Navigates to Pantip forum page and performs scrolling actions to load and view content

Starting URL: https://www.pantip.com/forum/wahkor

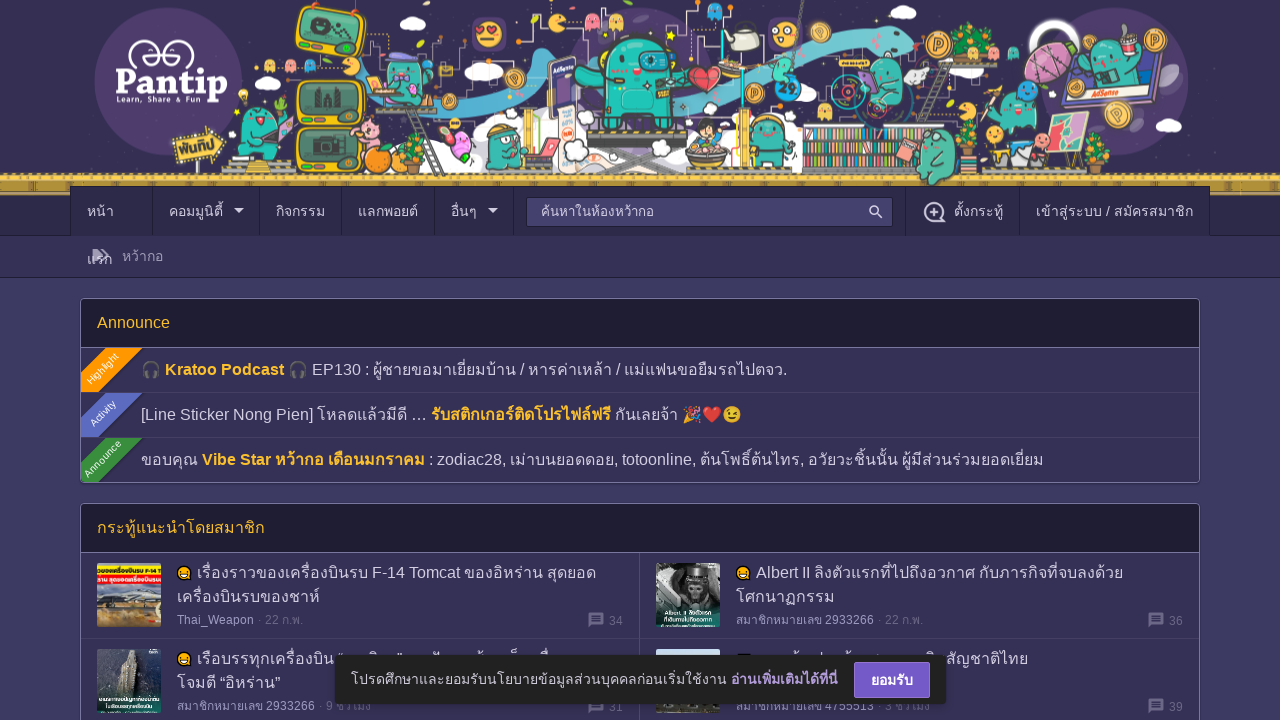

Scrolled down to position 0 pixels
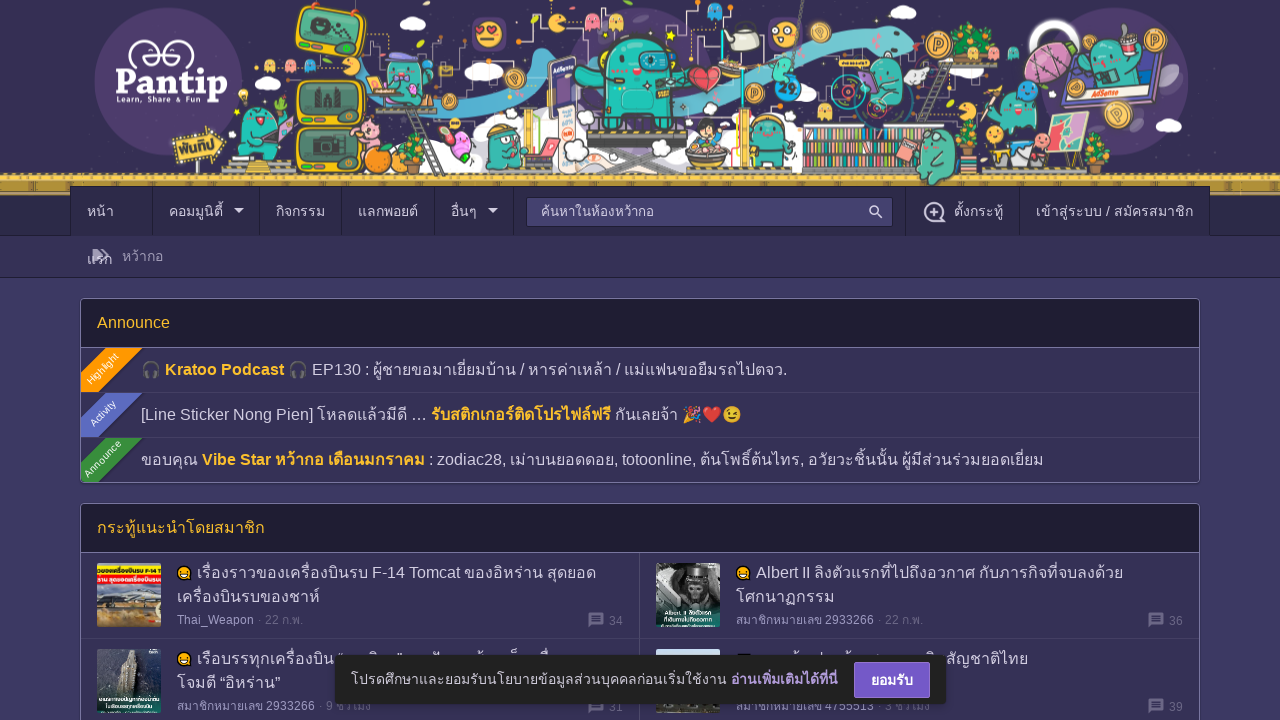

Waited 2 seconds for content to load at scroll position 0
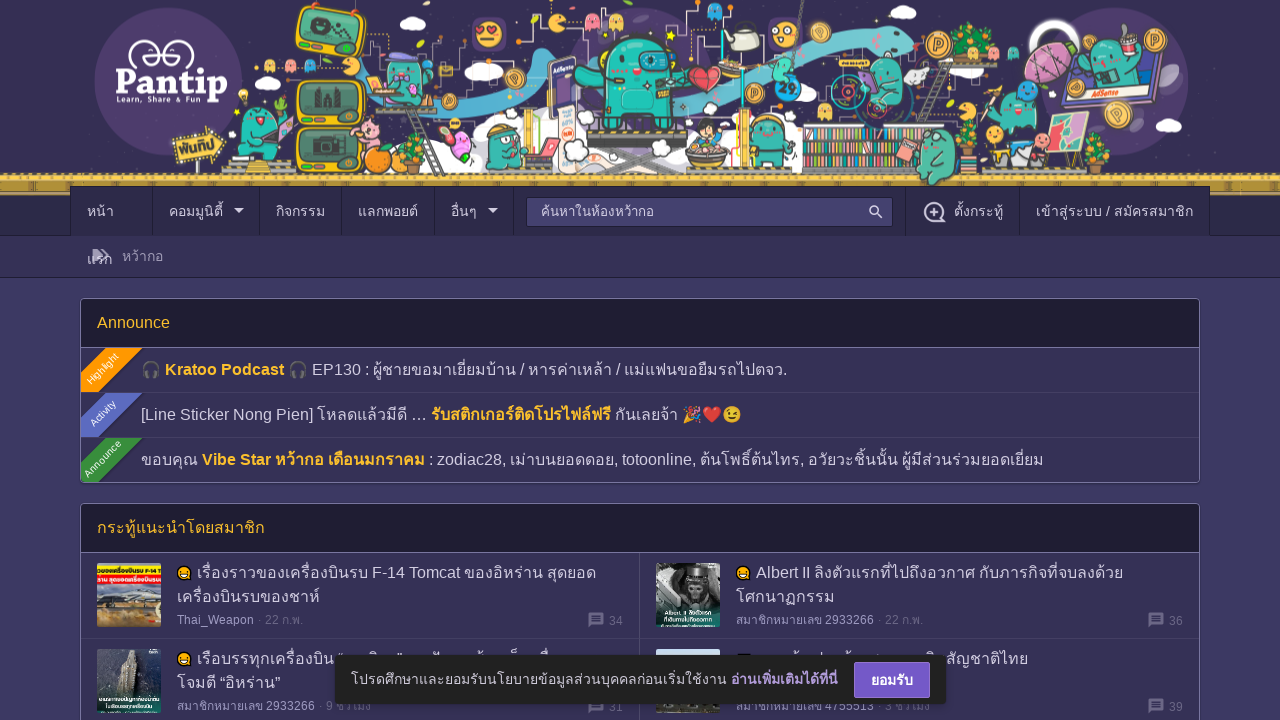

Scrolled down to position 10000 pixels
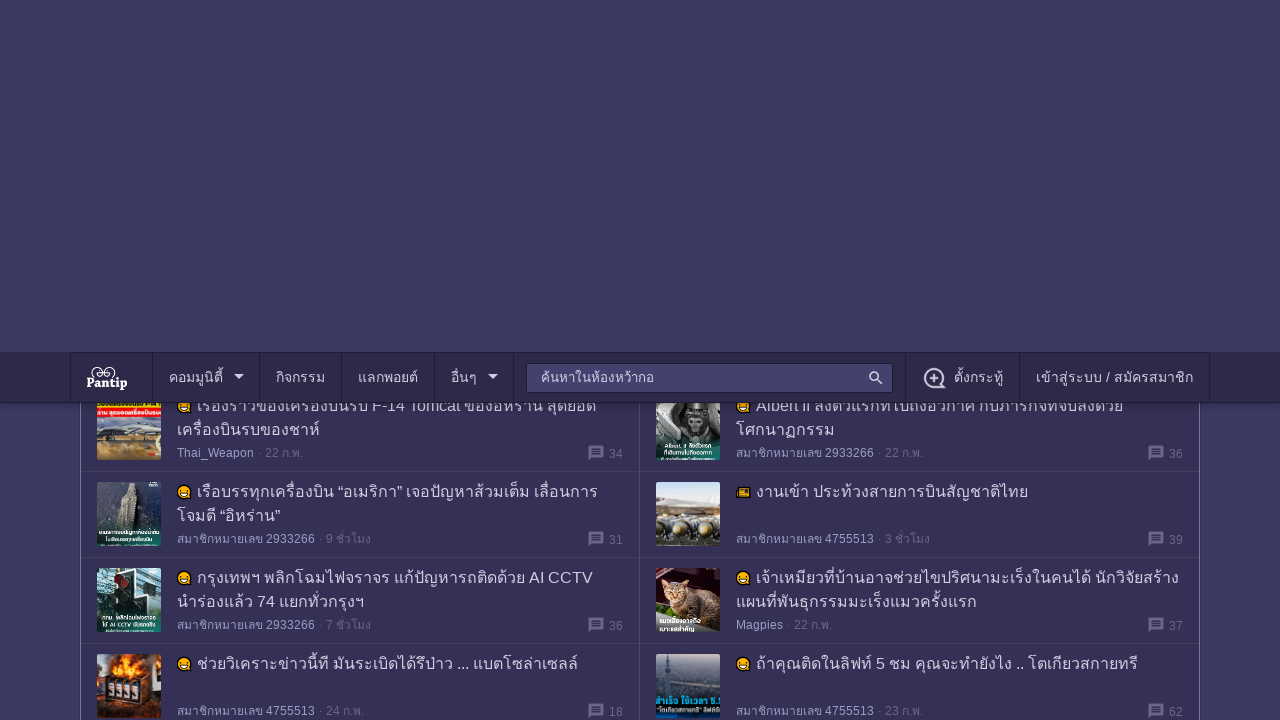

Waited 2 seconds for content to load at scroll position 10000
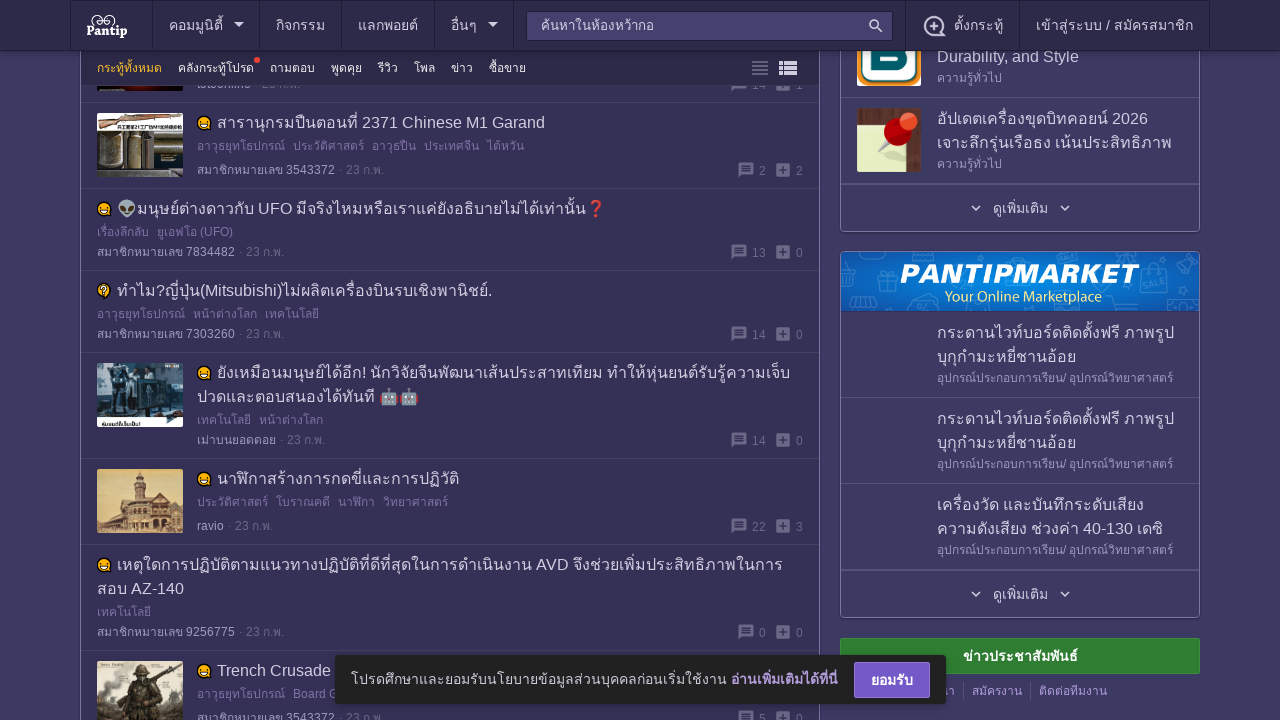

Scrolled down to position 20000 pixels
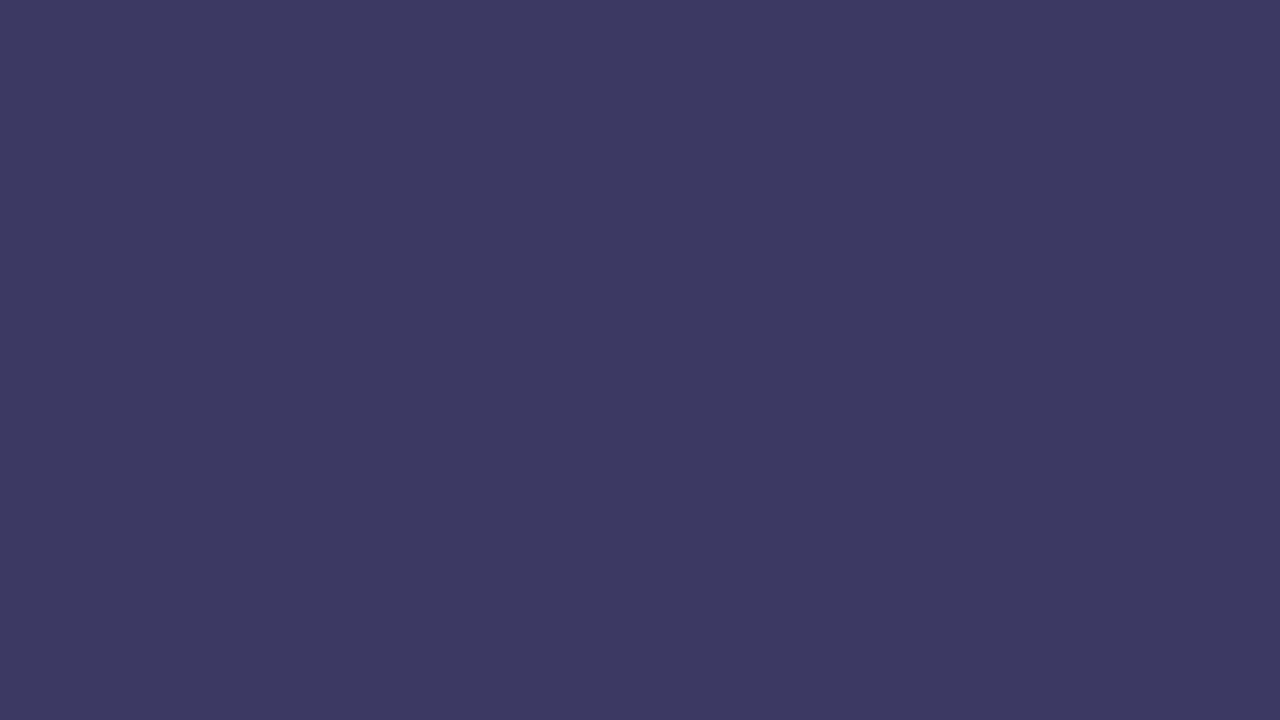

Waited 2 seconds for content to load at scroll position 20000
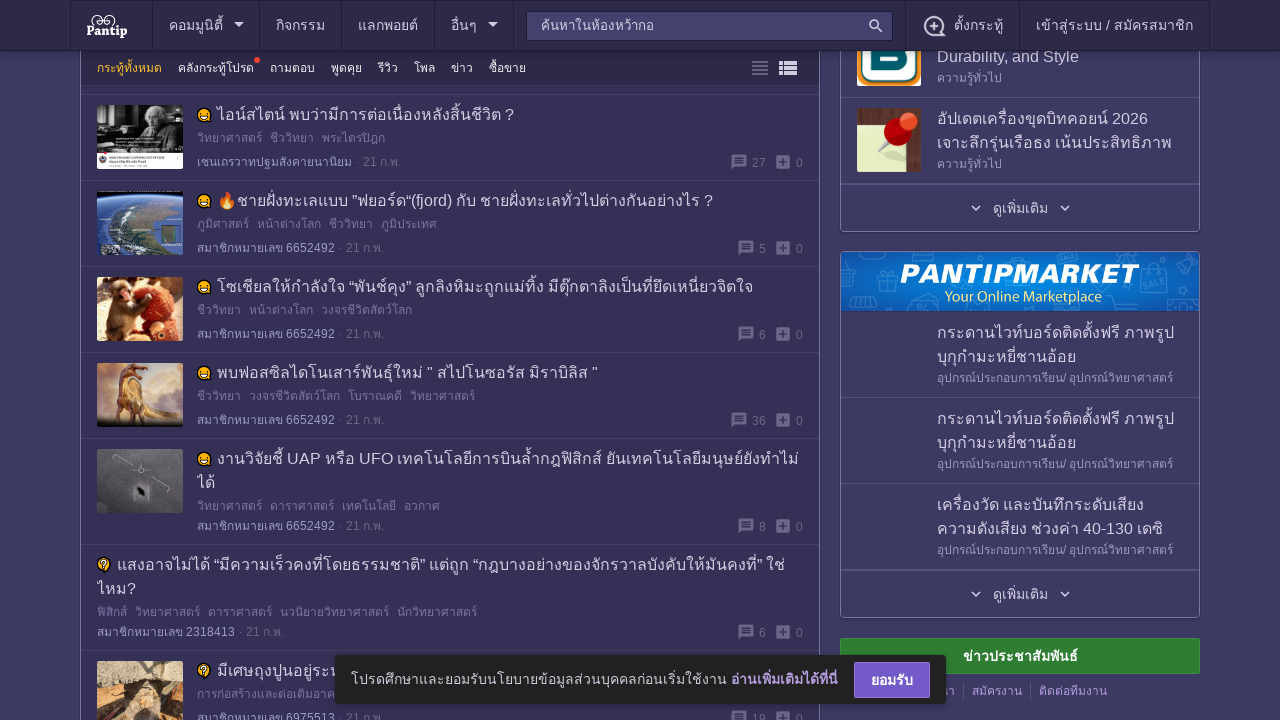

Scrolled down to position 30000 pixels
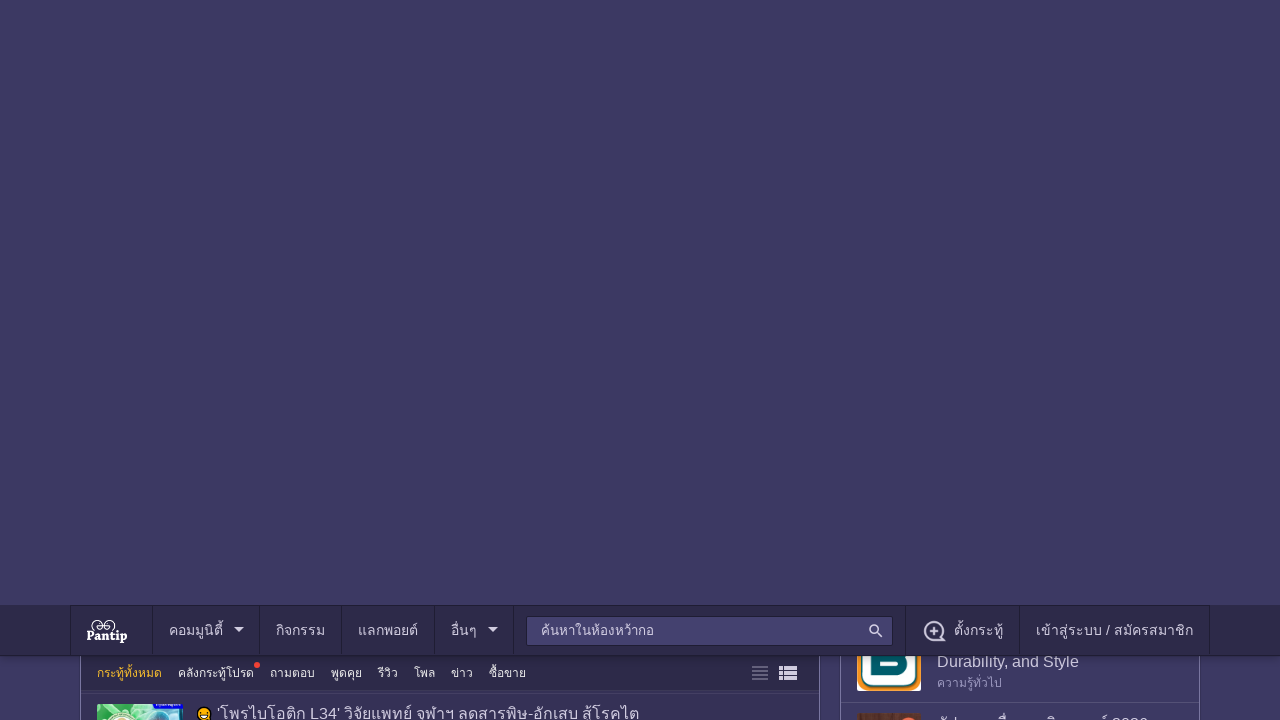

Waited 2 seconds for content to load at scroll position 30000
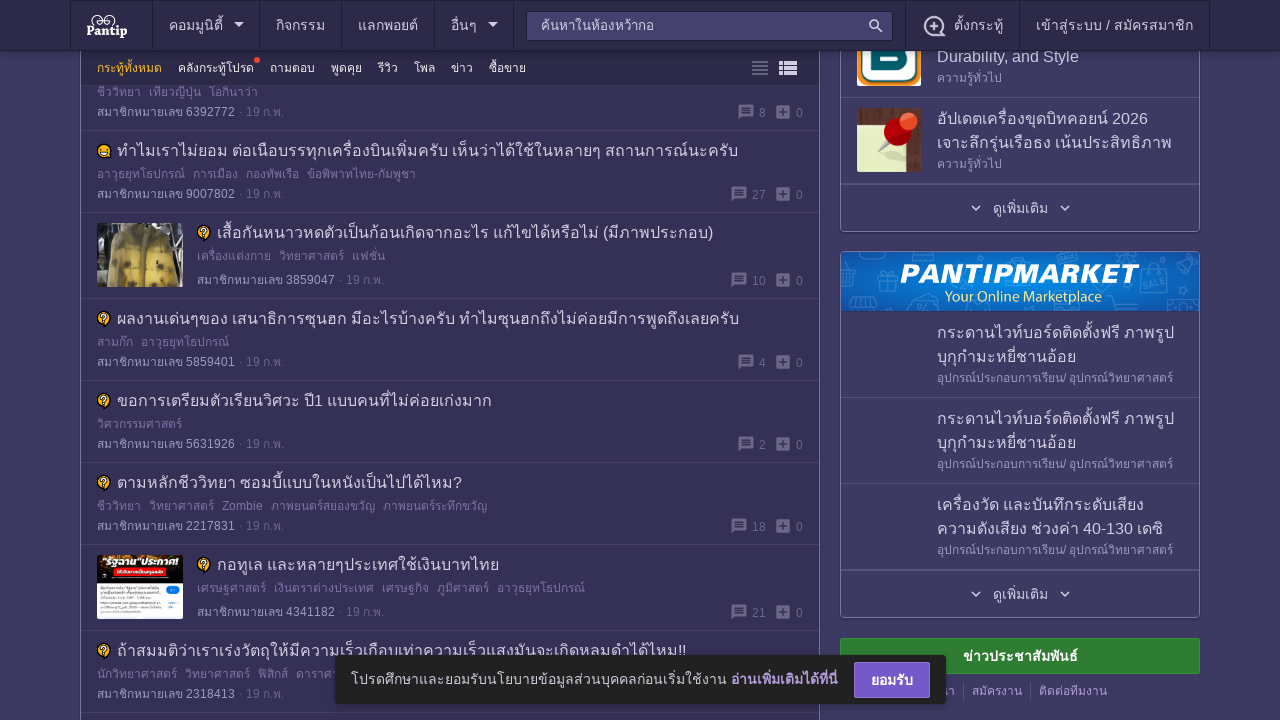

Scrolled down to position 40000 pixels
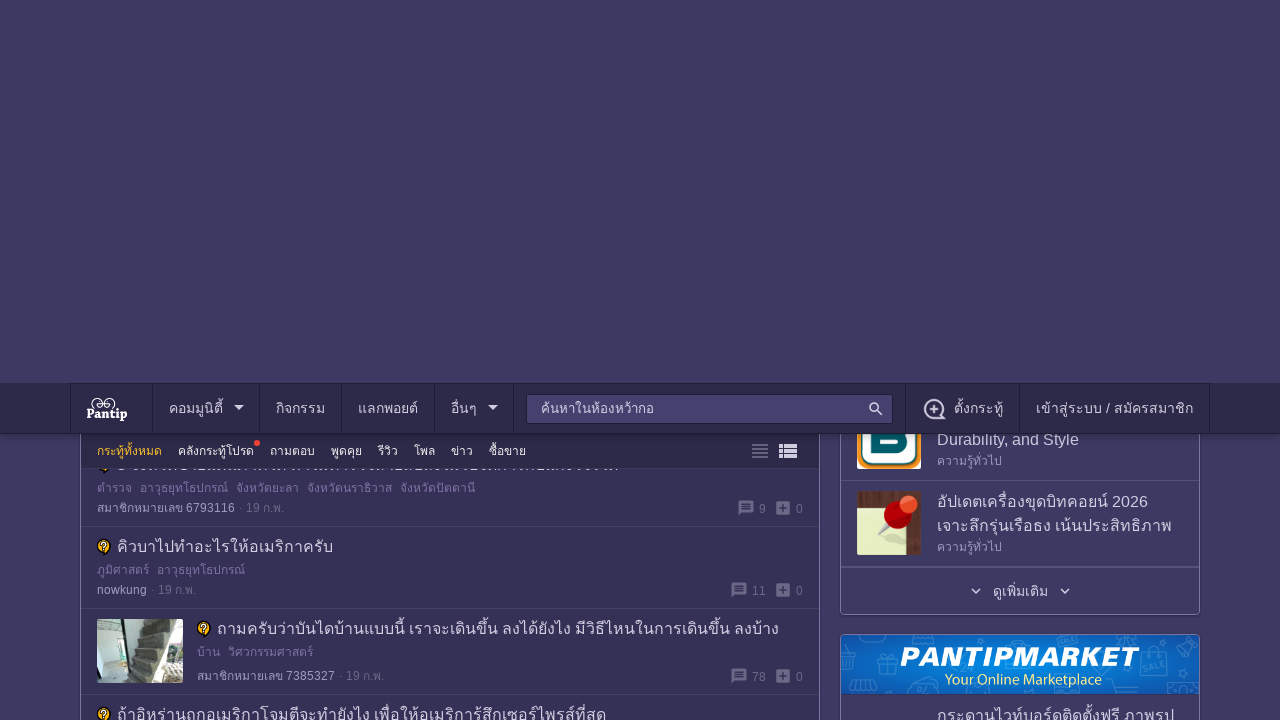

Waited 2 seconds for content to load at scroll position 40000
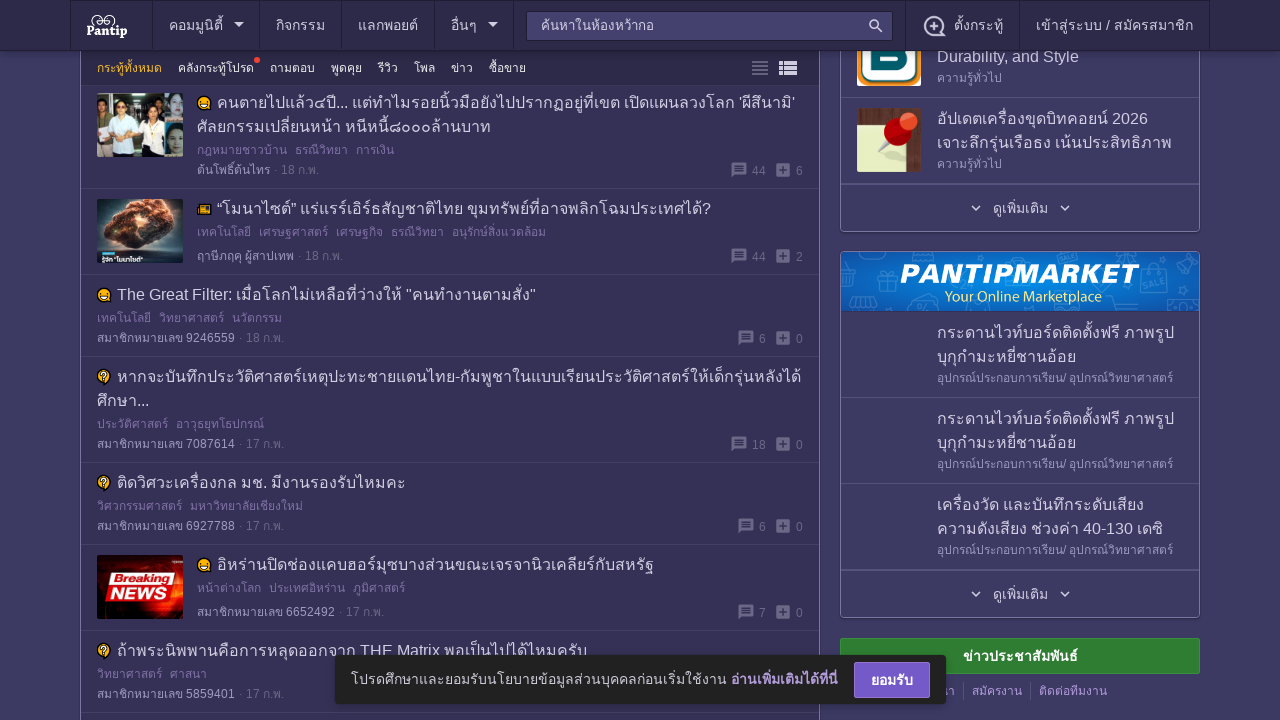

Scrolled up to position 40000 pixels
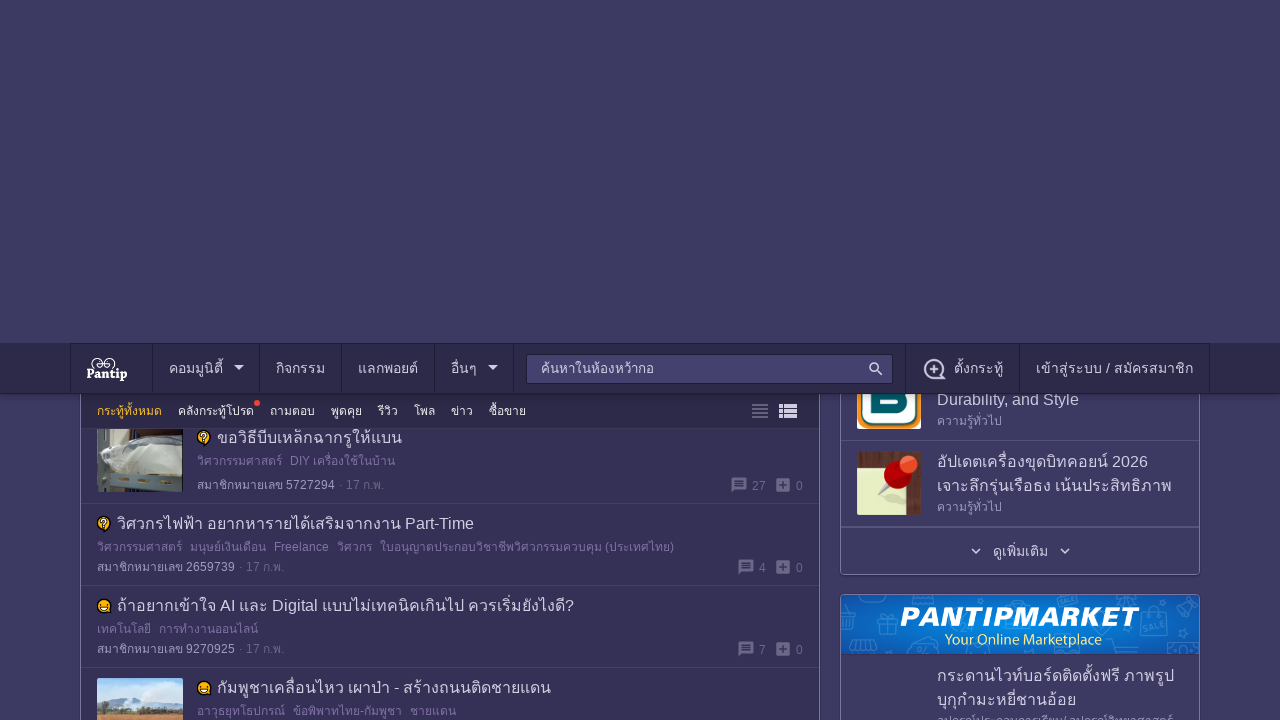

Waited 2 seconds after scrolling up to position 40000
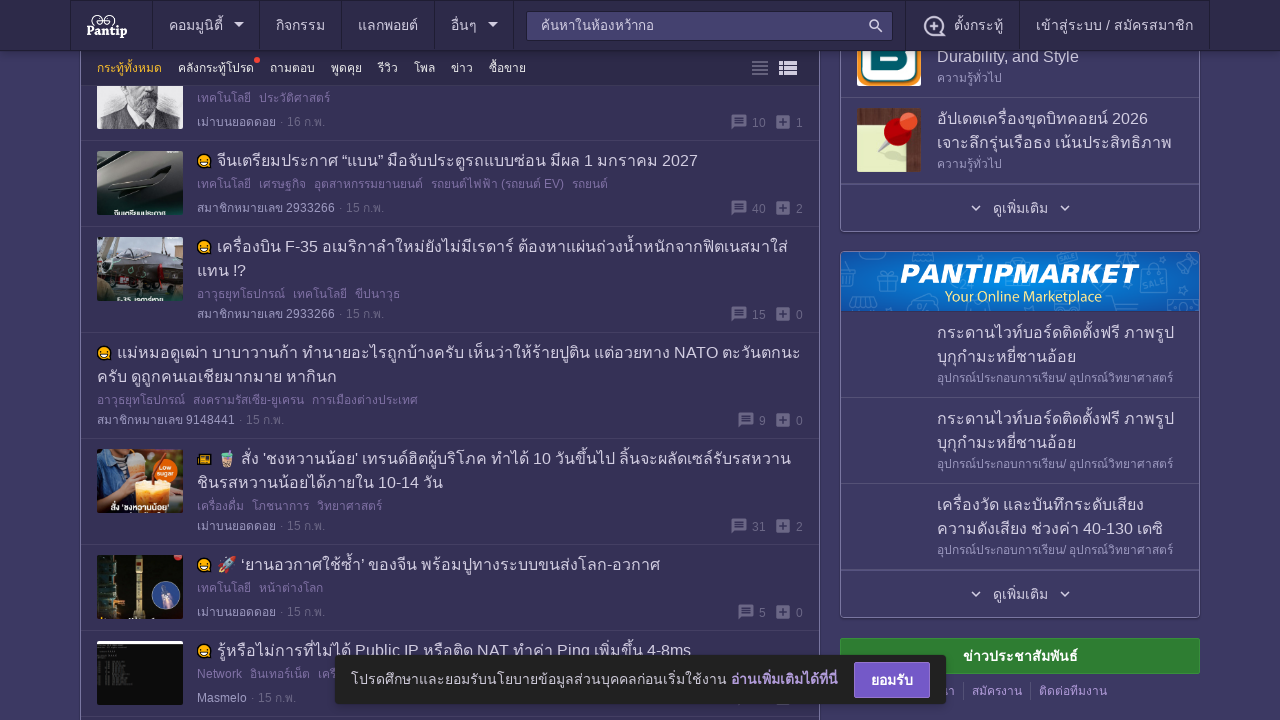

Scrolled up to position 30000 pixels
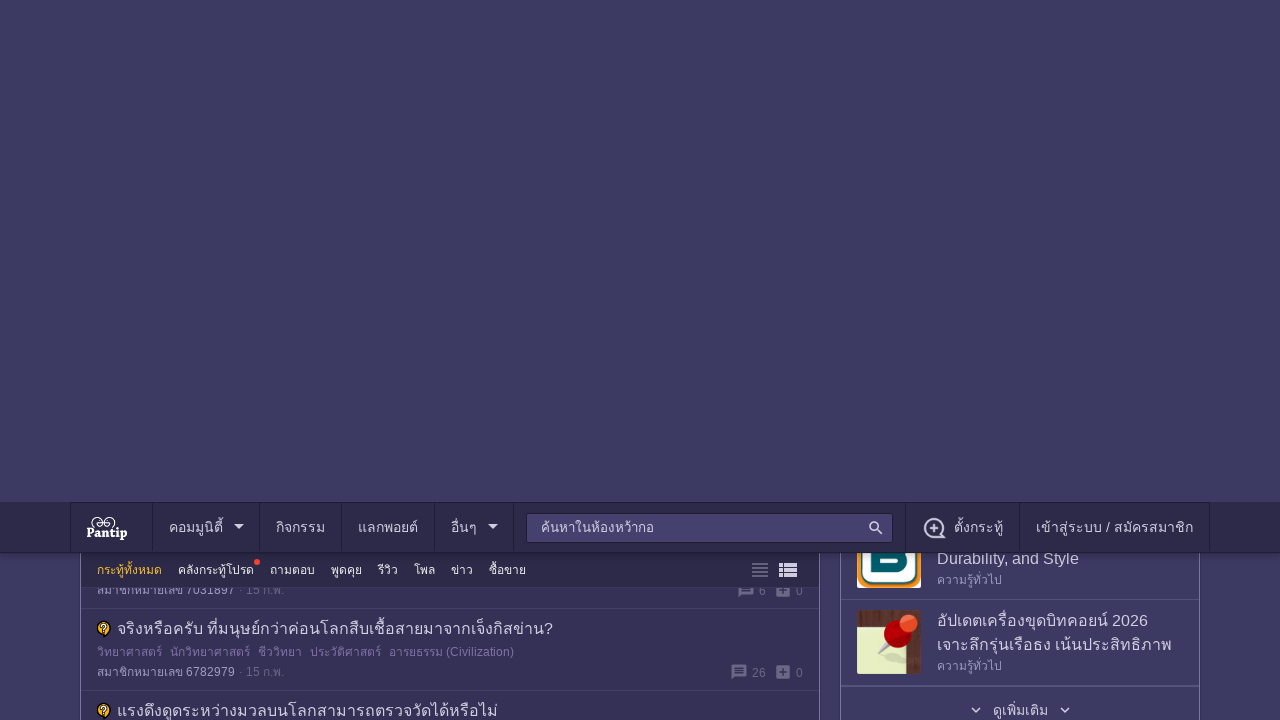

Waited 2 seconds after scrolling up to position 30000
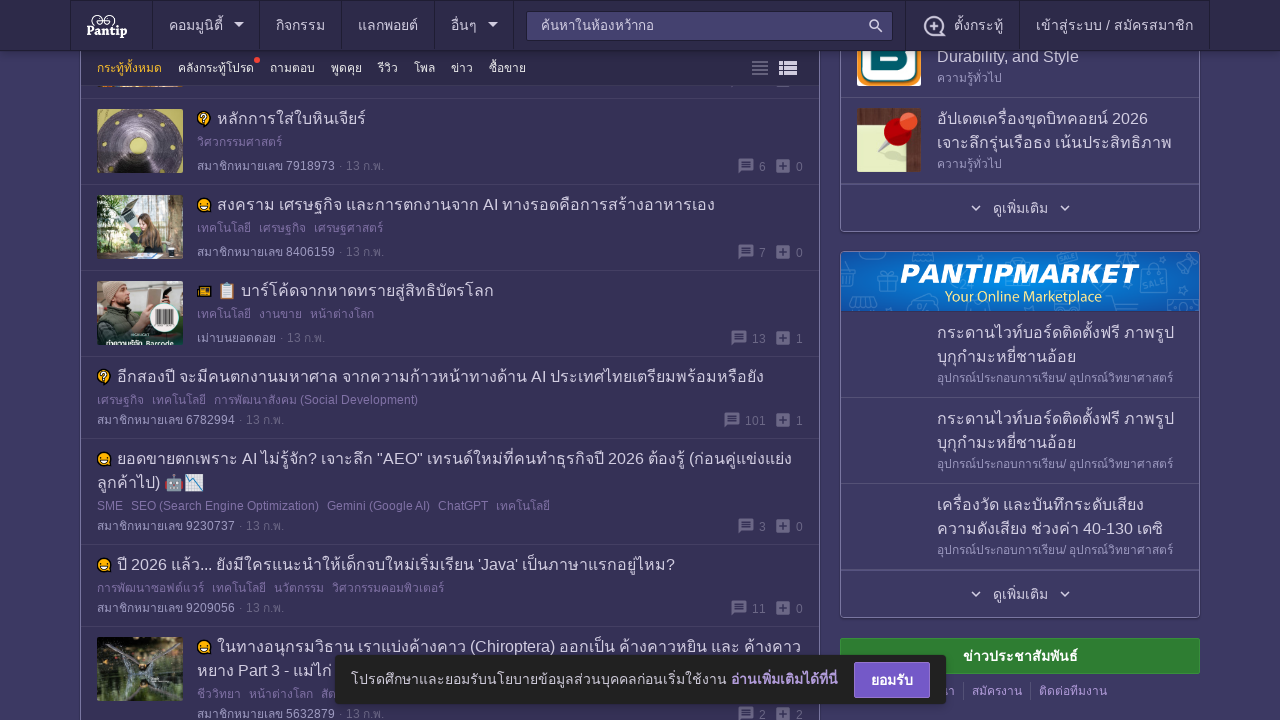

Scrolled up to position 20000 pixels
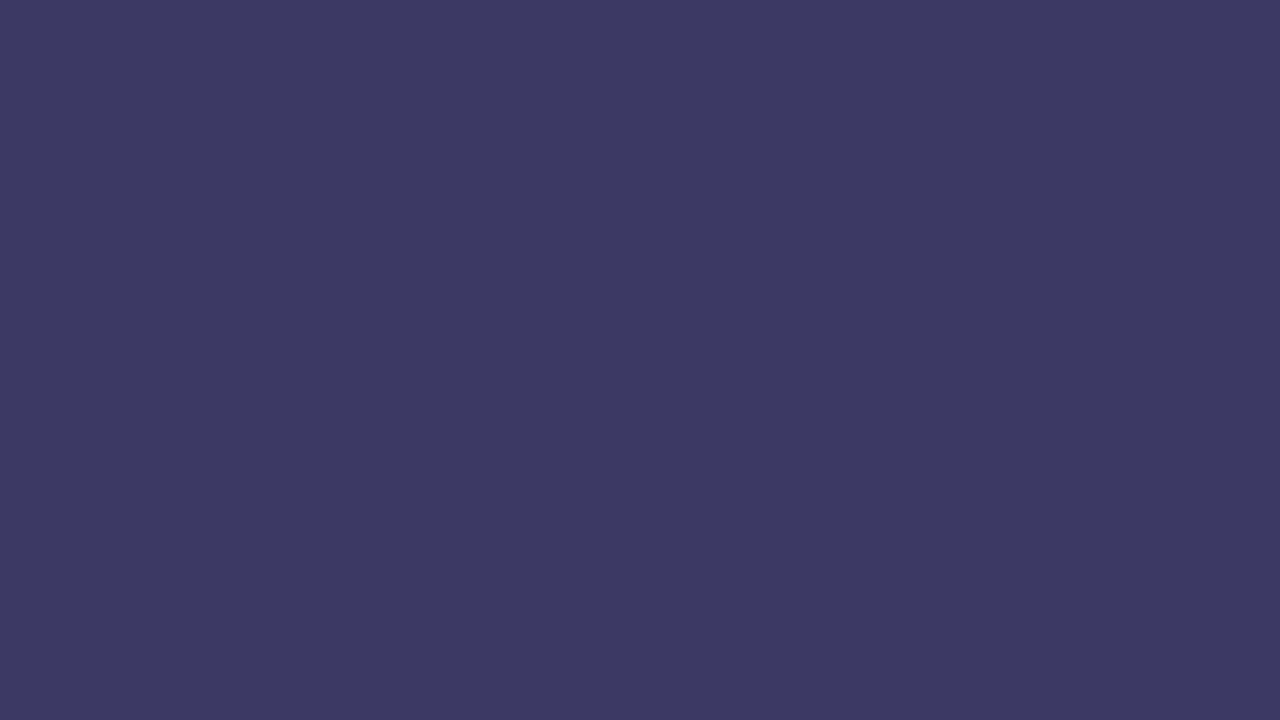

Waited 2 seconds after scrolling up to position 20000
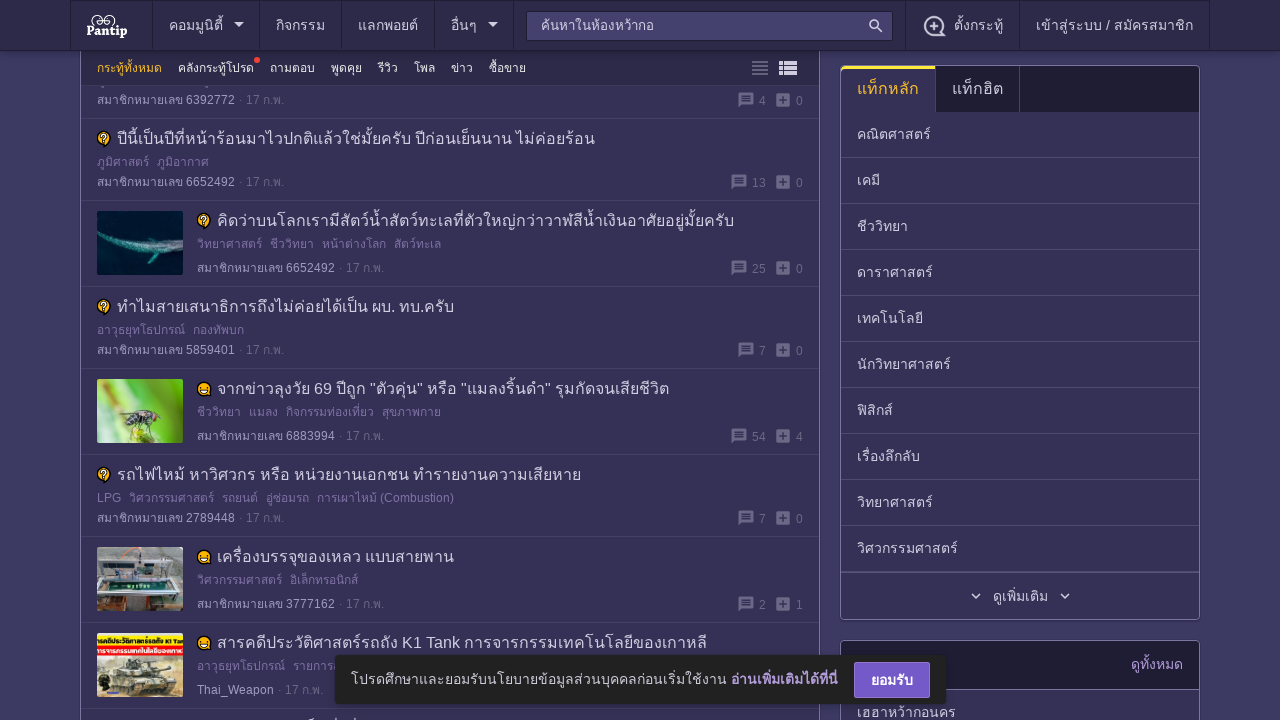

Scrolled up to position 10000 pixels
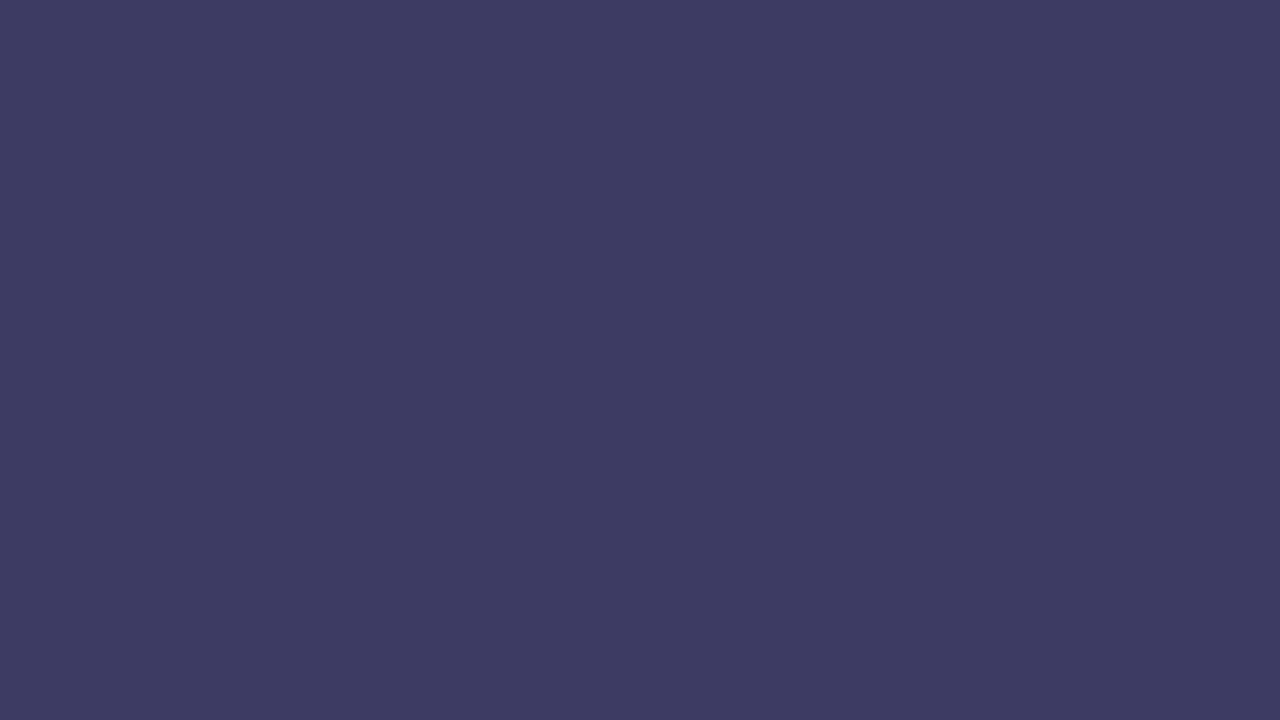

Waited 2 seconds after scrolling up to position 10000
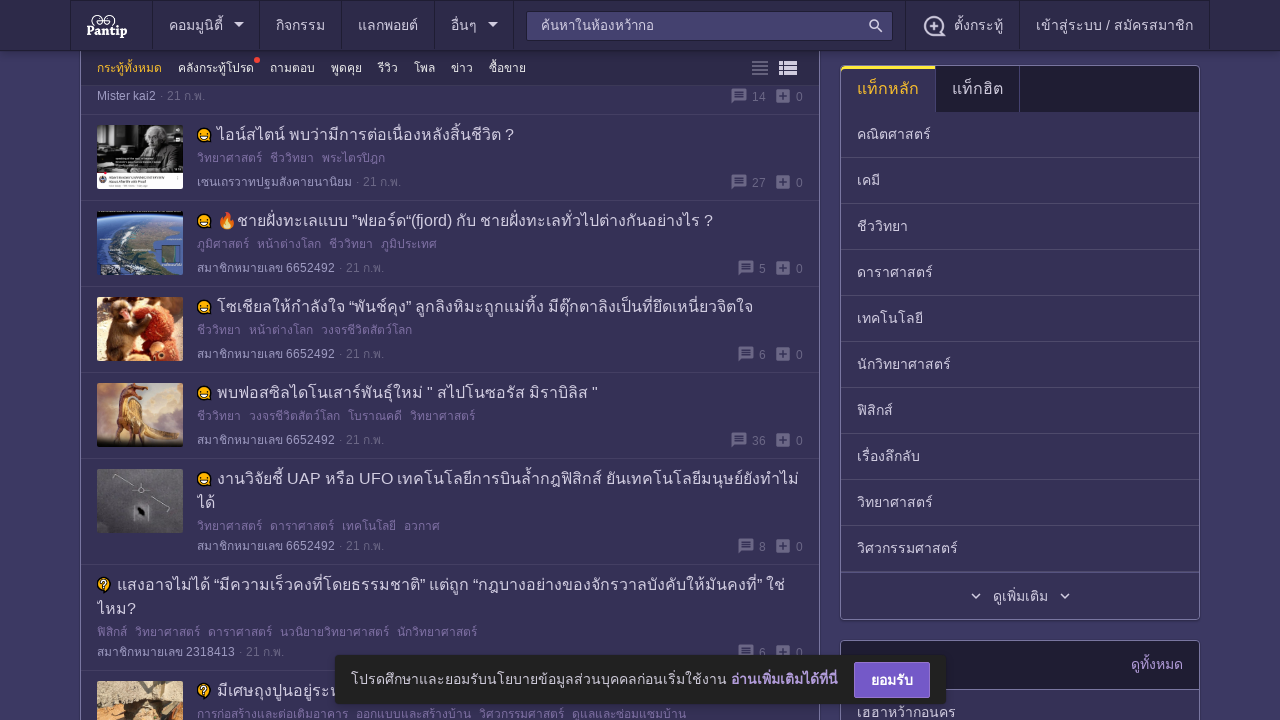

Scrolled up to position 0 pixels
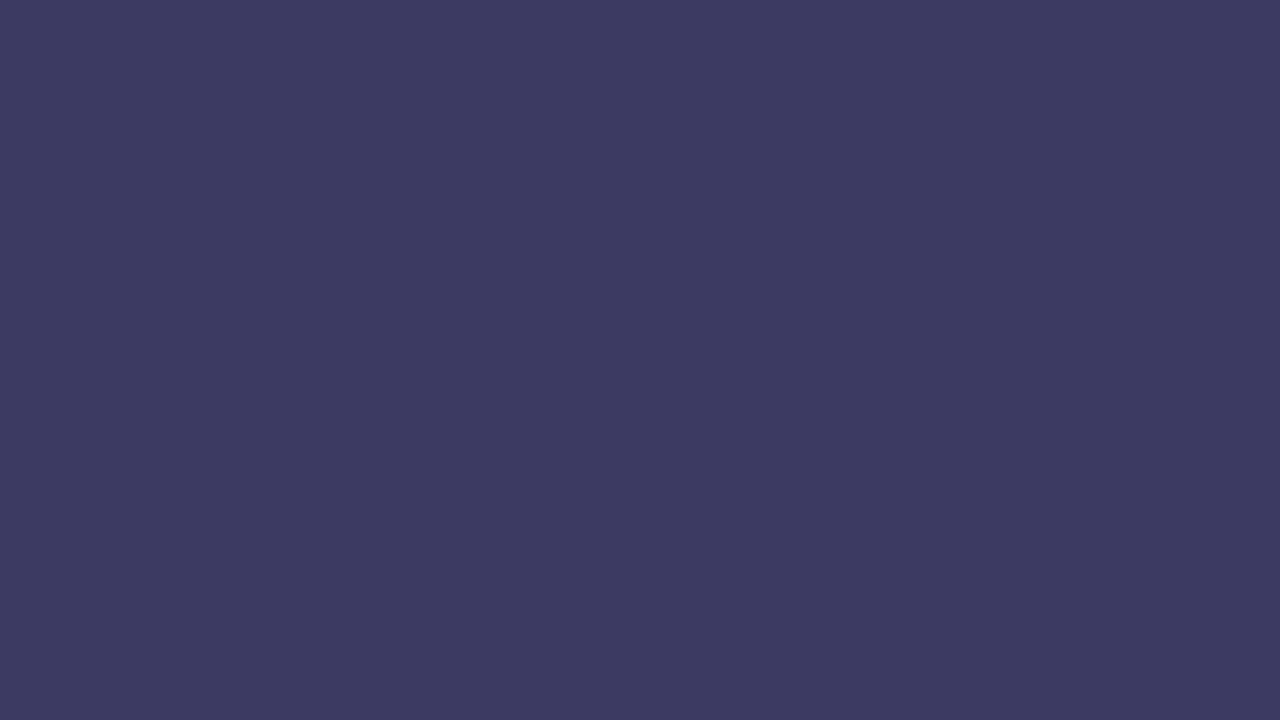

Waited 2 seconds after scrolling up to position 0
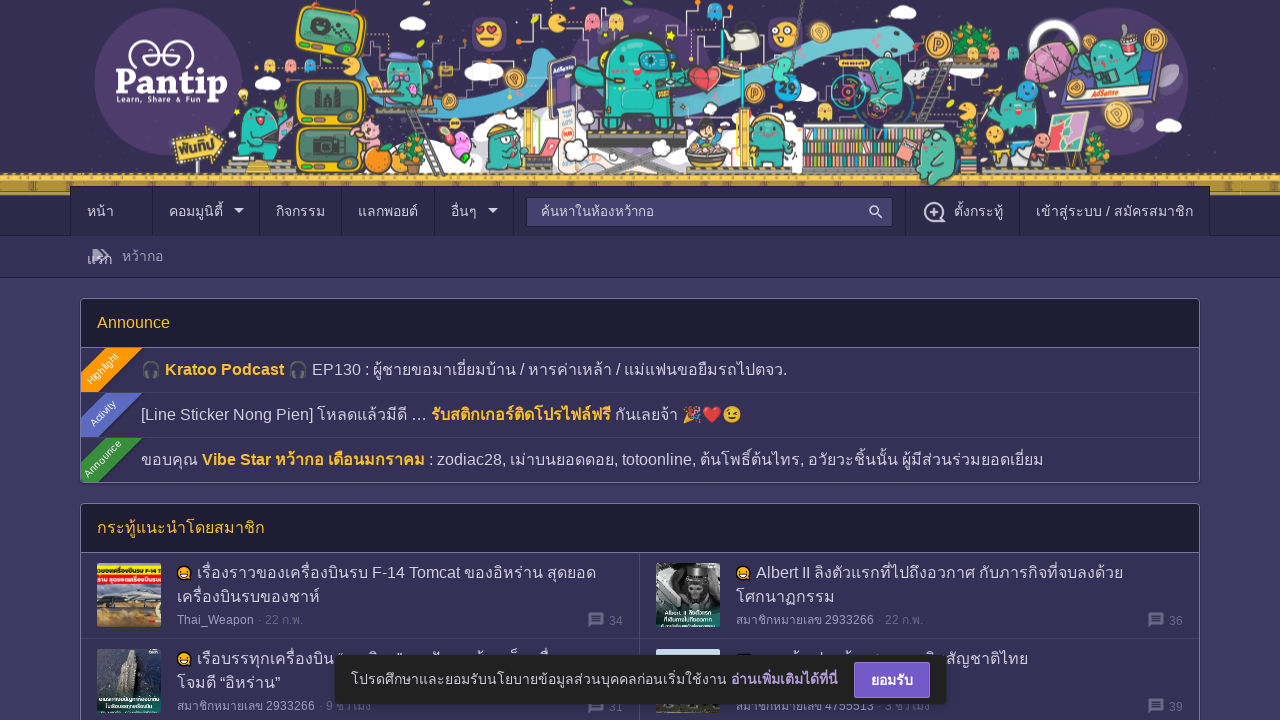

Scrolled to position 0 pixels in small increments
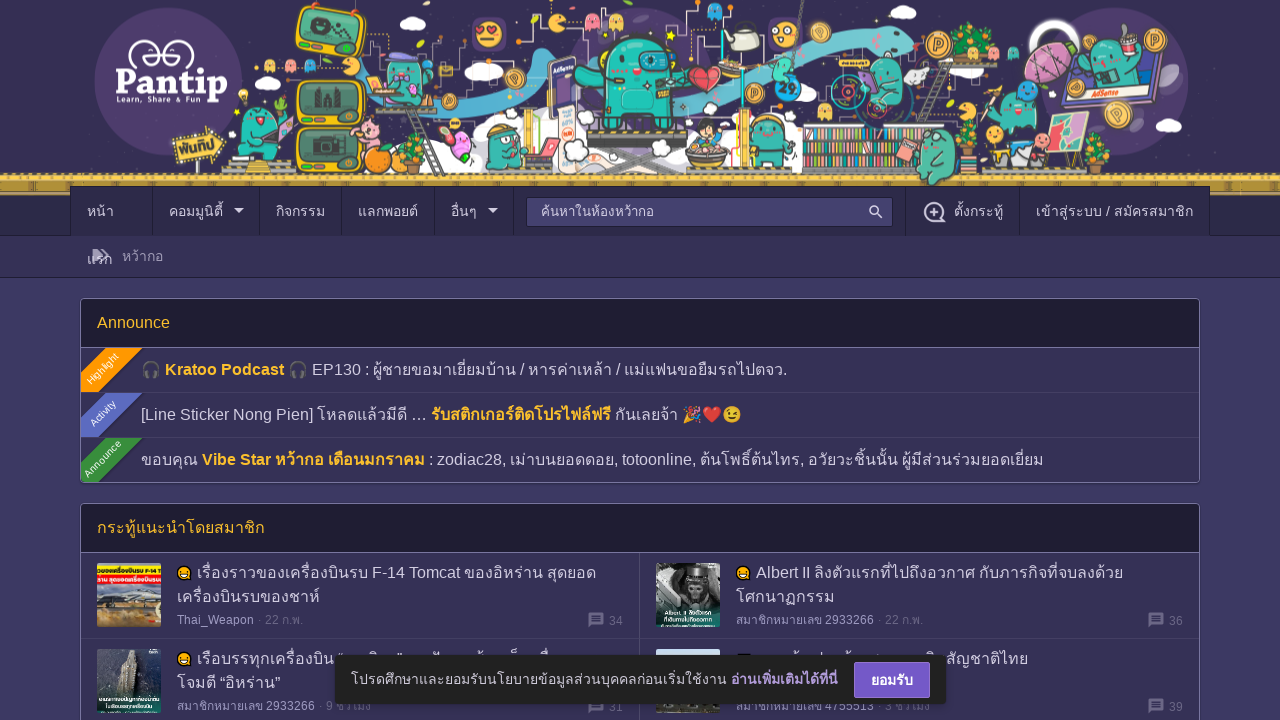

Scrolled to position 800 pixels in small increments
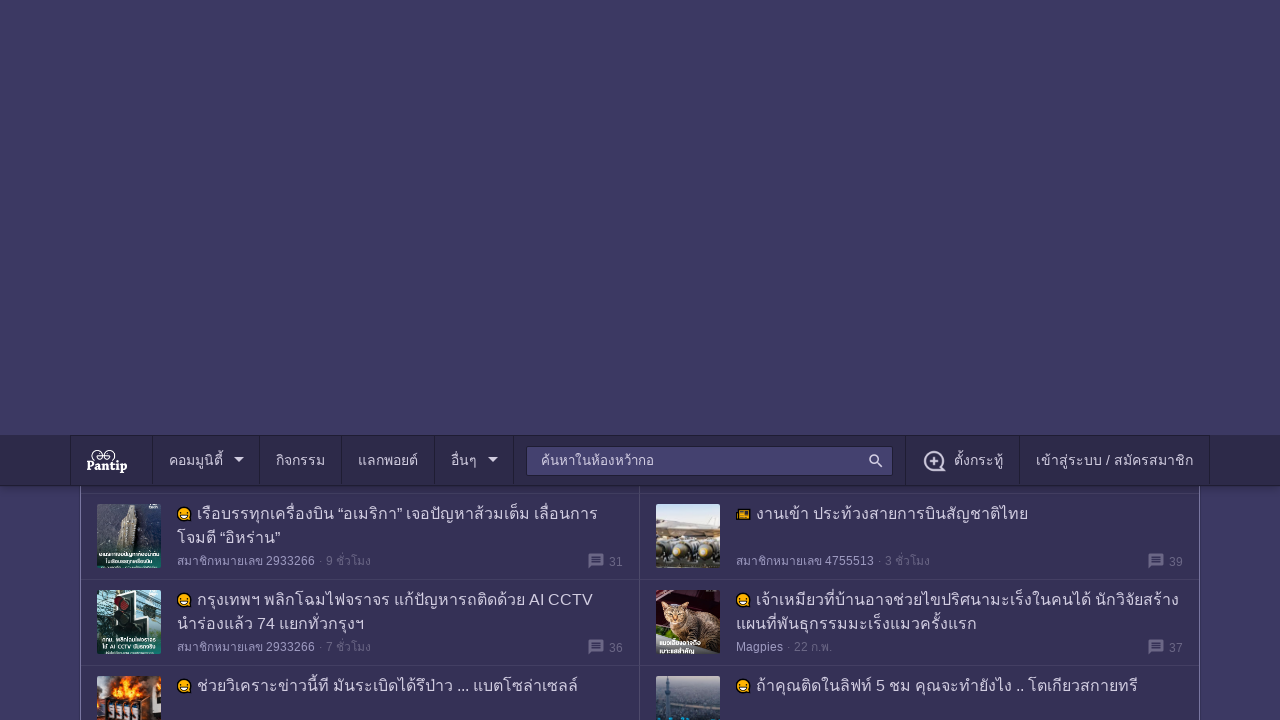

Scrolled to position 1600 pixels in small increments
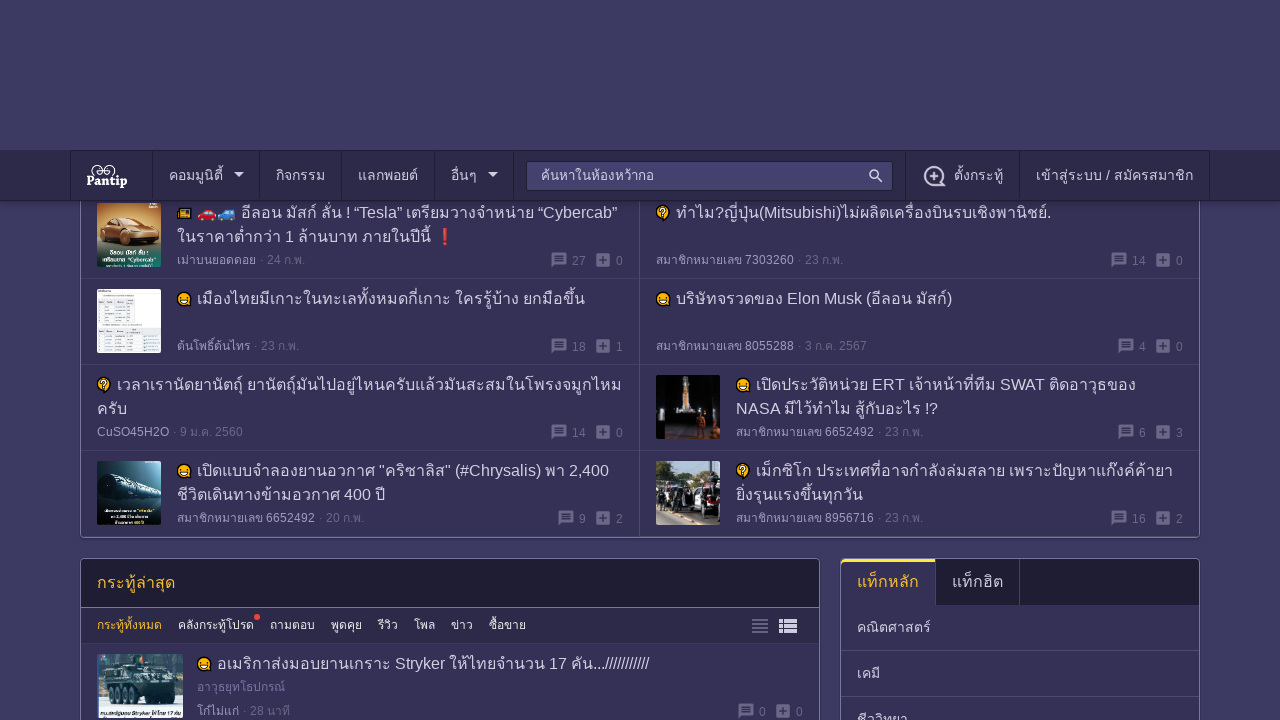

Scrolled to position 2400 pixels in small increments
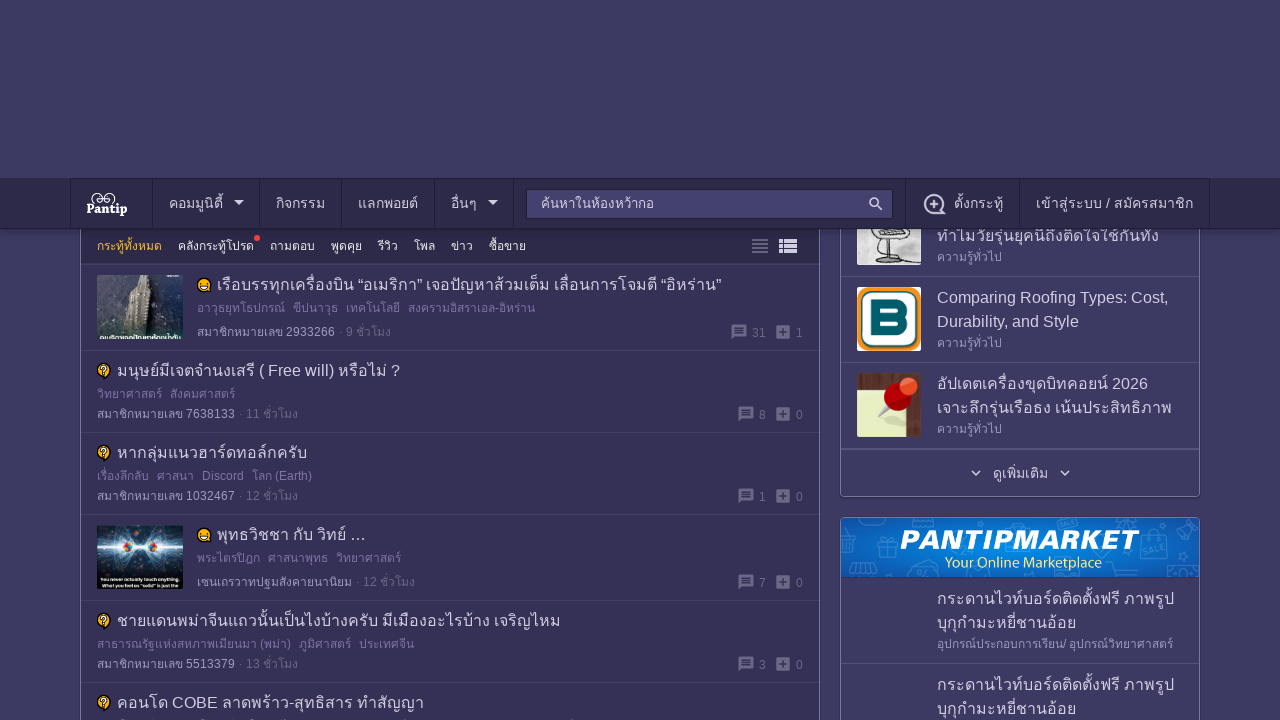

Scrolled to position 3200 pixels in small increments
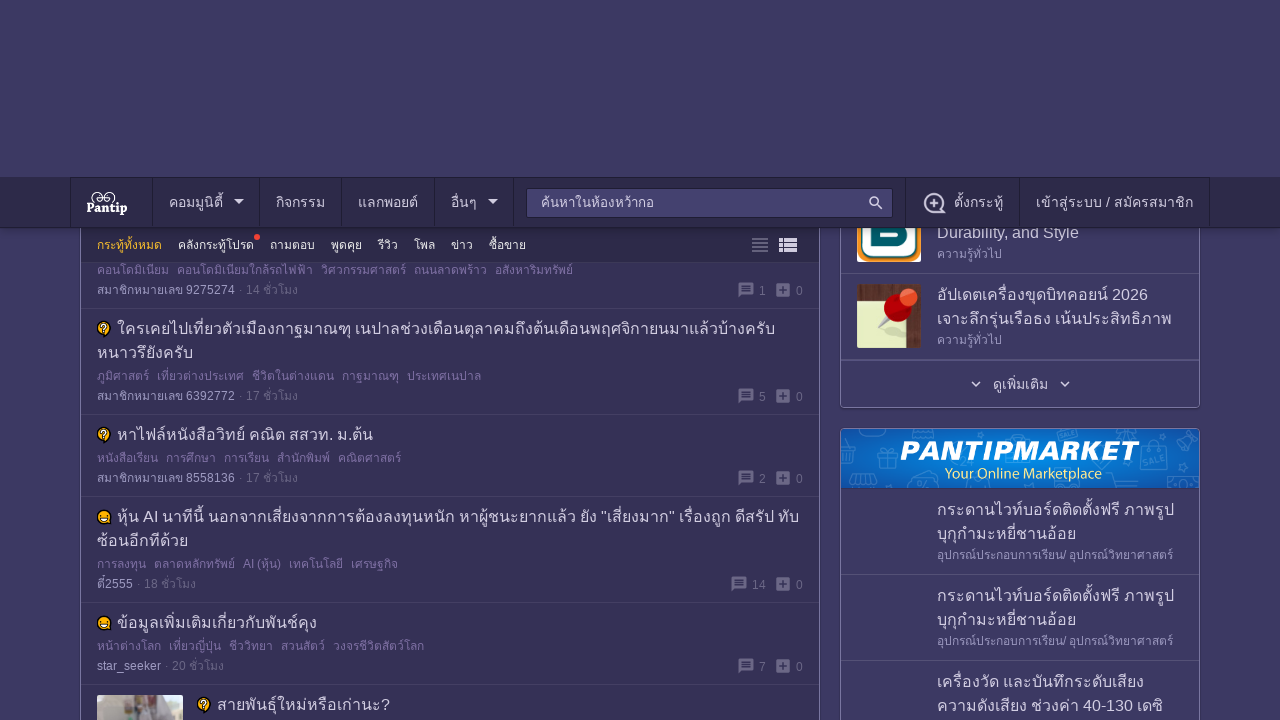

Scrolled to position 4000 pixels in small increments
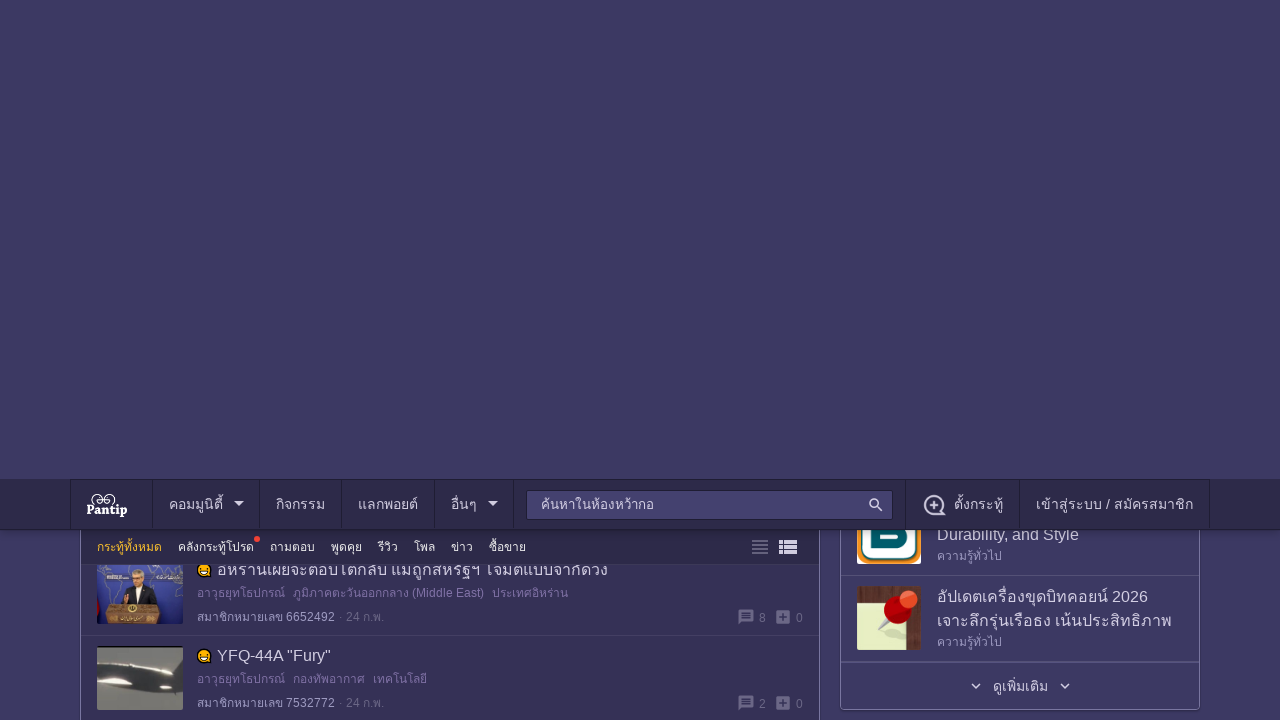

Scrolled to position 4800 pixels in small increments
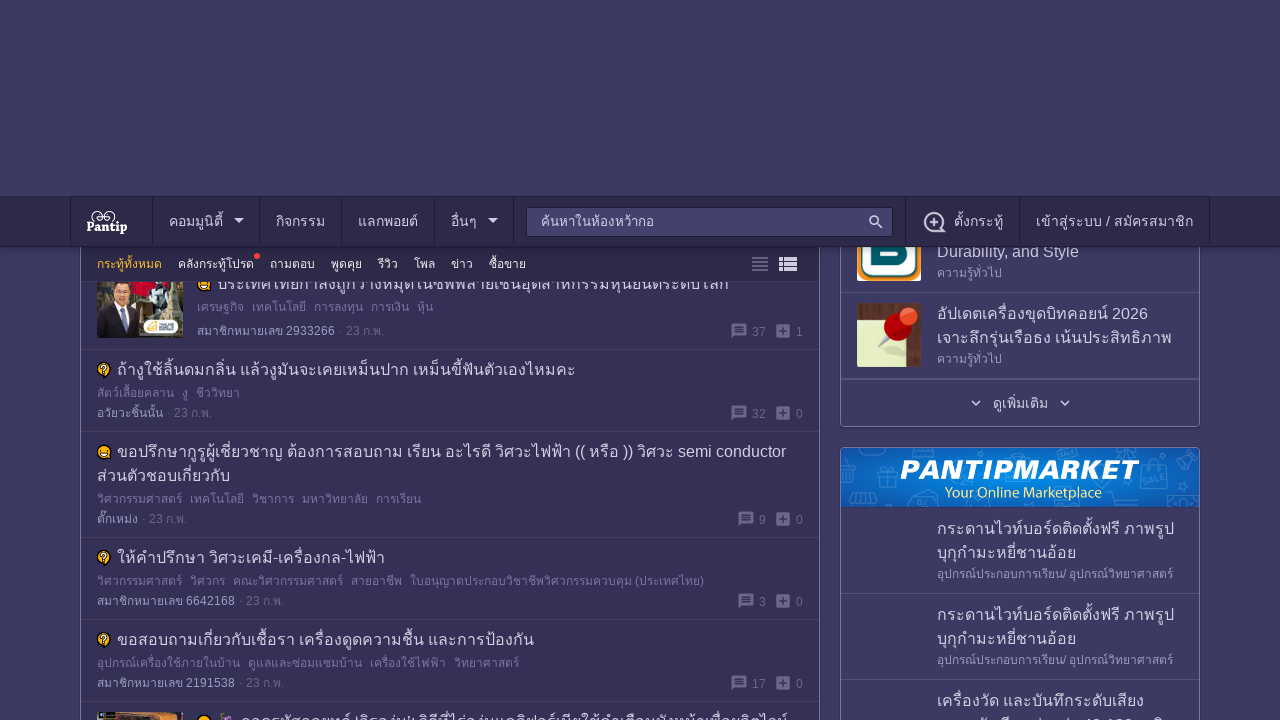

Scrolled to position 5600 pixels in small increments
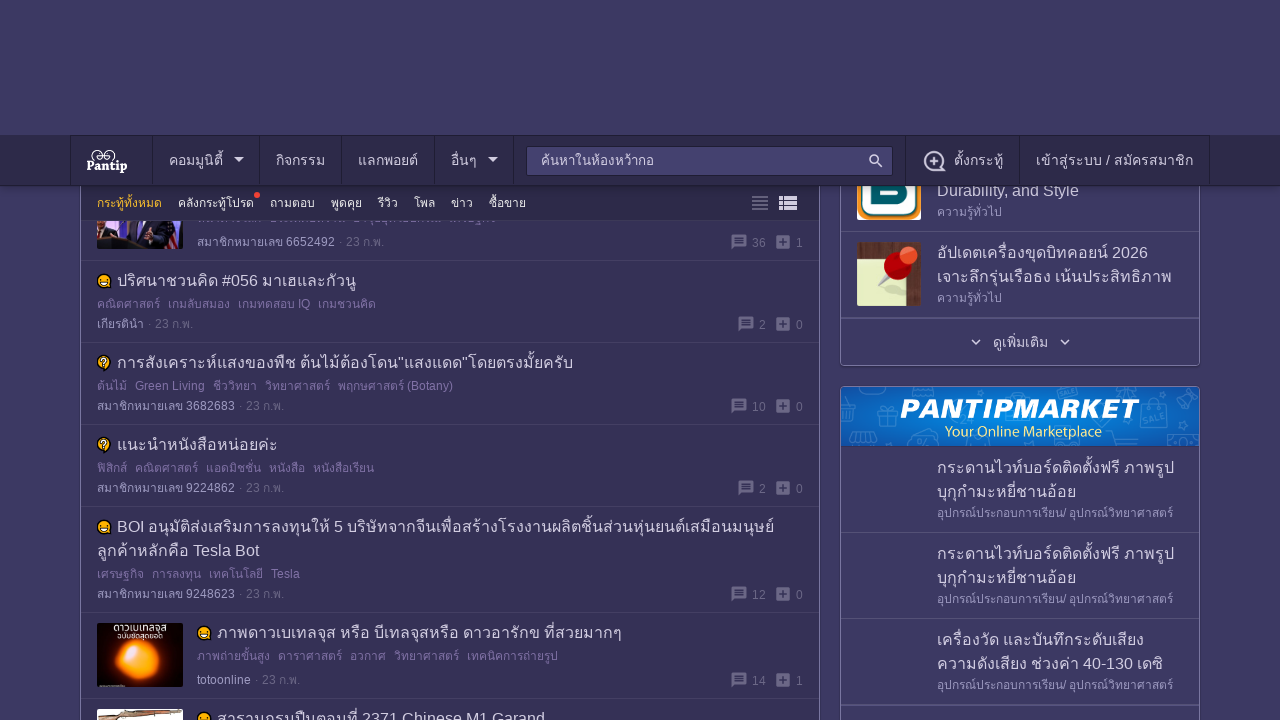

Scrolled to position 6400 pixels in small increments
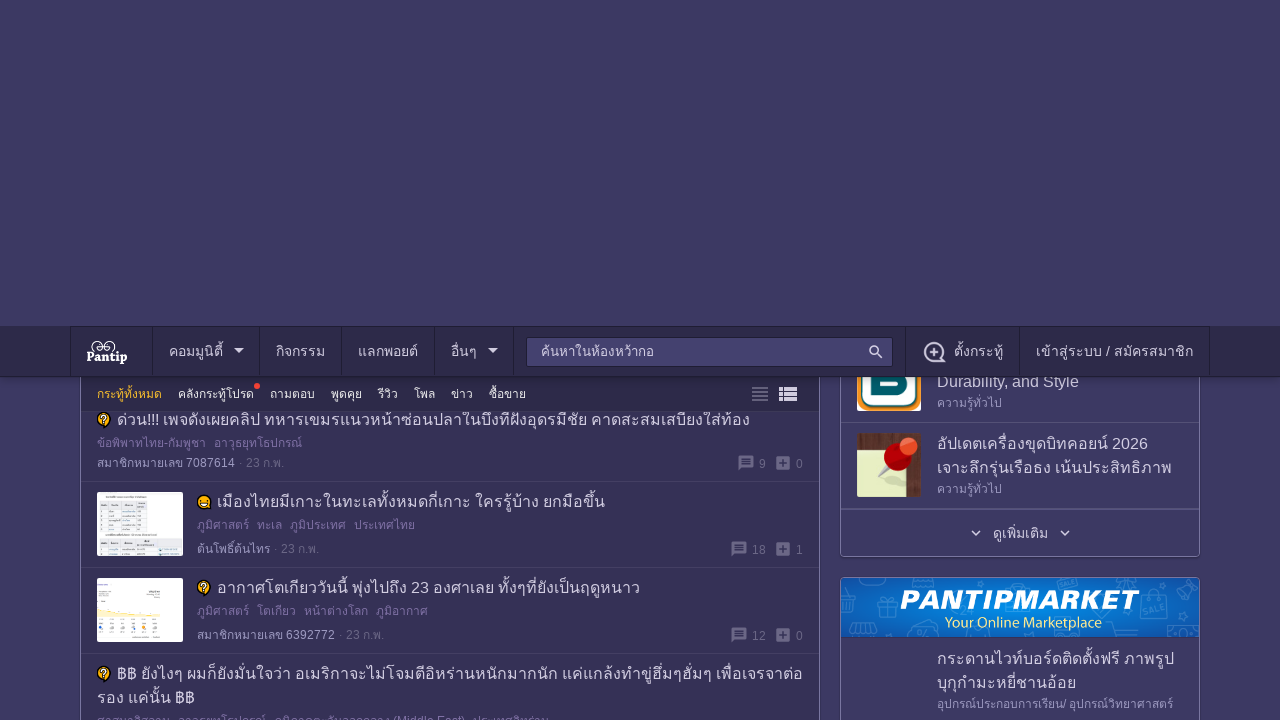

Scrolled to position 7200 pixels in small increments
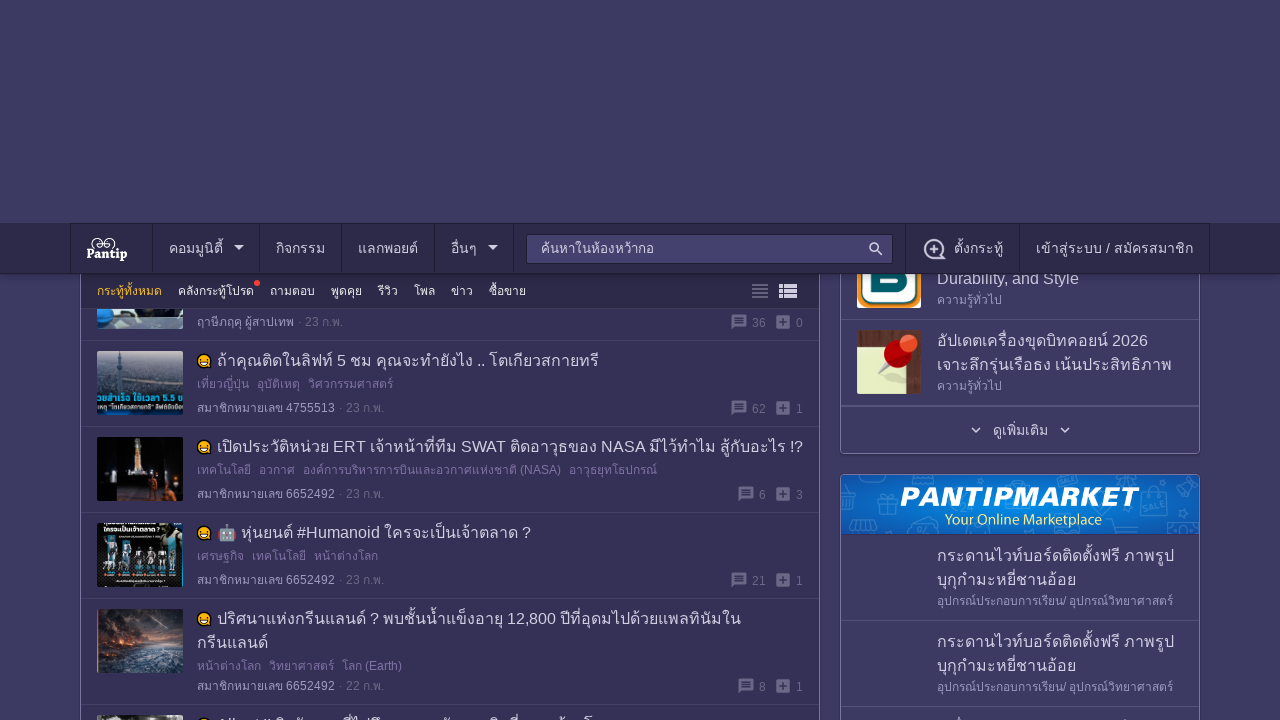

Scrolled to position 8000 pixels in small increments
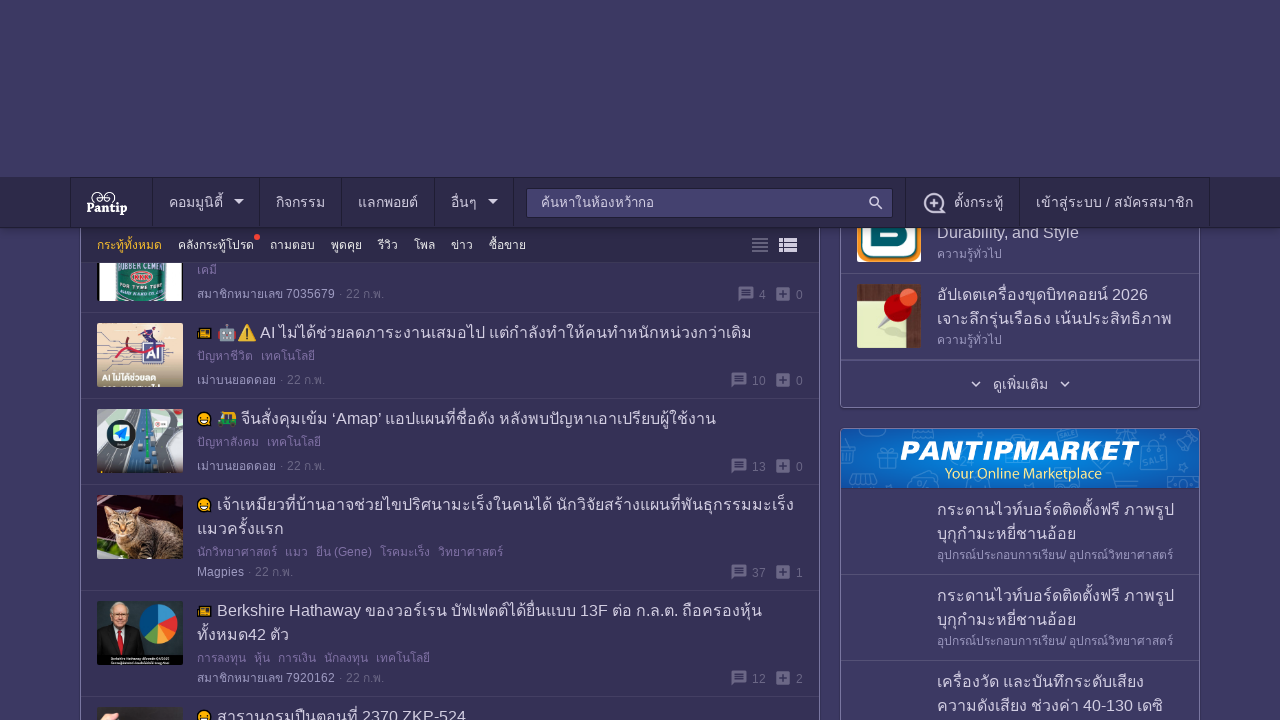

Scrolled to position 8800 pixels in small increments
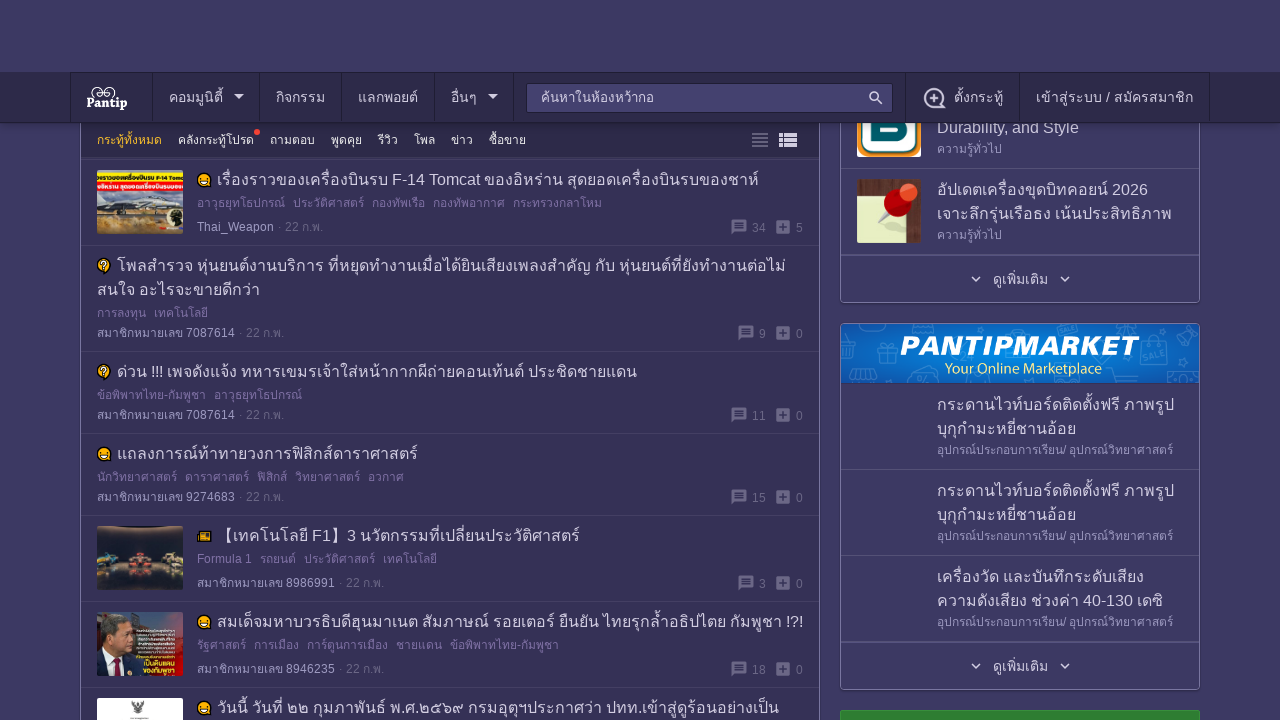

Scrolled to position 9600 pixels in small increments
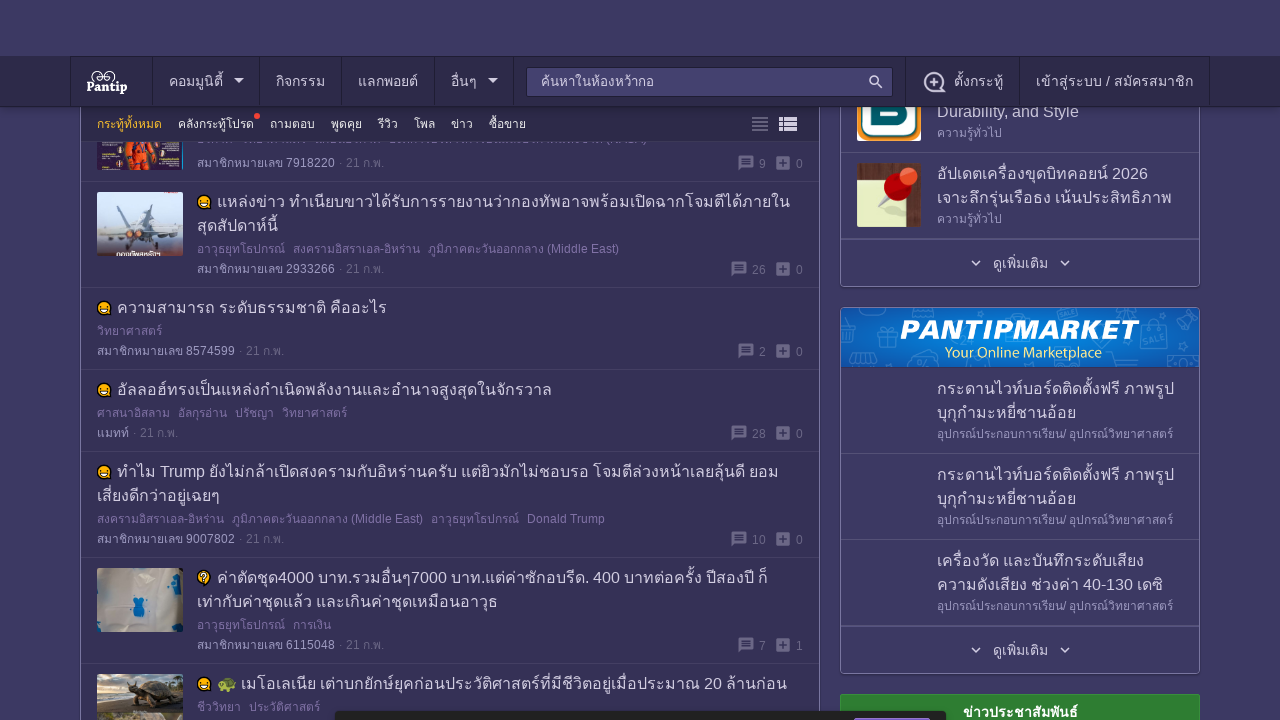

Scrolled to position 10400 pixels in small increments
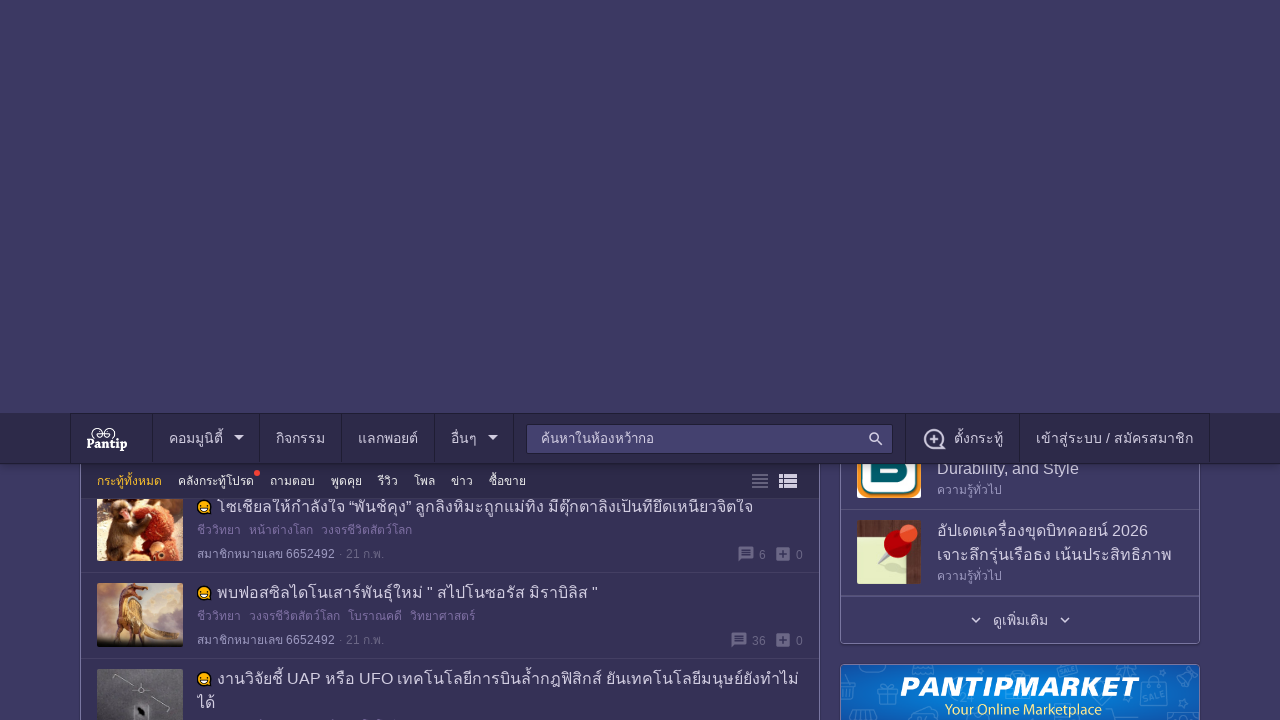

Scrolled to position 11200 pixels in small increments
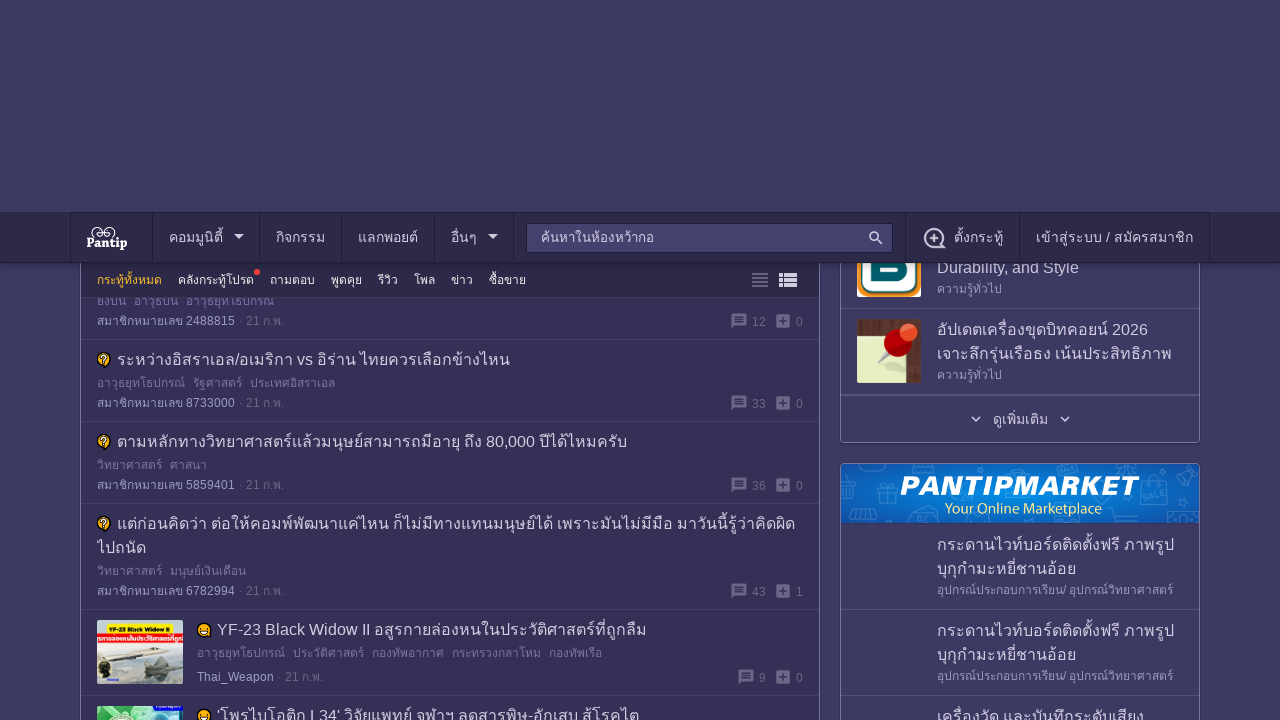

Scrolled to position 12000 pixels in small increments
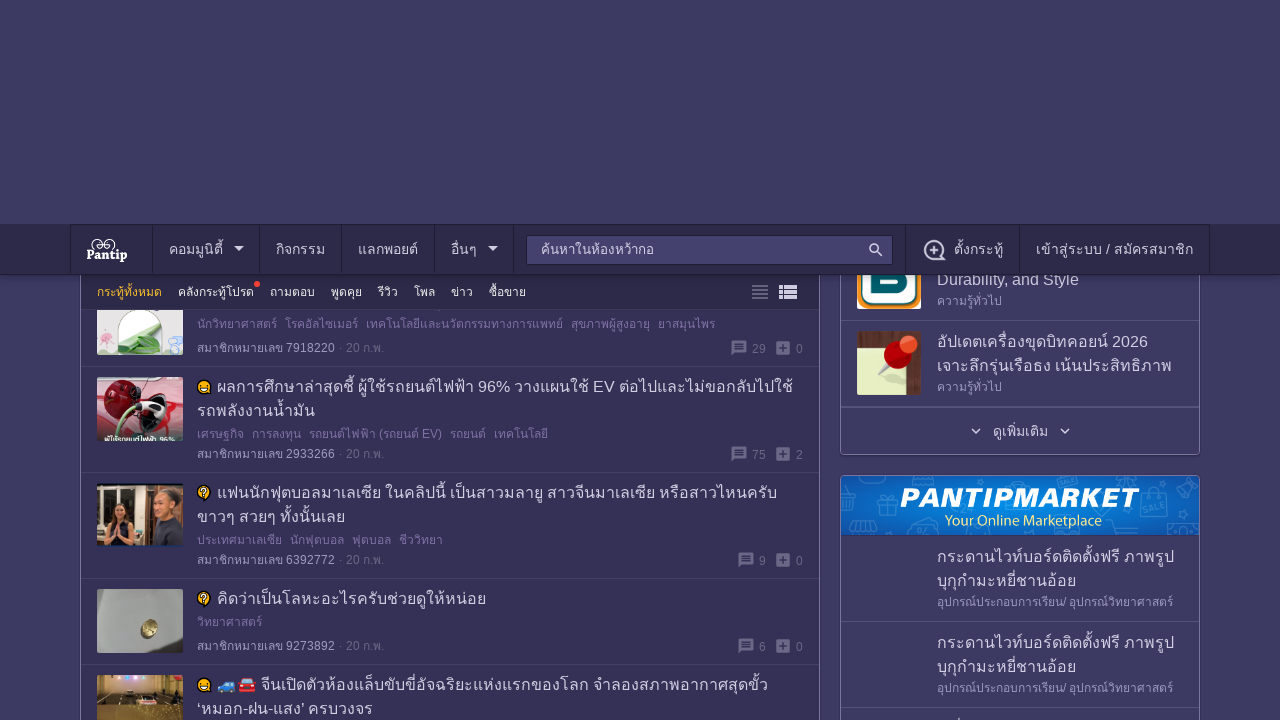

Scrolled to position 12800 pixels in small increments
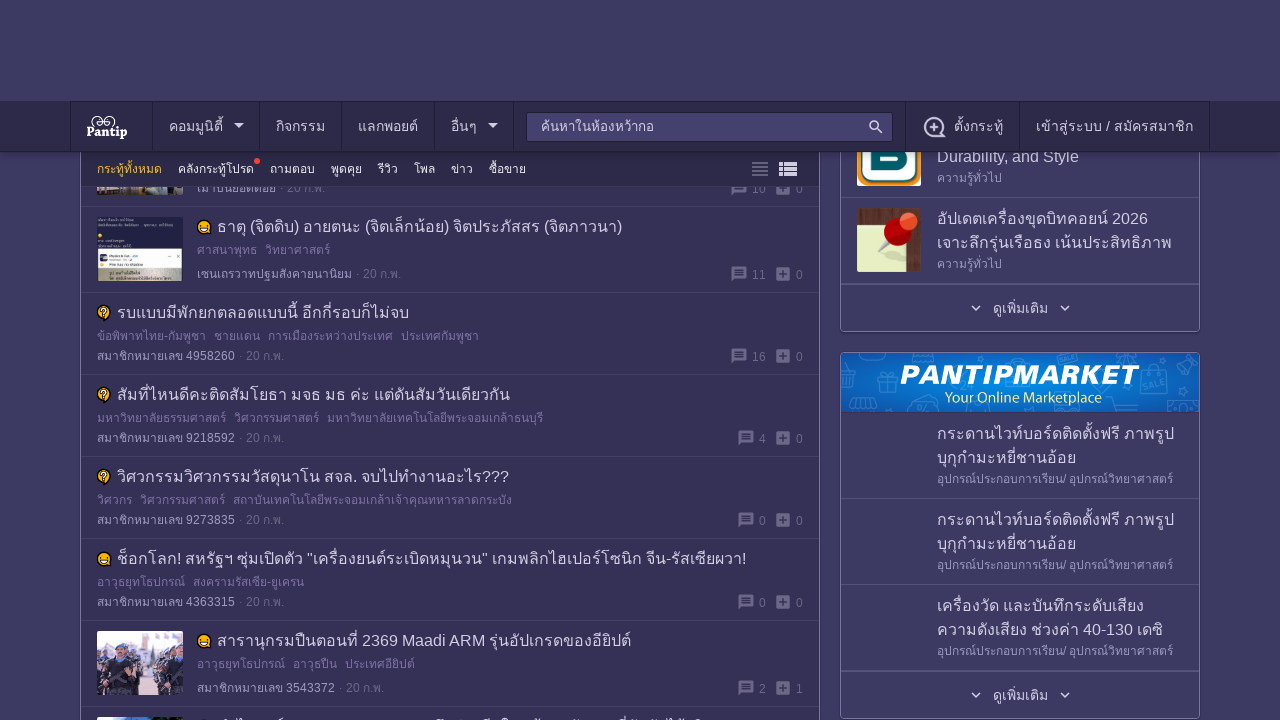

Scrolled to position 13600 pixels in small increments
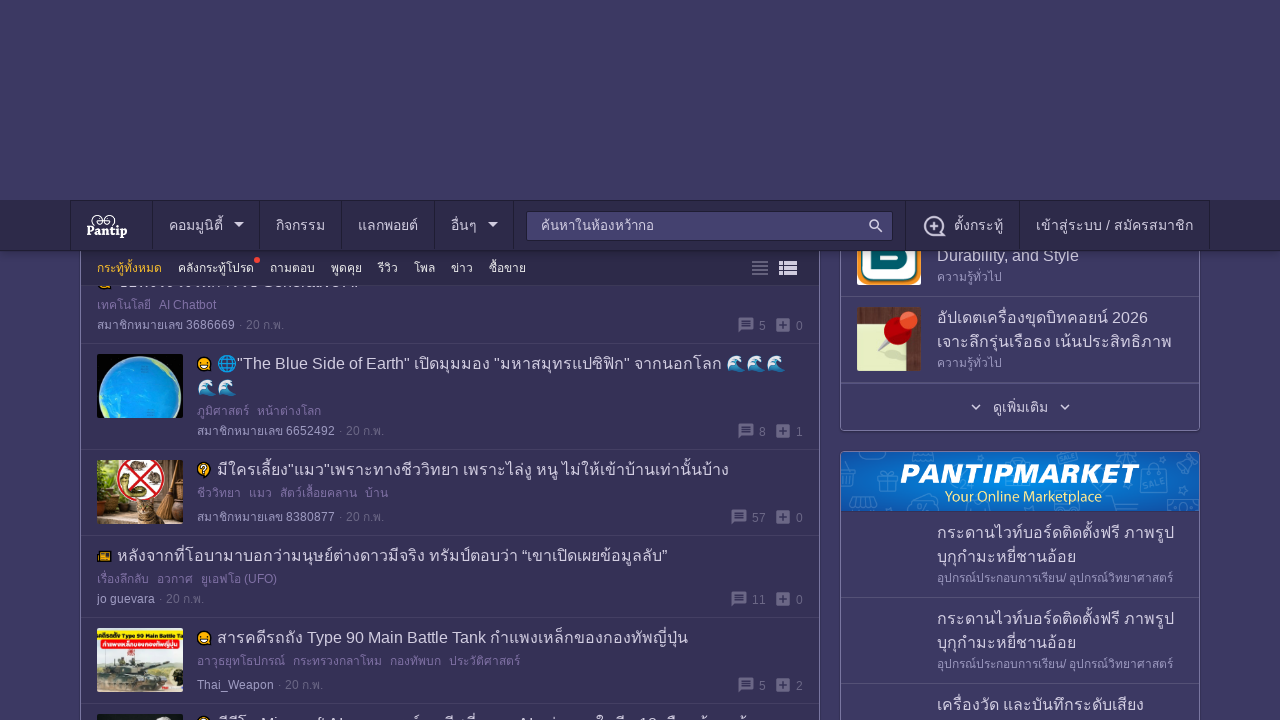

Scrolled to position 14400 pixels in small increments
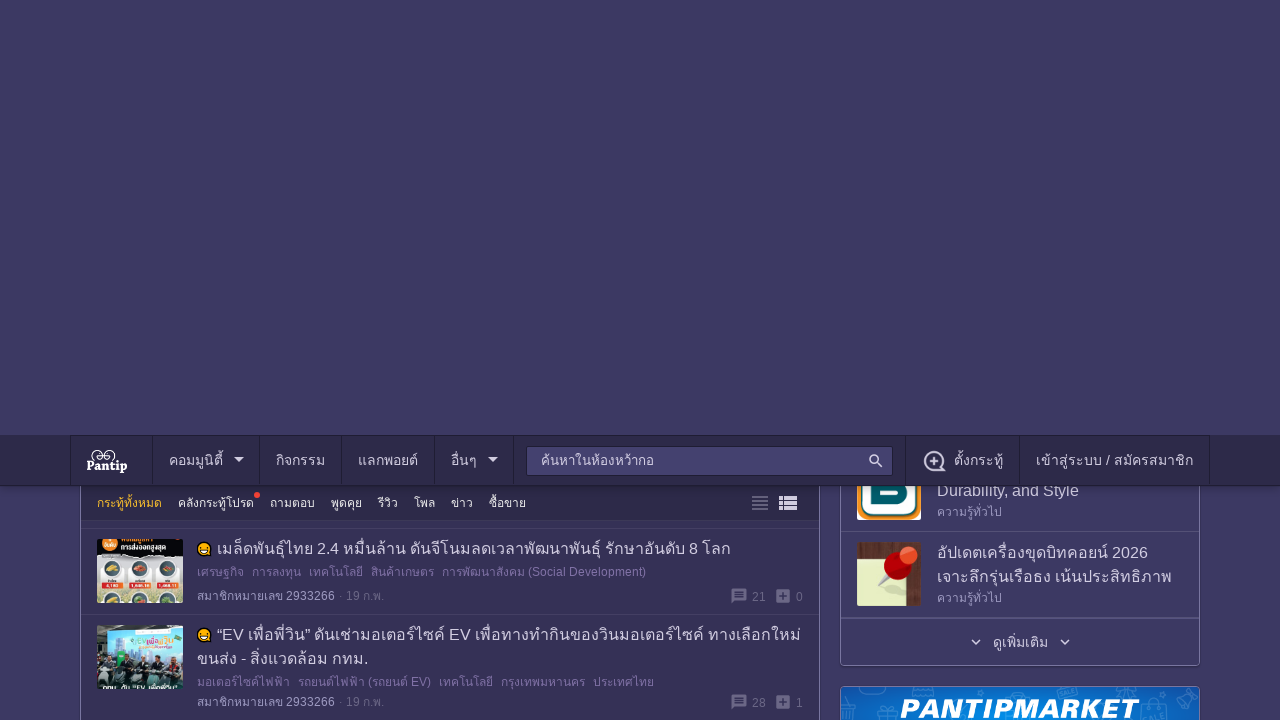

Scrolled to position 15200 pixels in small increments
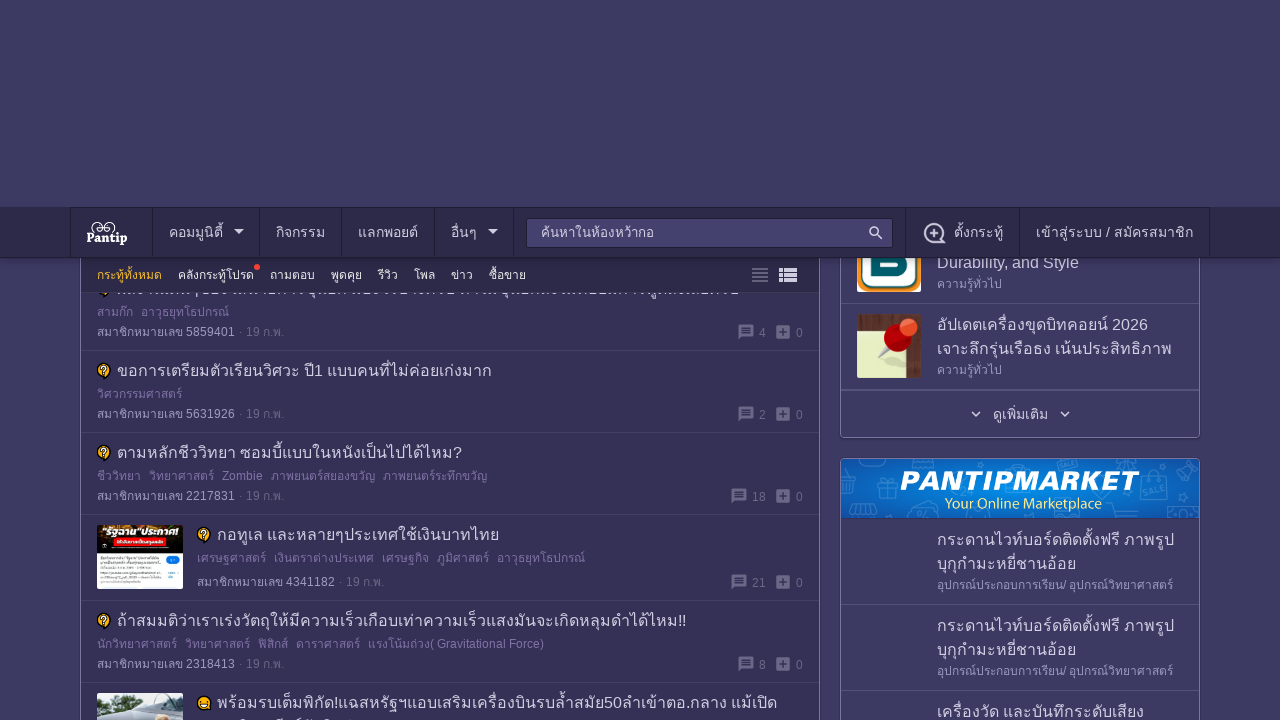

Scrolled to position 16000 pixels in small increments
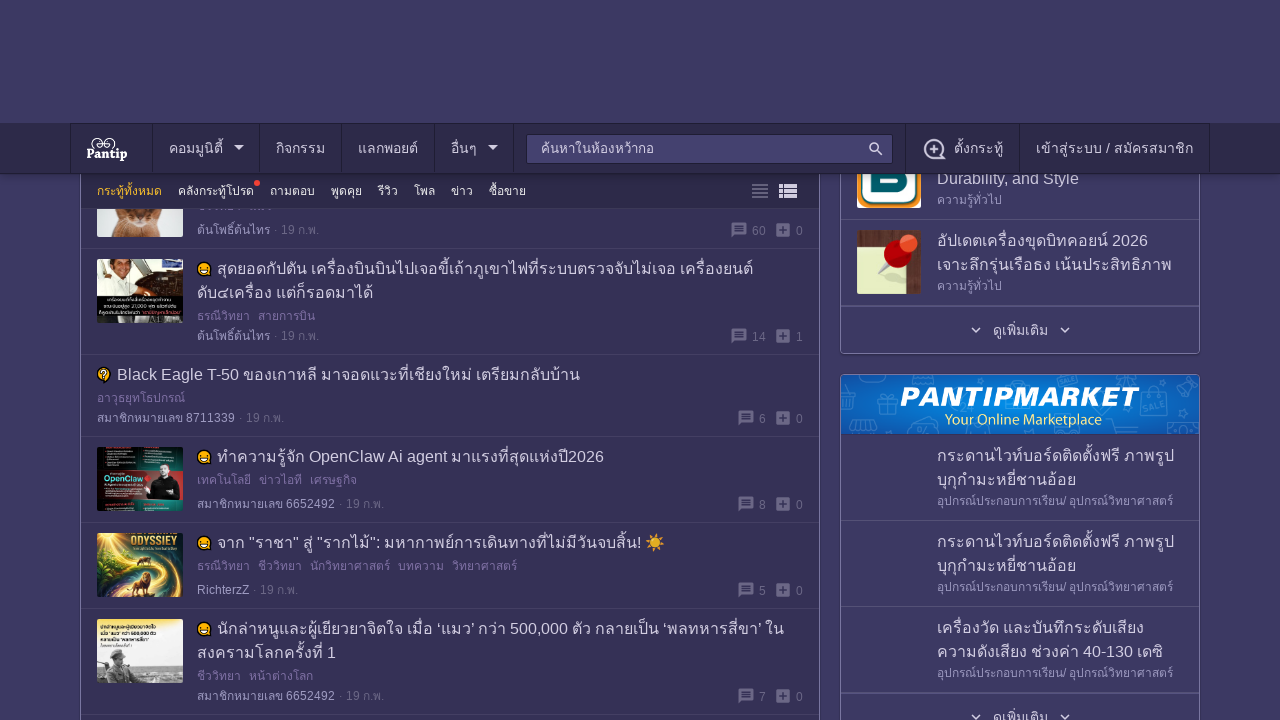

Scrolled to position 16800 pixels in small increments
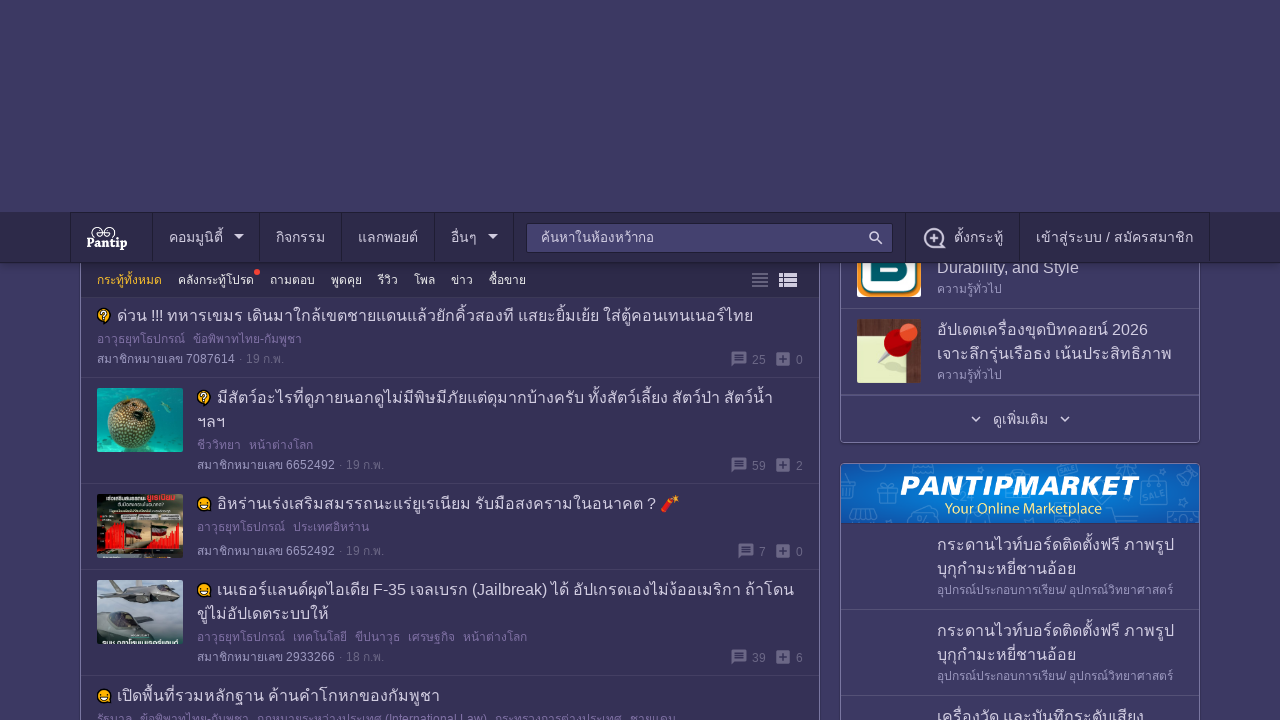

Scrolled to position 17600 pixels in small increments
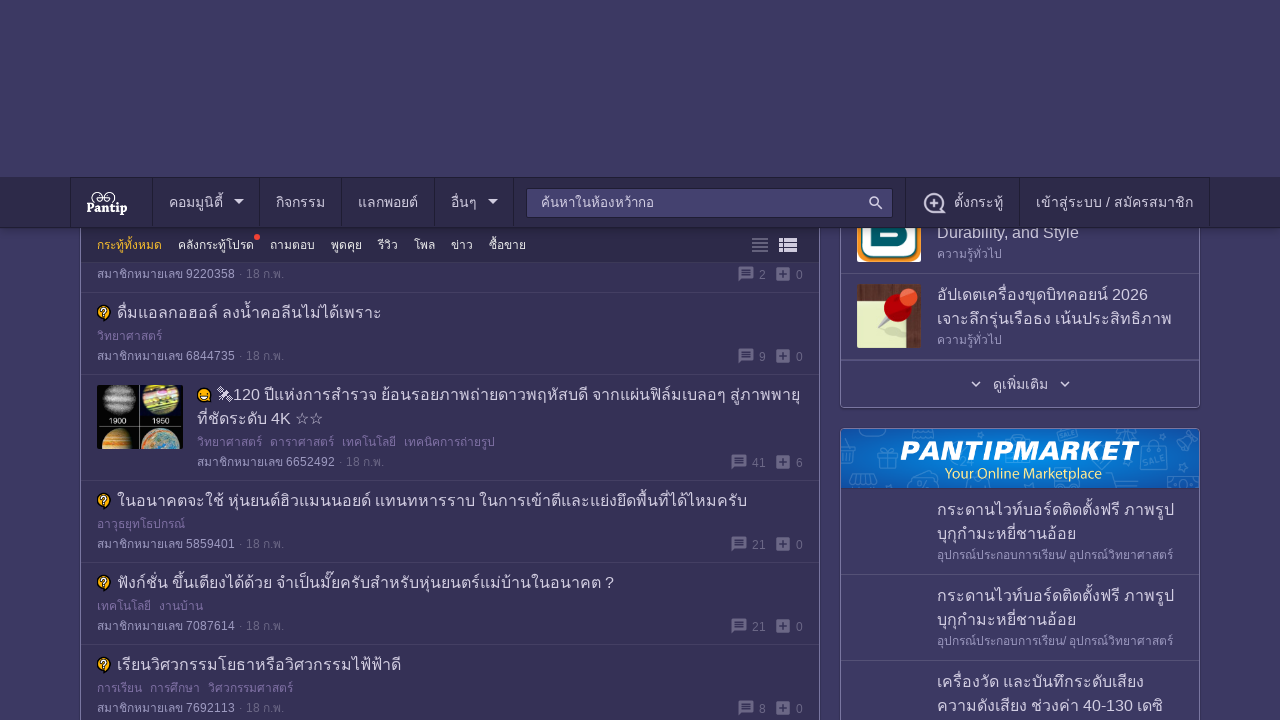

Scrolled to position 18400 pixels in small increments
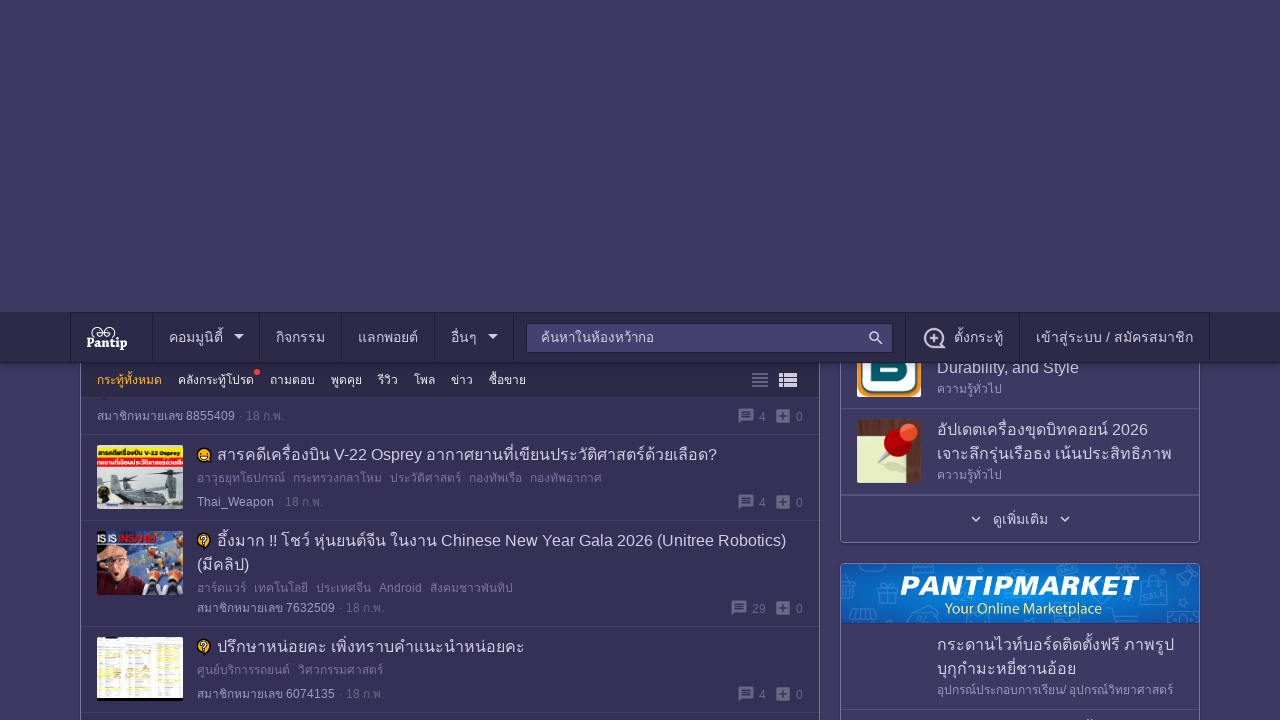

Scrolled to position 19200 pixels in small increments
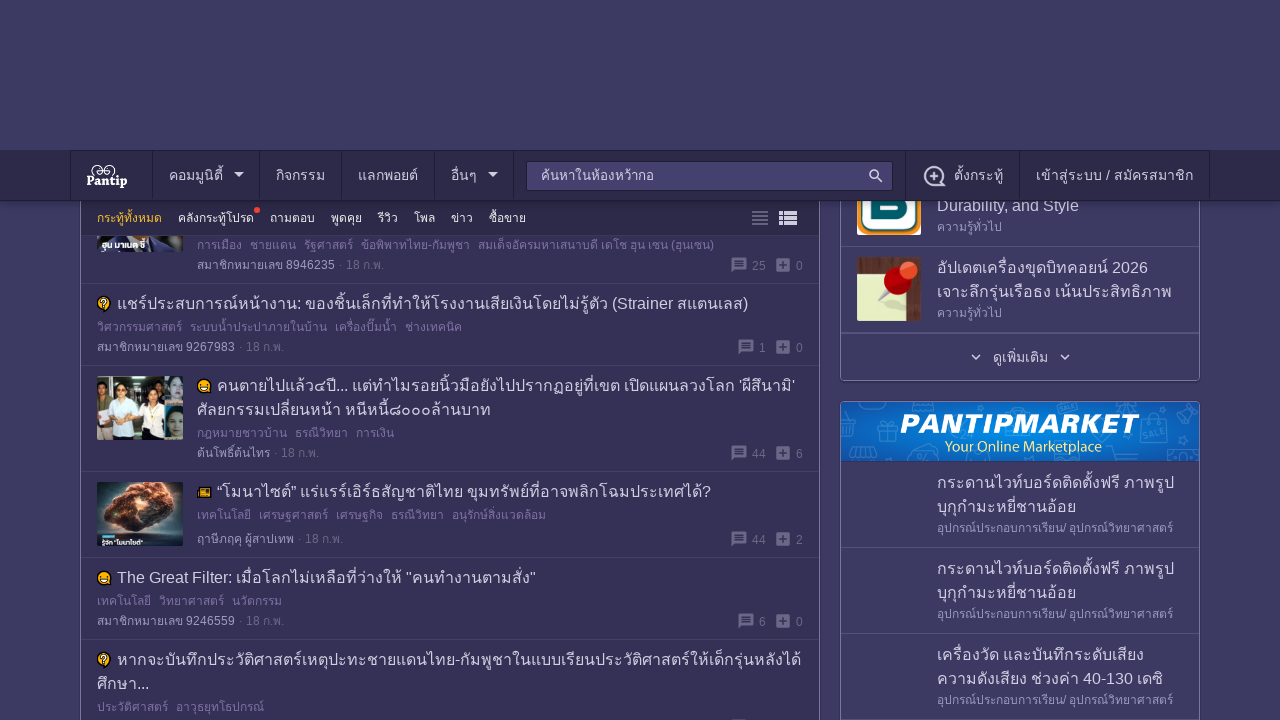

Scrolled to position 20000 pixels in small increments
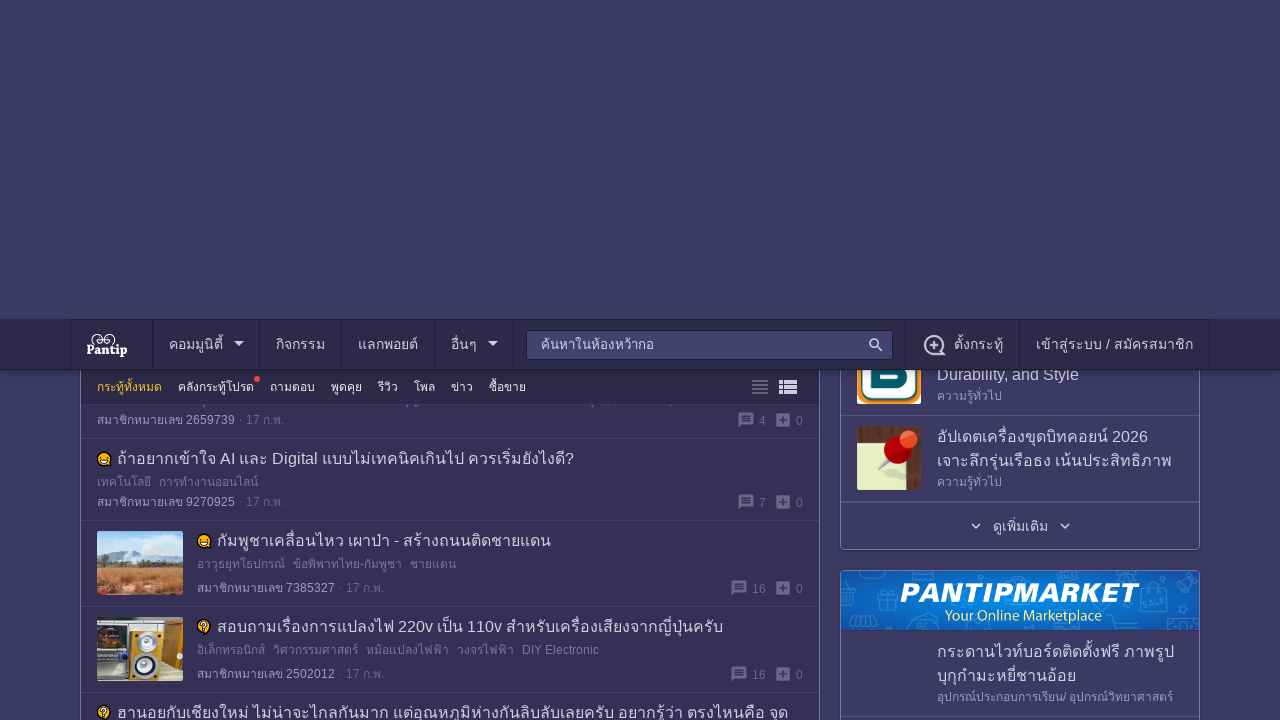

Scrolled to position 20800 pixels in small increments
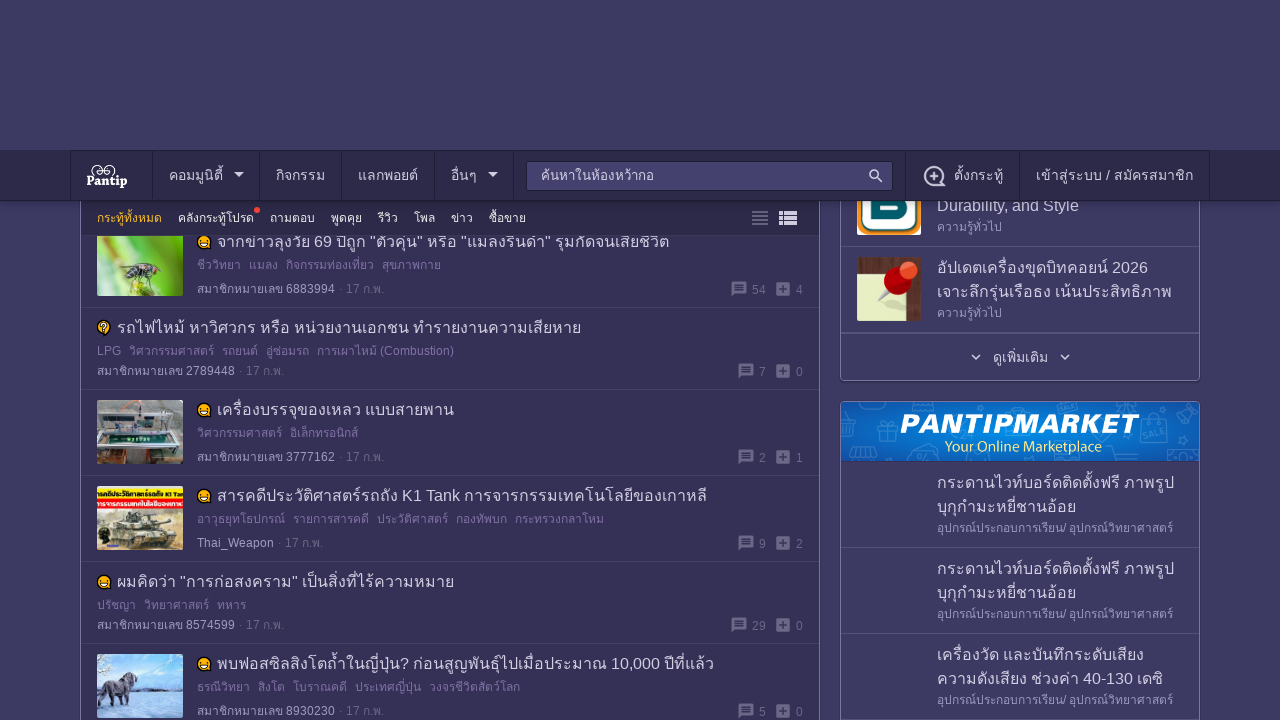

Scrolled to position 21600 pixels in small increments
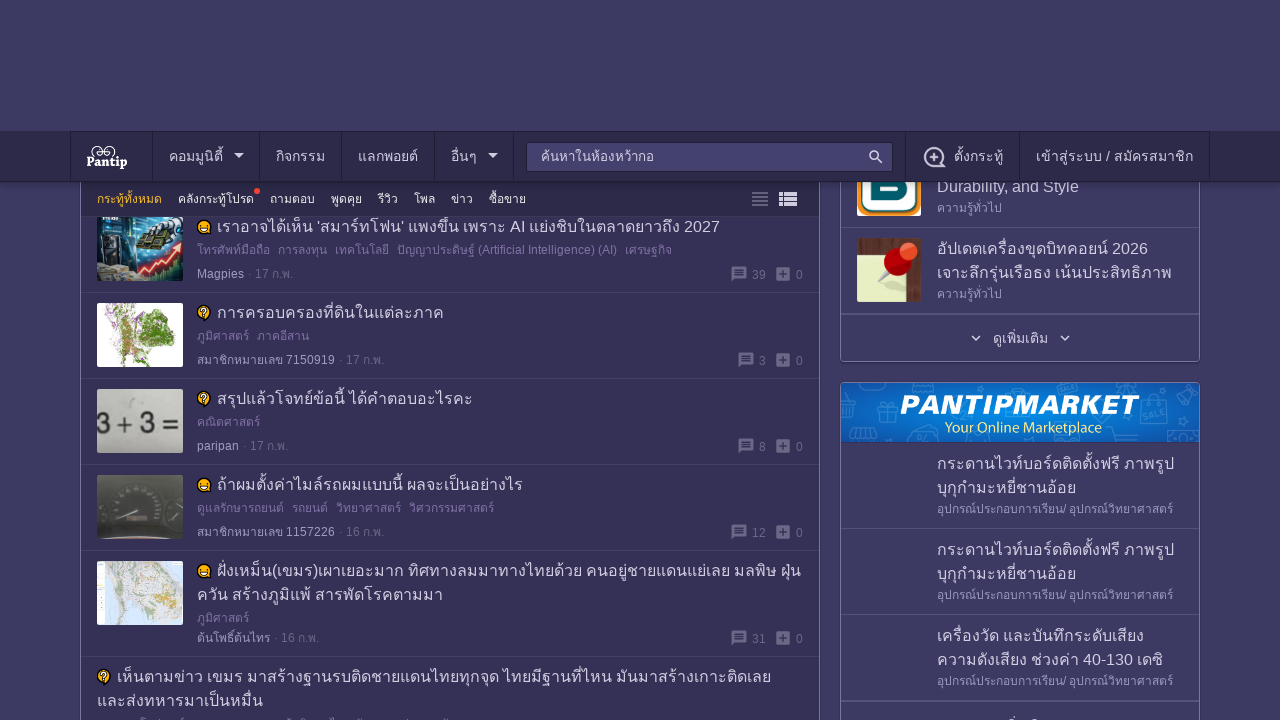

Scrolled to position 22400 pixels in small increments
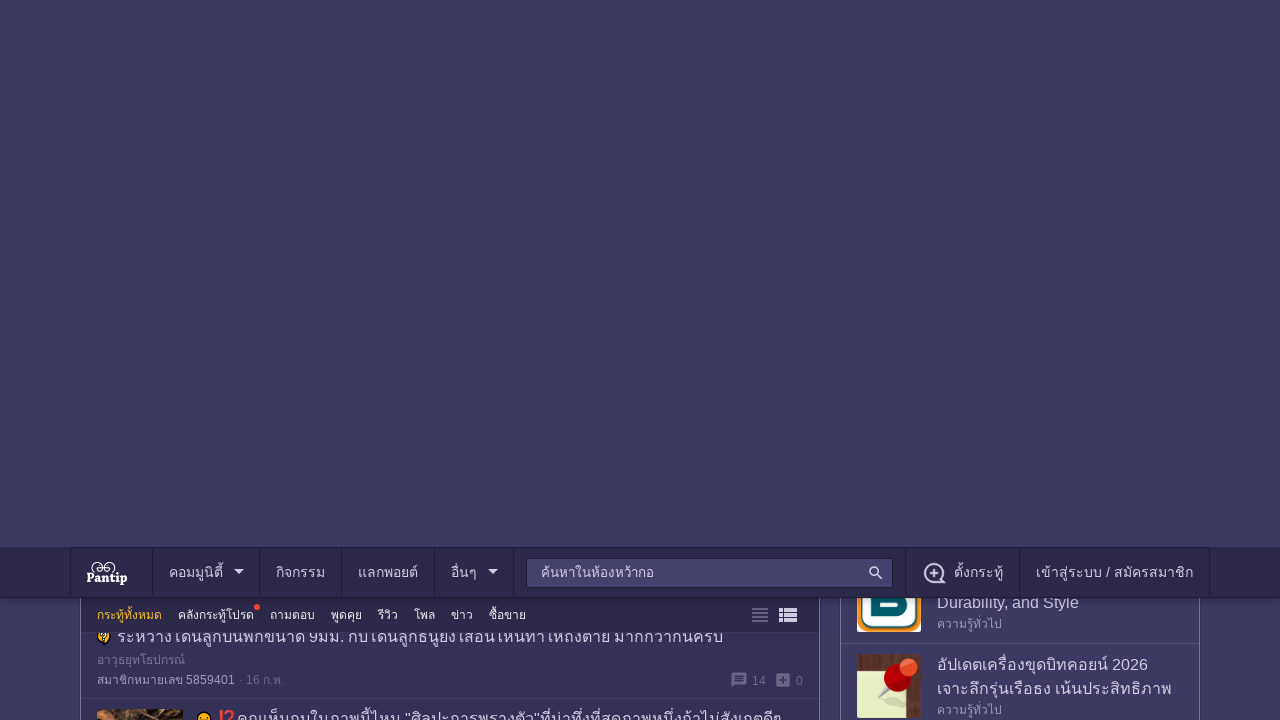

Scrolled to position 23200 pixels in small increments
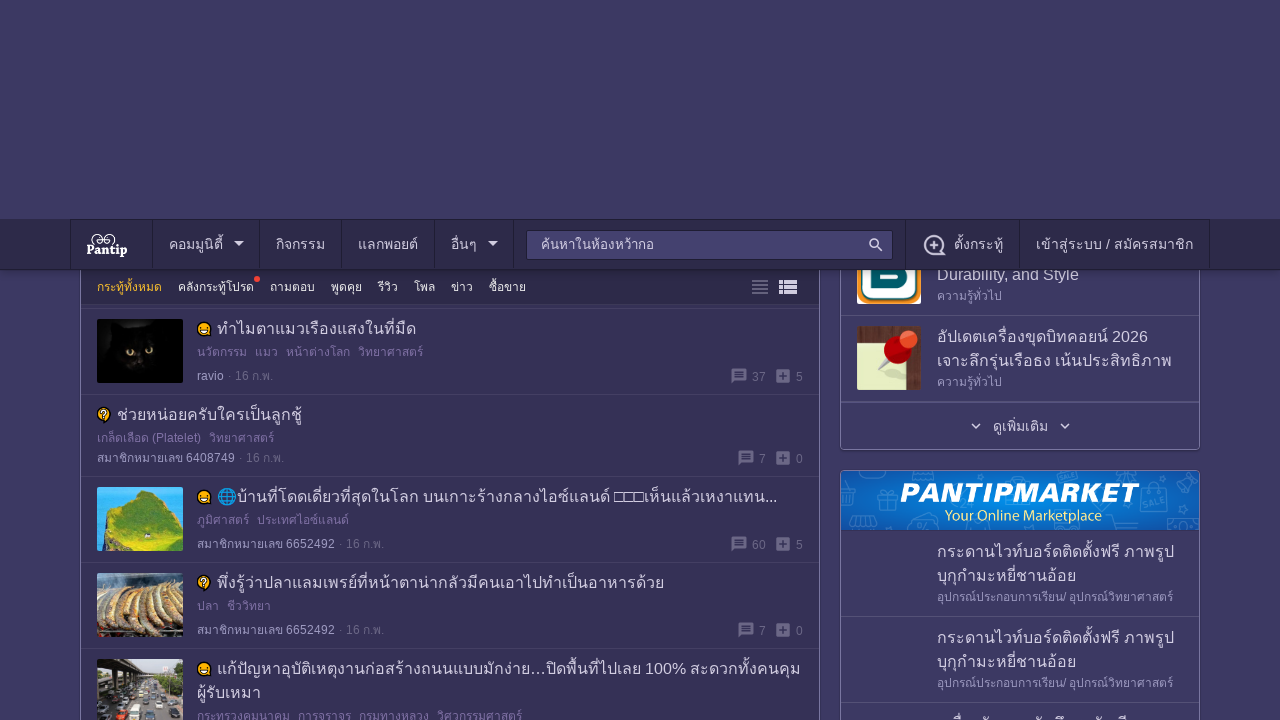

Scrolled to position 24000 pixels in small increments
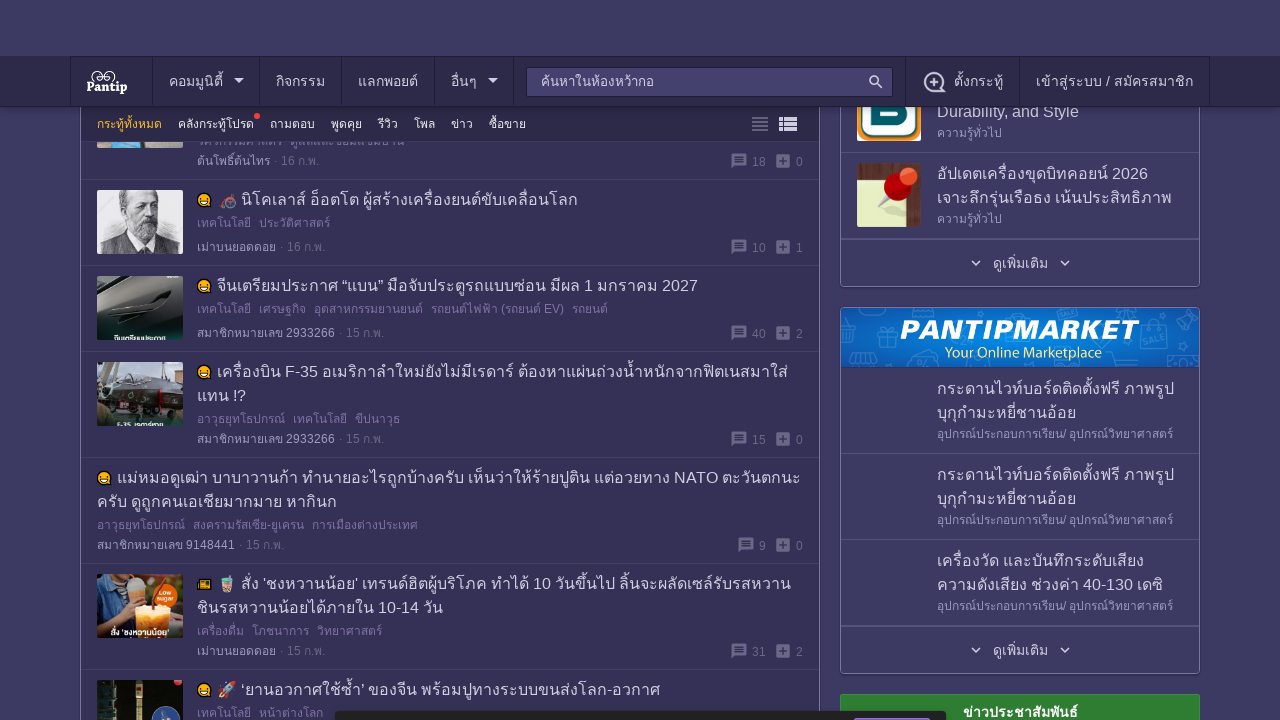

Scrolled to position 24800 pixels in small increments
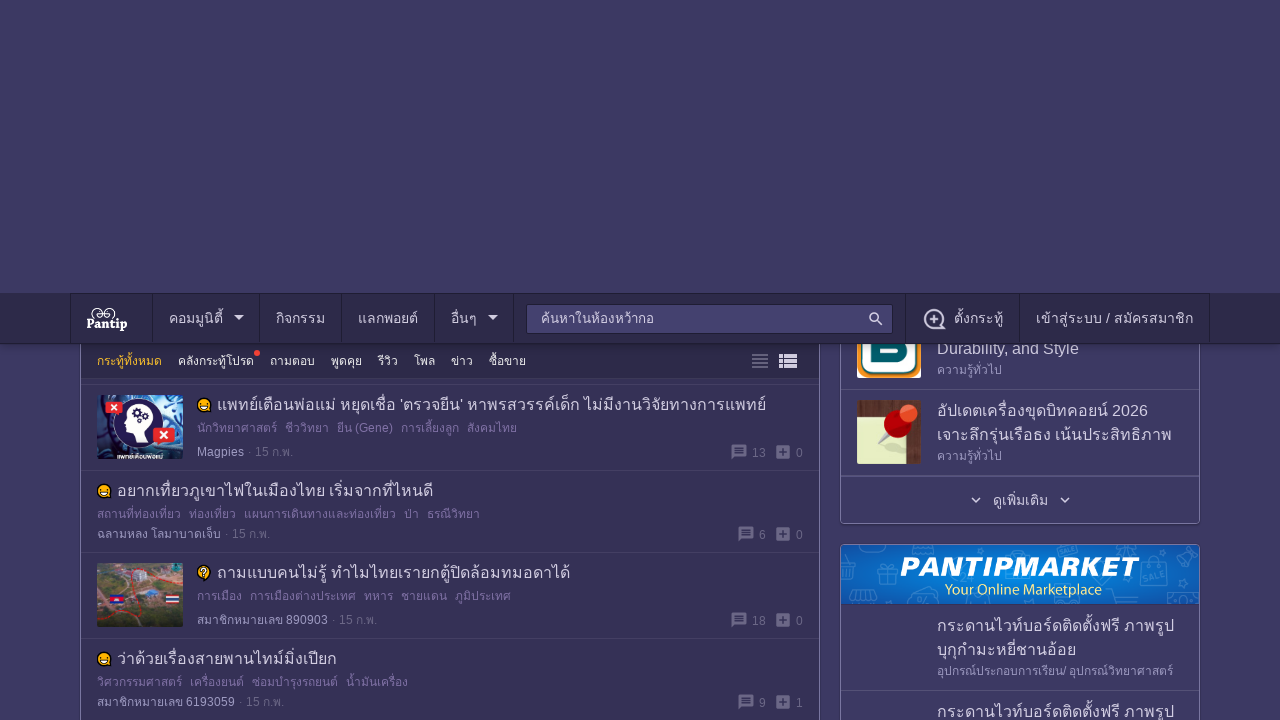

Scrolled to position 25600 pixels in small increments
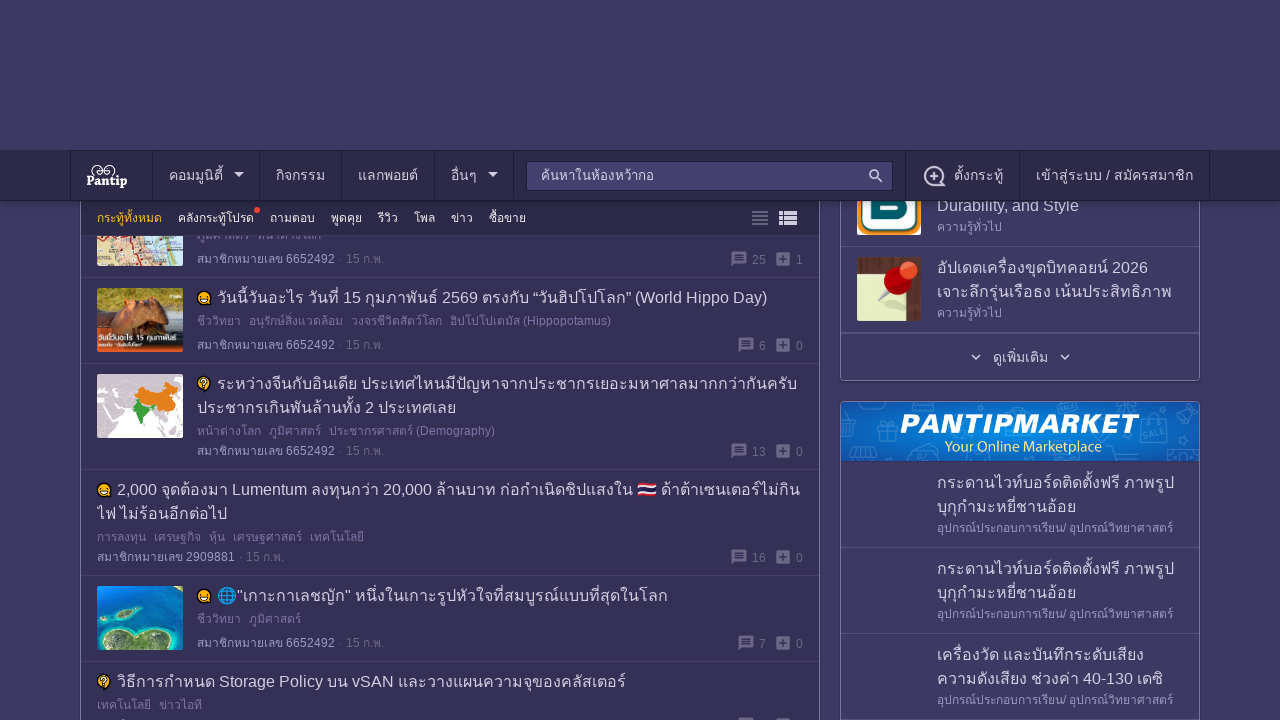

Scrolled to position 26400 pixels in small increments
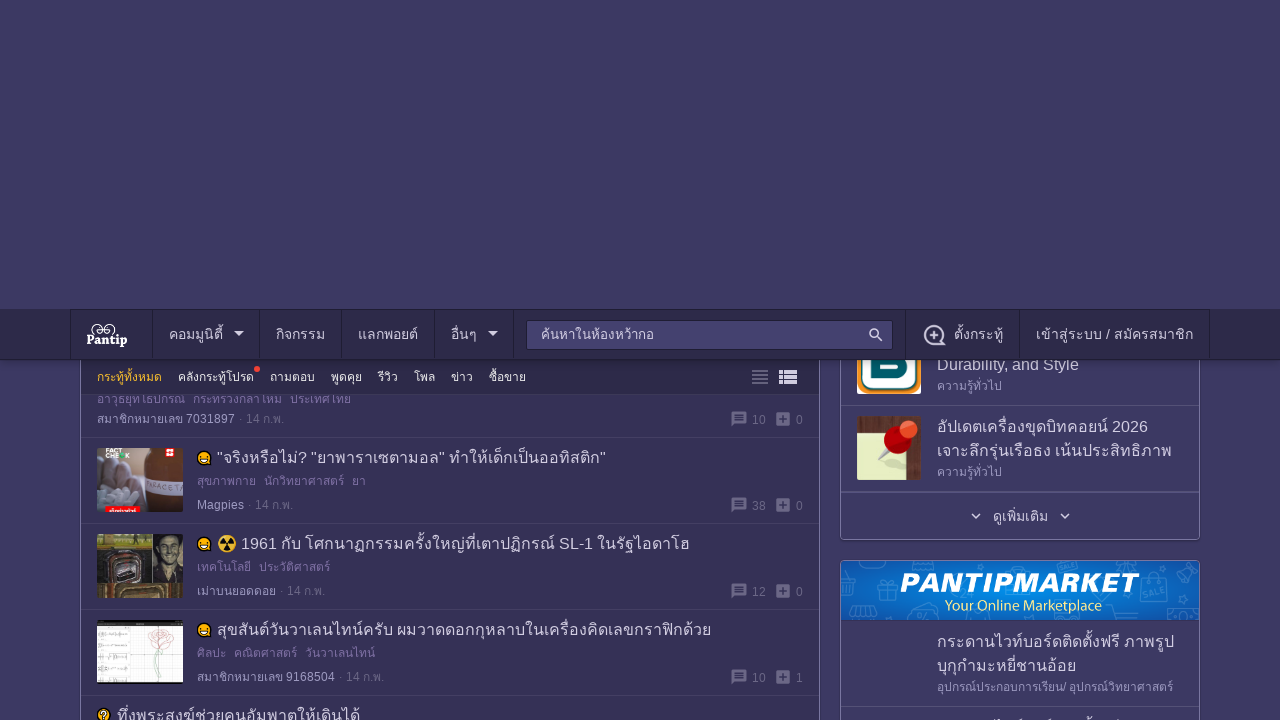

Scrolled to position 27200 pixels in small increments
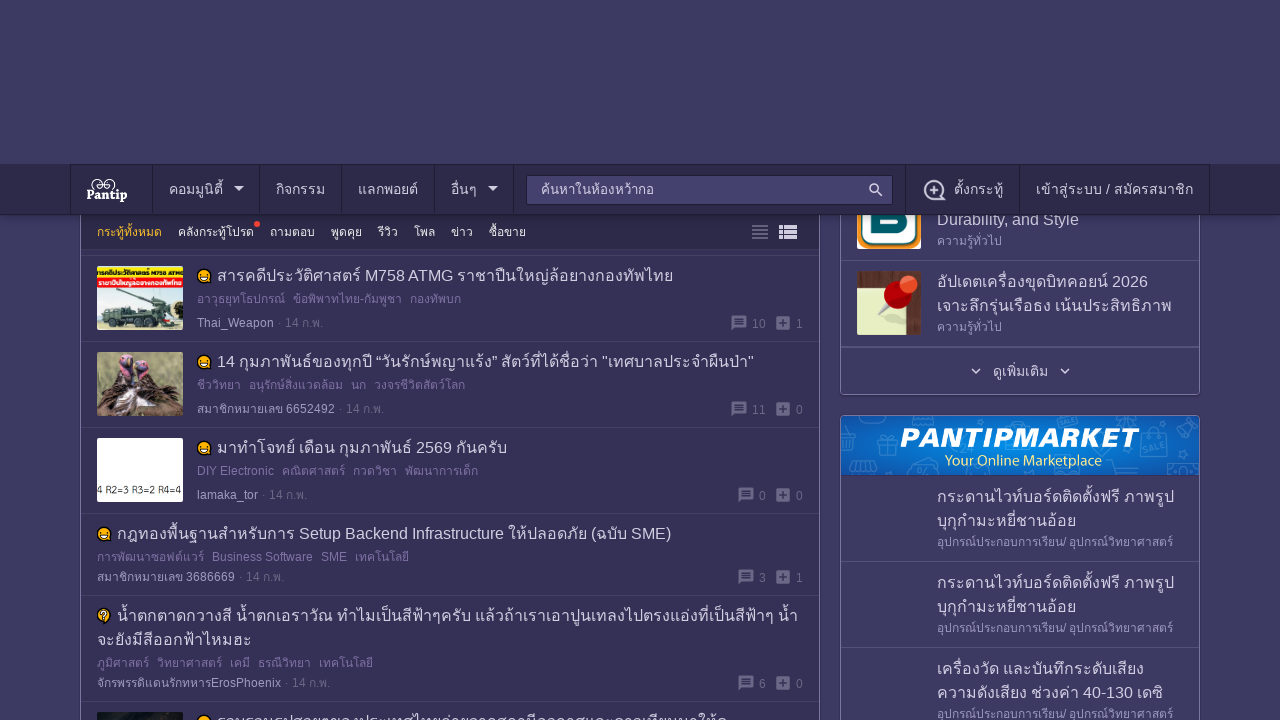

Scrolled to position 28000 pixels in small increments
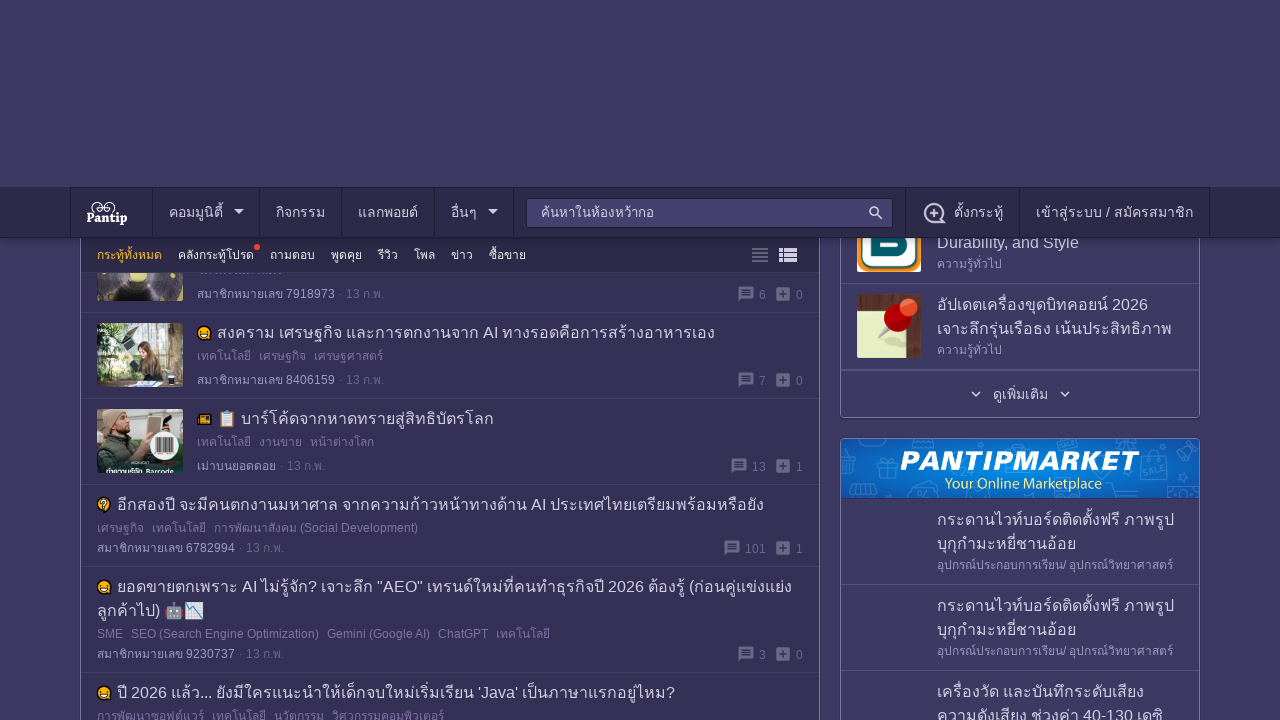

Scrolled to position 28800 pixels in small increments
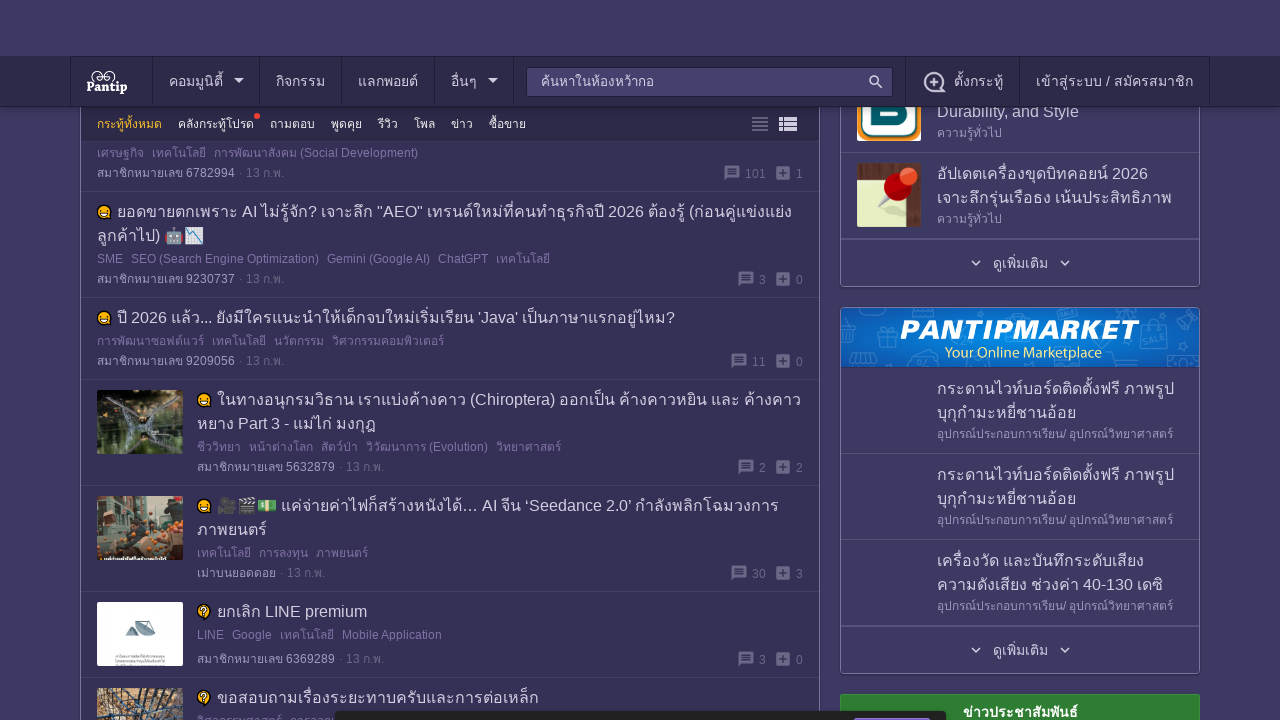

Scrolled to position 29600 pixels in small increments
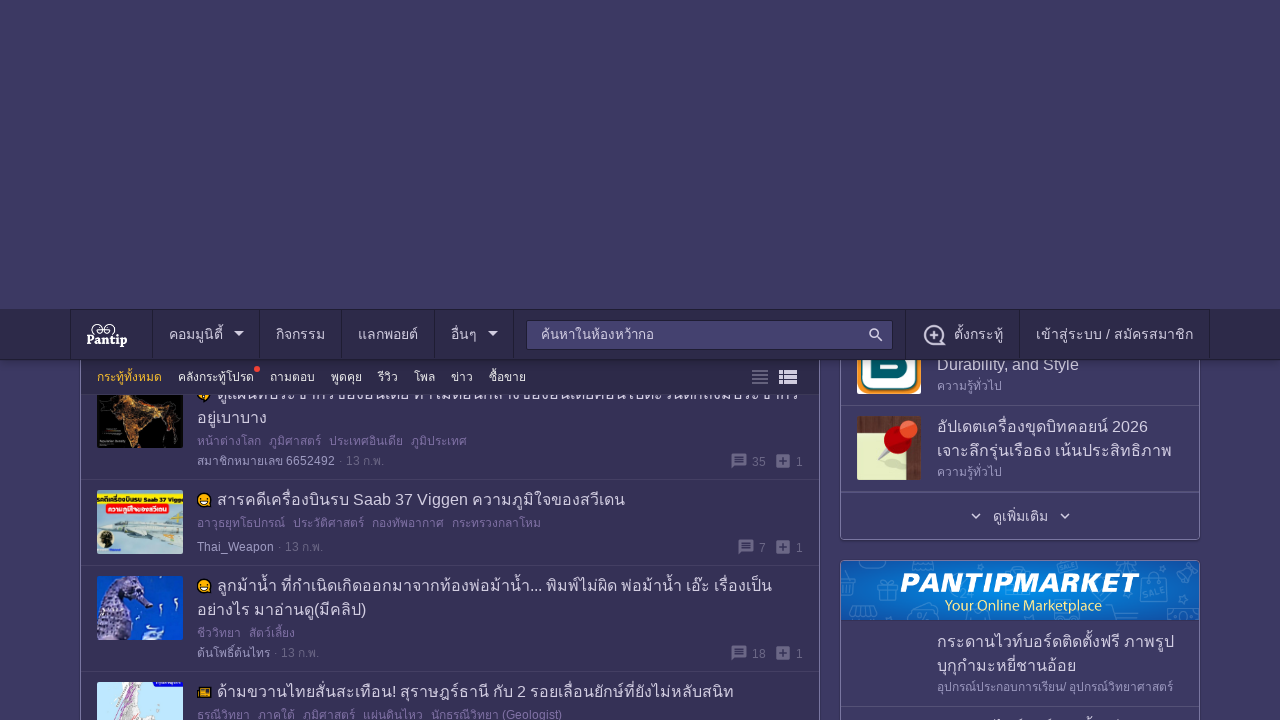

Scrolled to position 30400 pixels in small increments
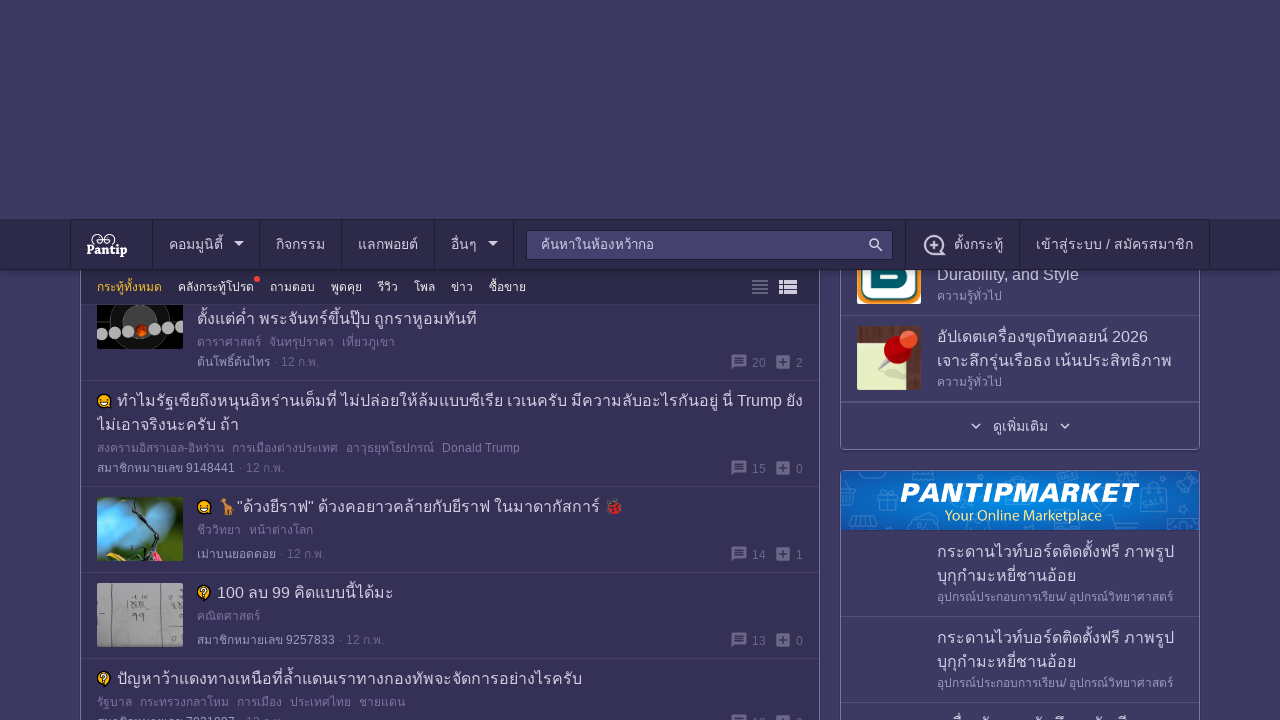

Scrolled to position 31200 pixels in small increments
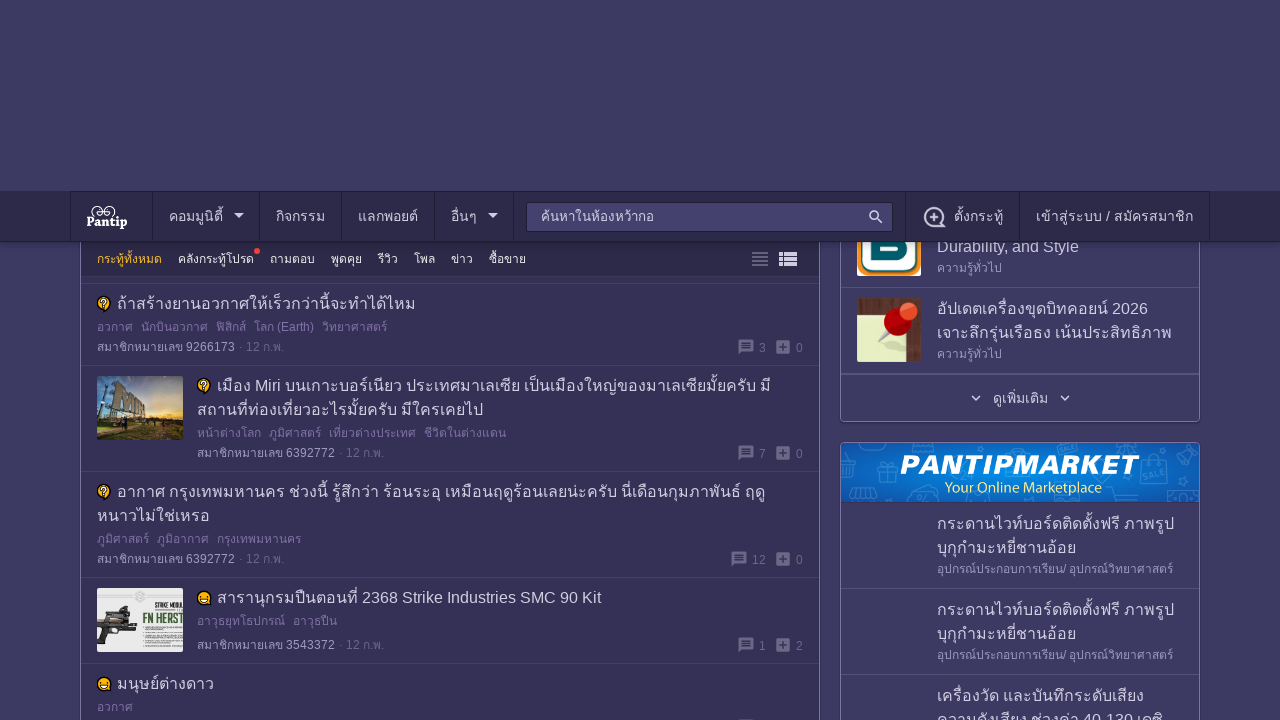

Scrolled to position 32000 pixels in small increments
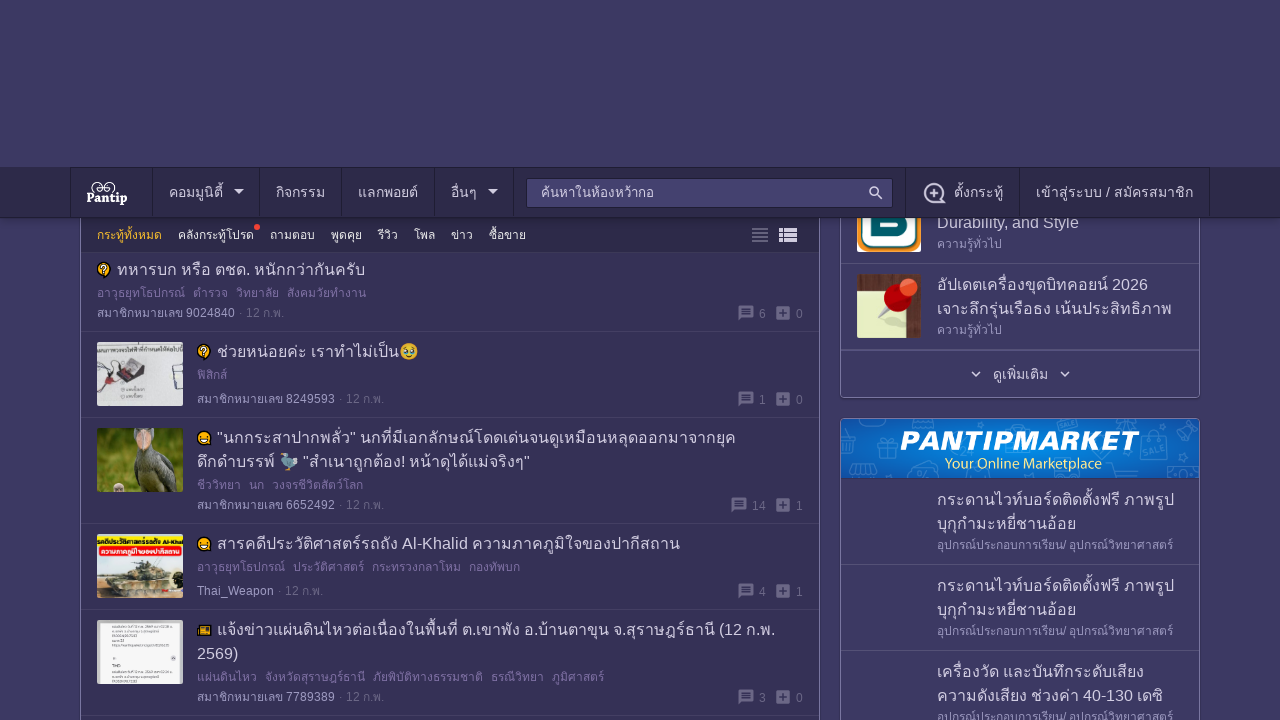

Scrolled to position 32800 pixels in small increments
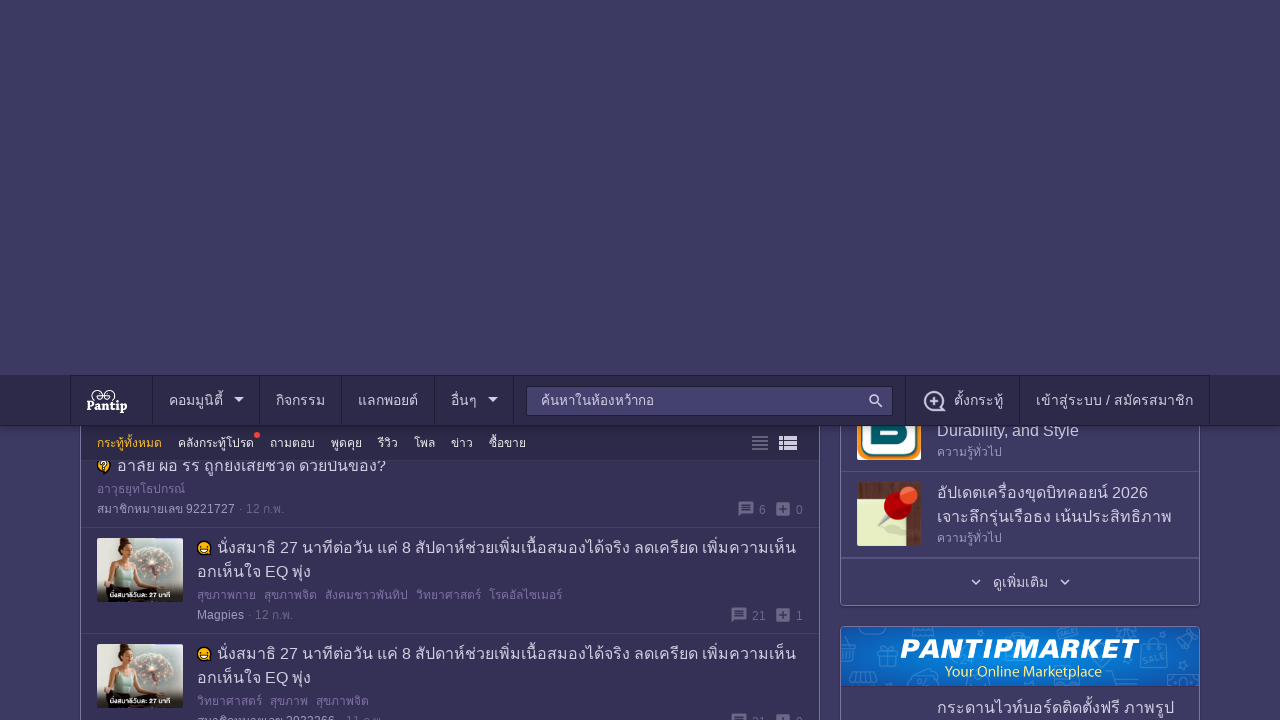

Scrolled to position 33600 pixels in small increments
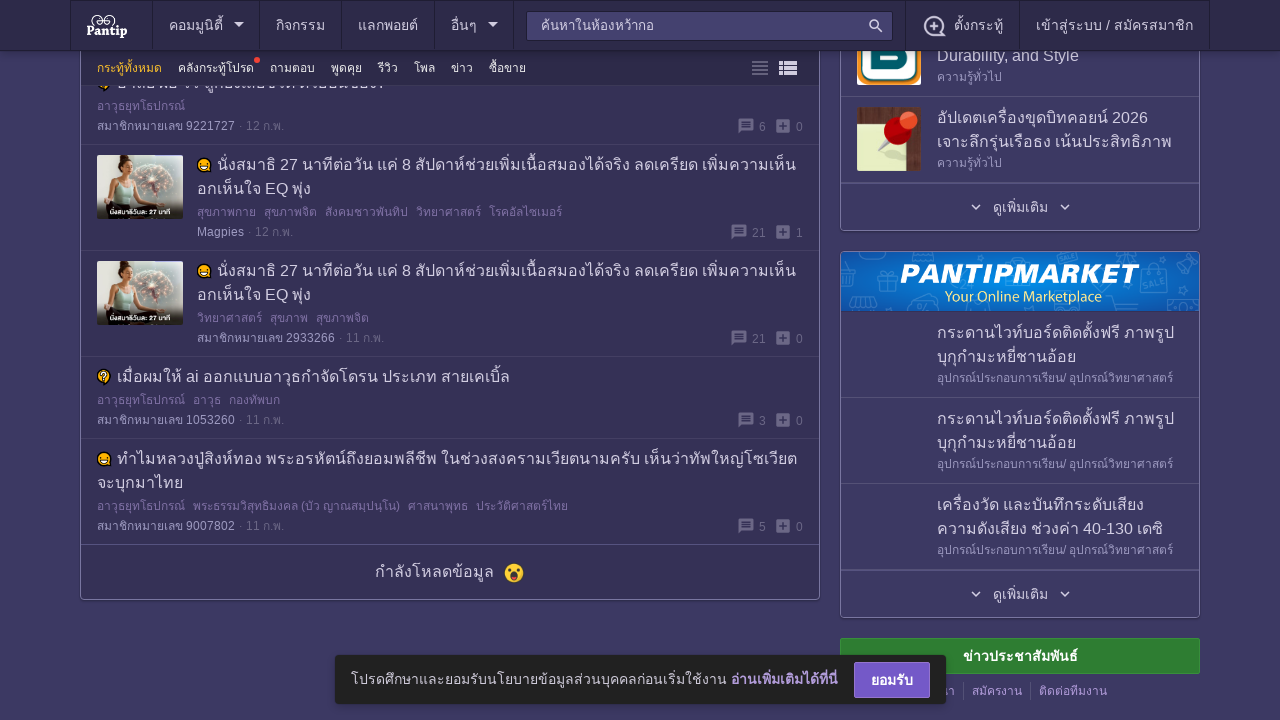

Scrolled to position 34400 pixels in small increments
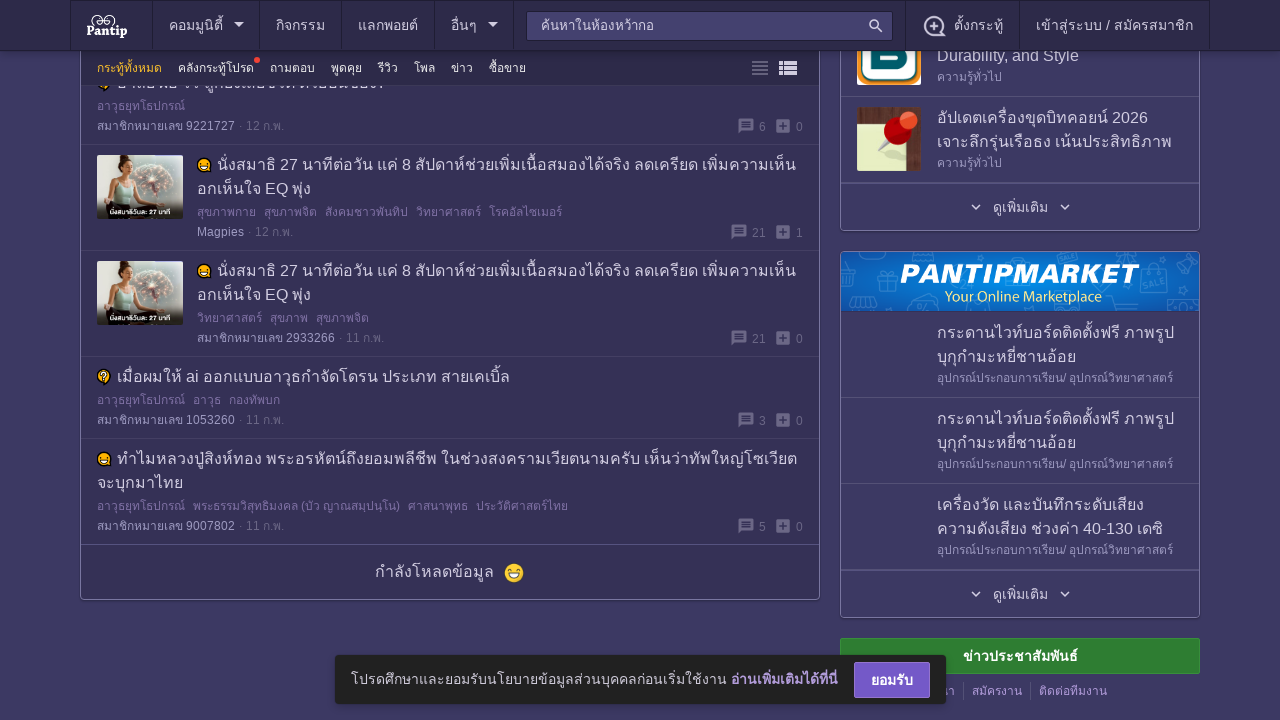

Scrolled to position 35200 pixels in small increments
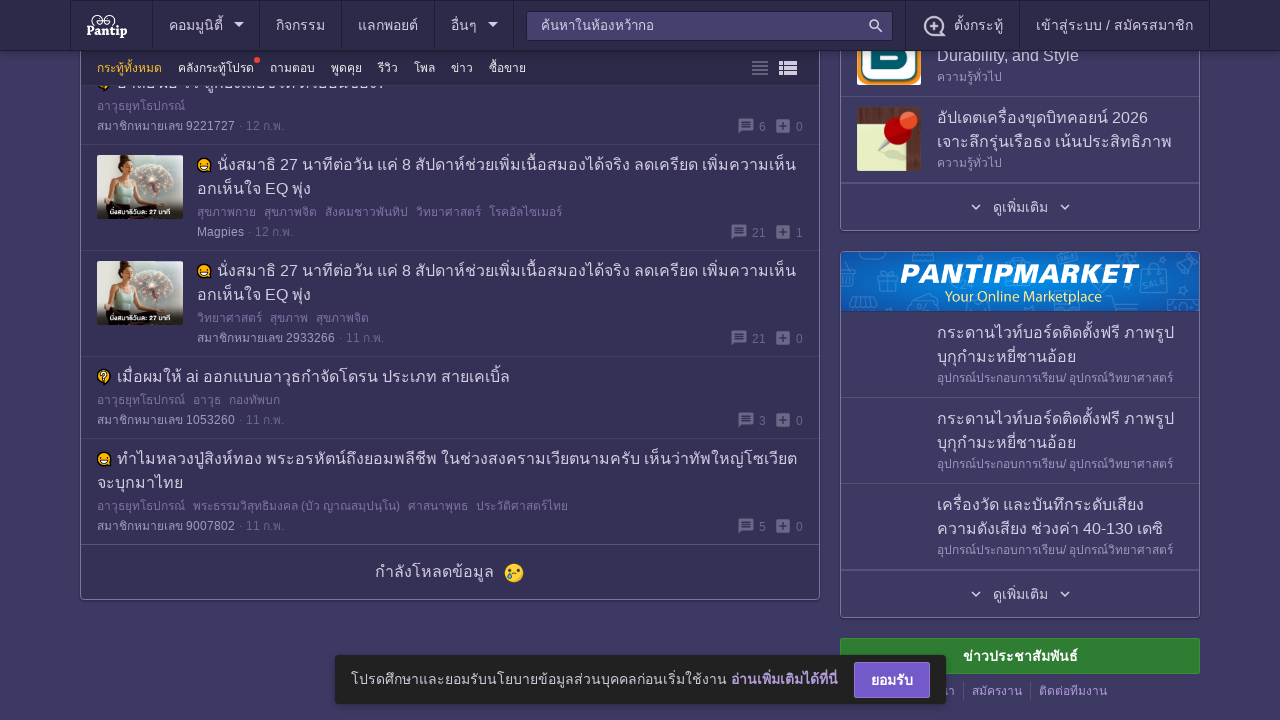

Scrolled to position 36000 pixels in small increments
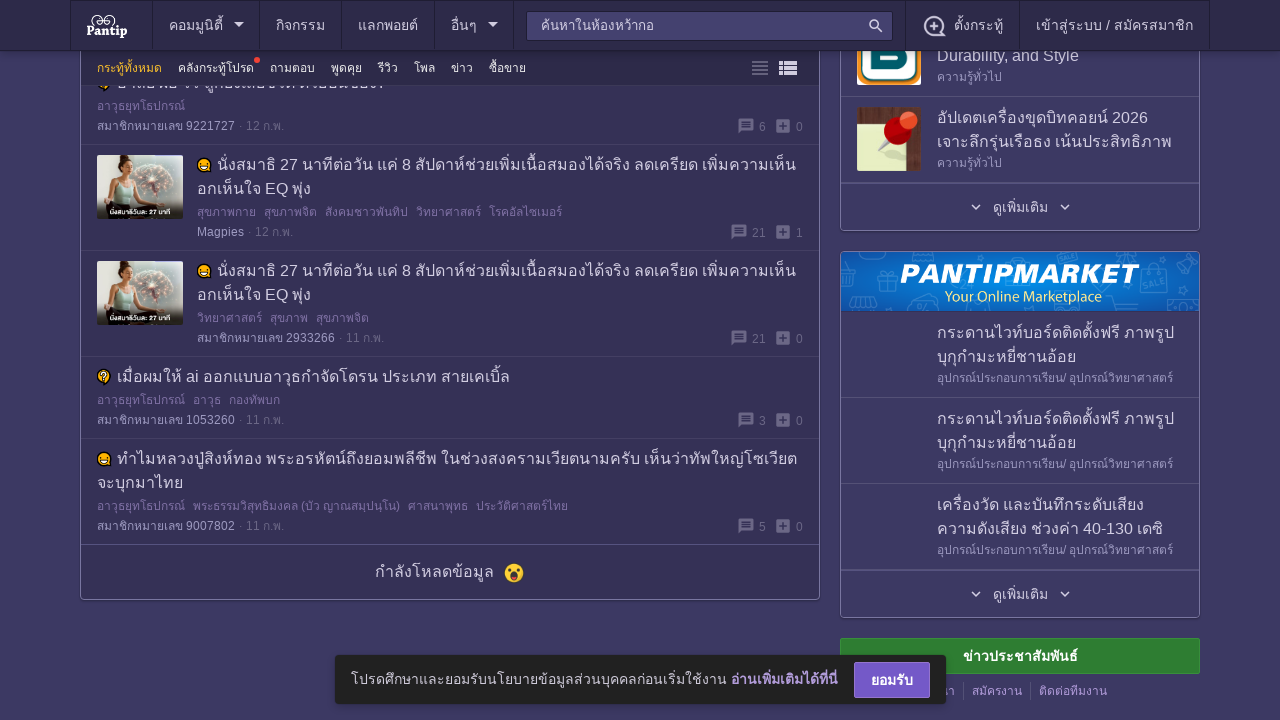

Scrolled to position 36800 pixels in small increments
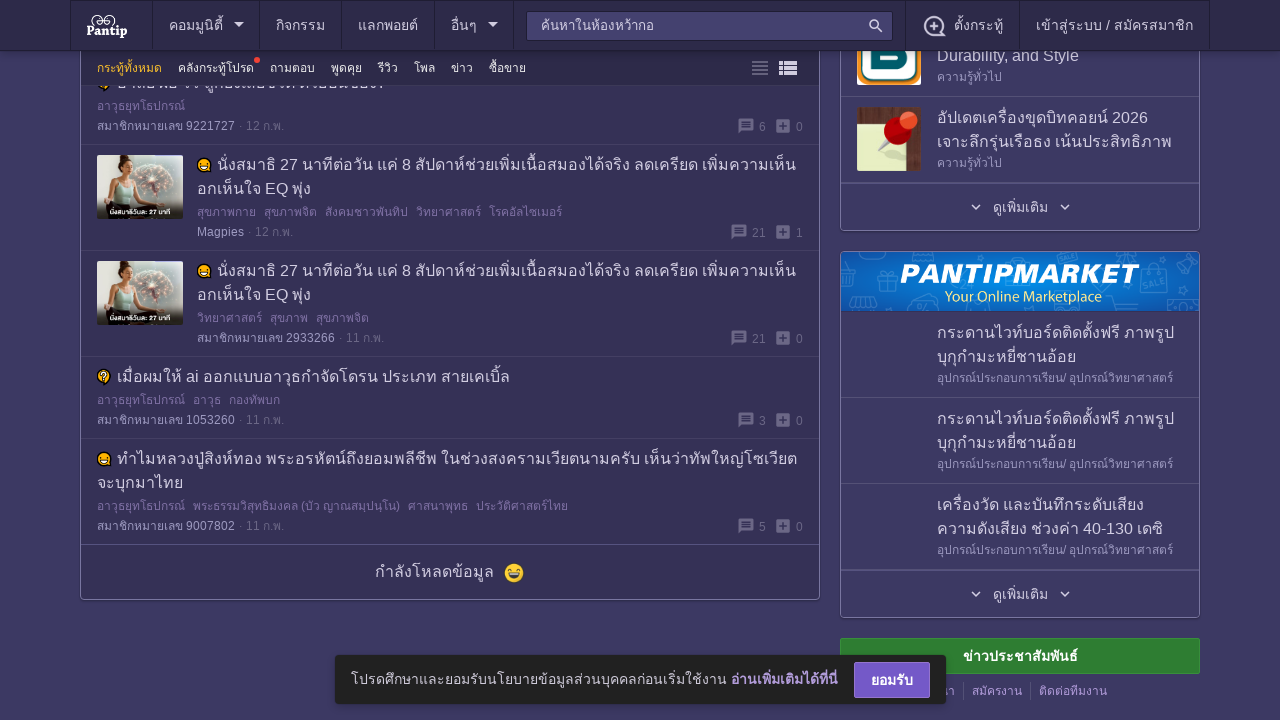

Scrolled to position 37600 pixels in small increments
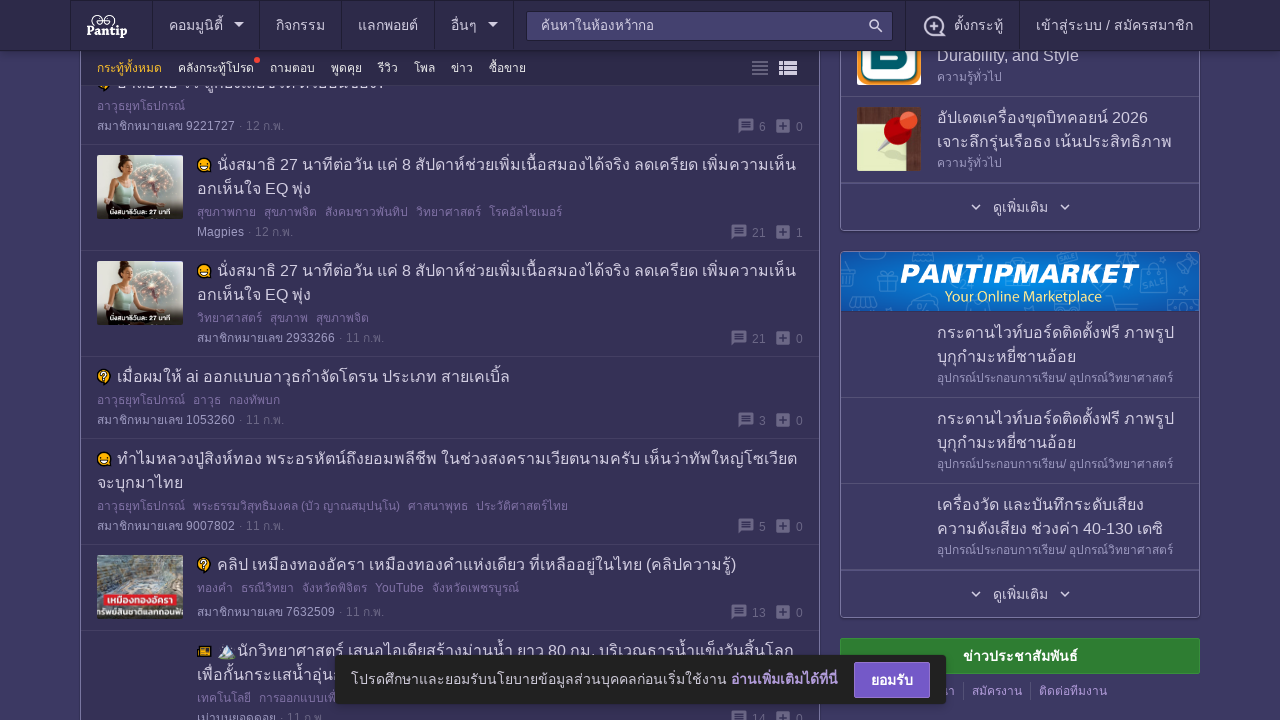

Scrolled to position 38400 pixels in small increments
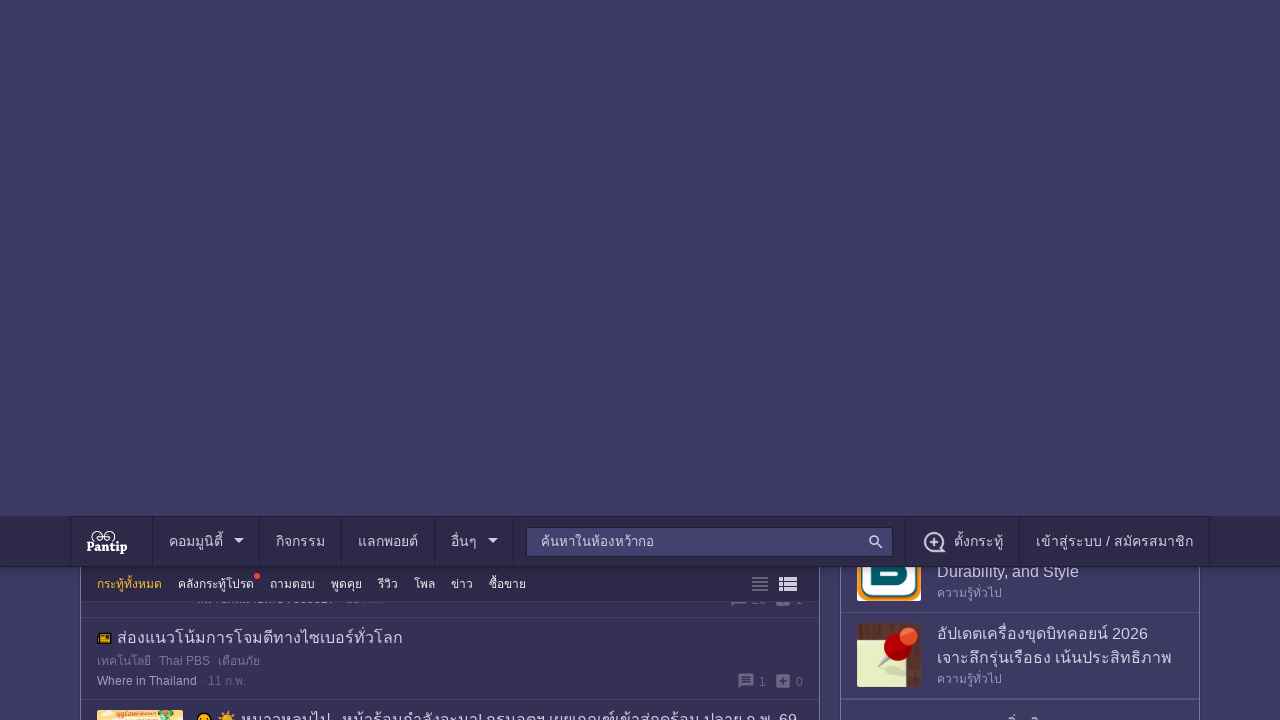

Scrolled to position 39200 pixels in small increments
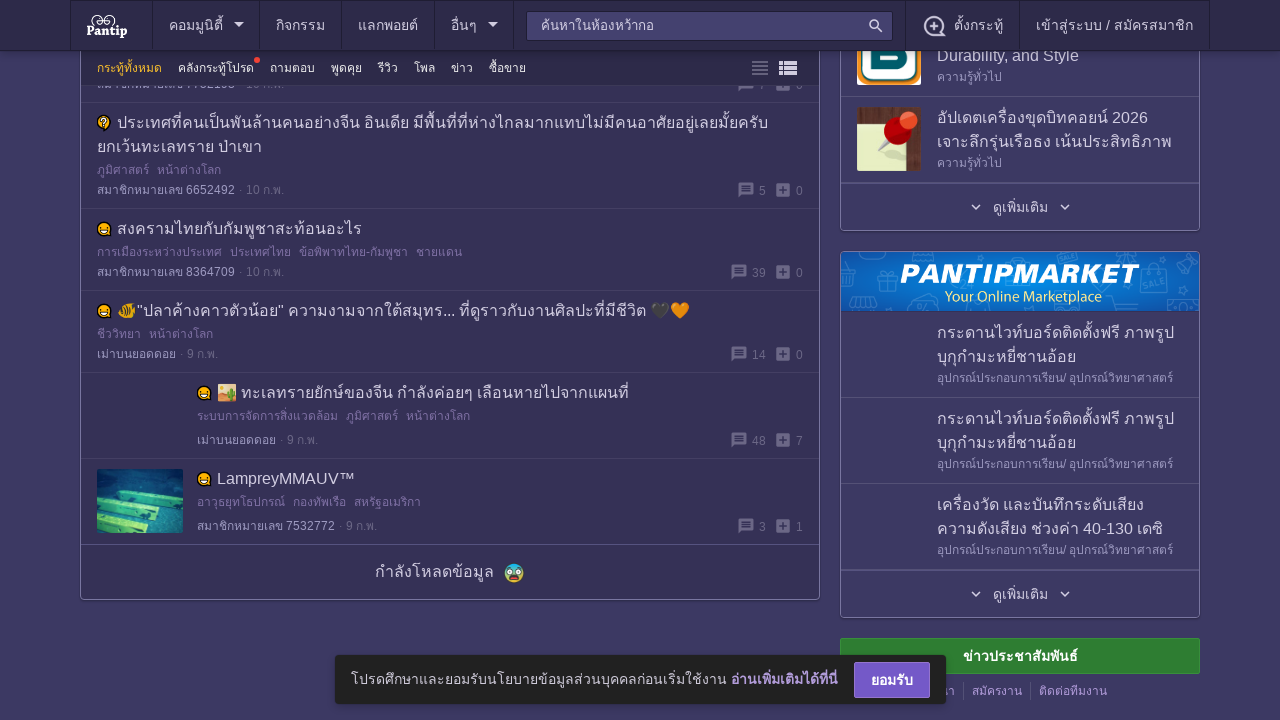

Scrolled to position 40000 pixels in small increments
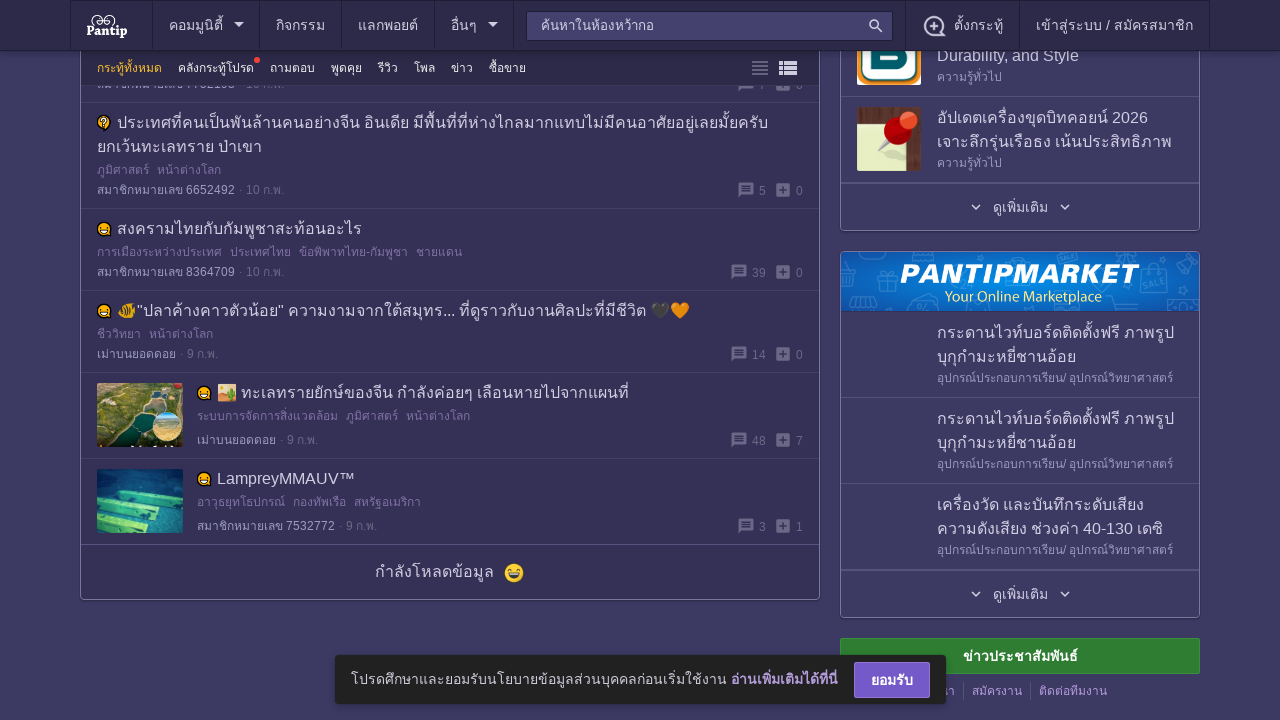

Scrolled to position 40800 pixels in small increments
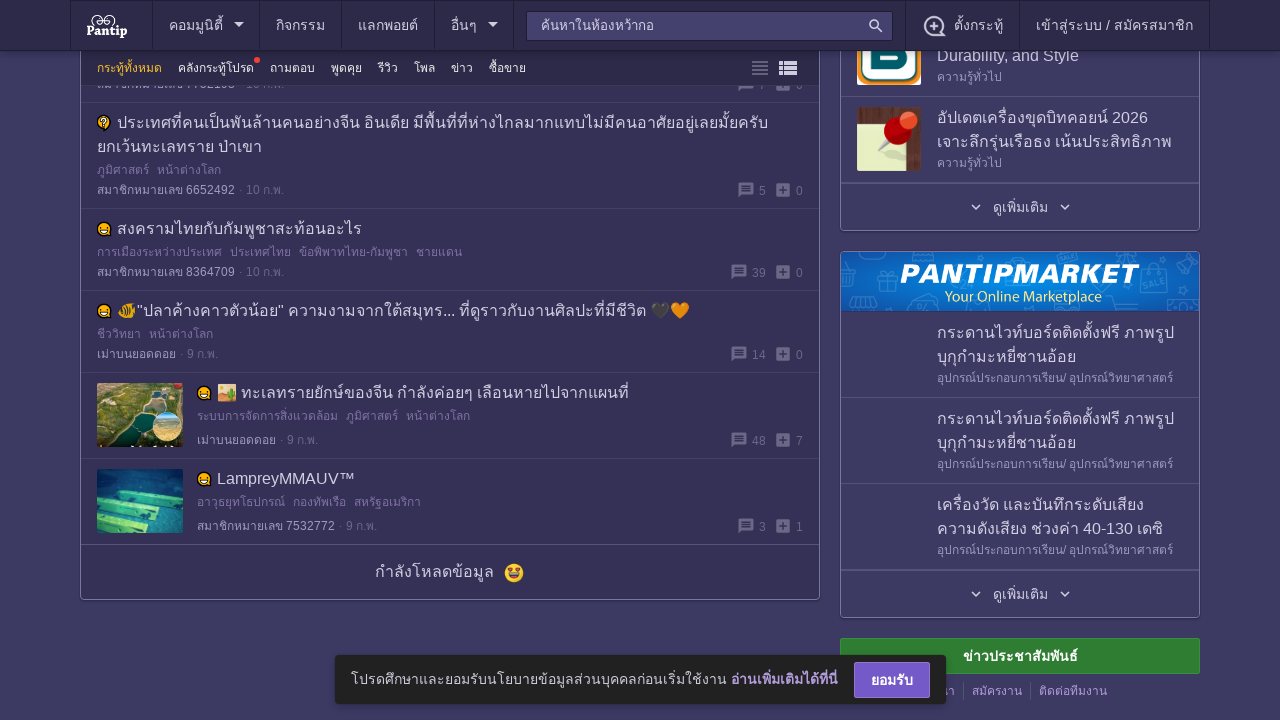

Scrolled to position 41600 pixels in small increments
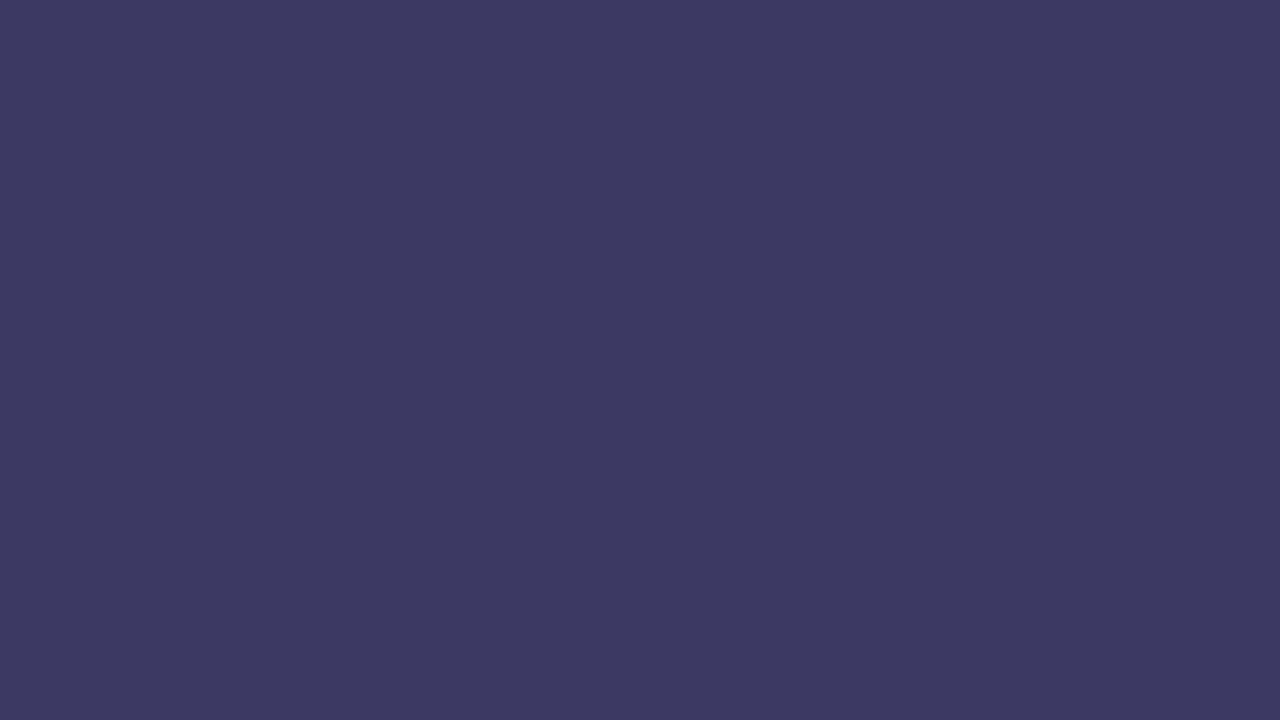

Scrolled to position 42400 pixels in small increments
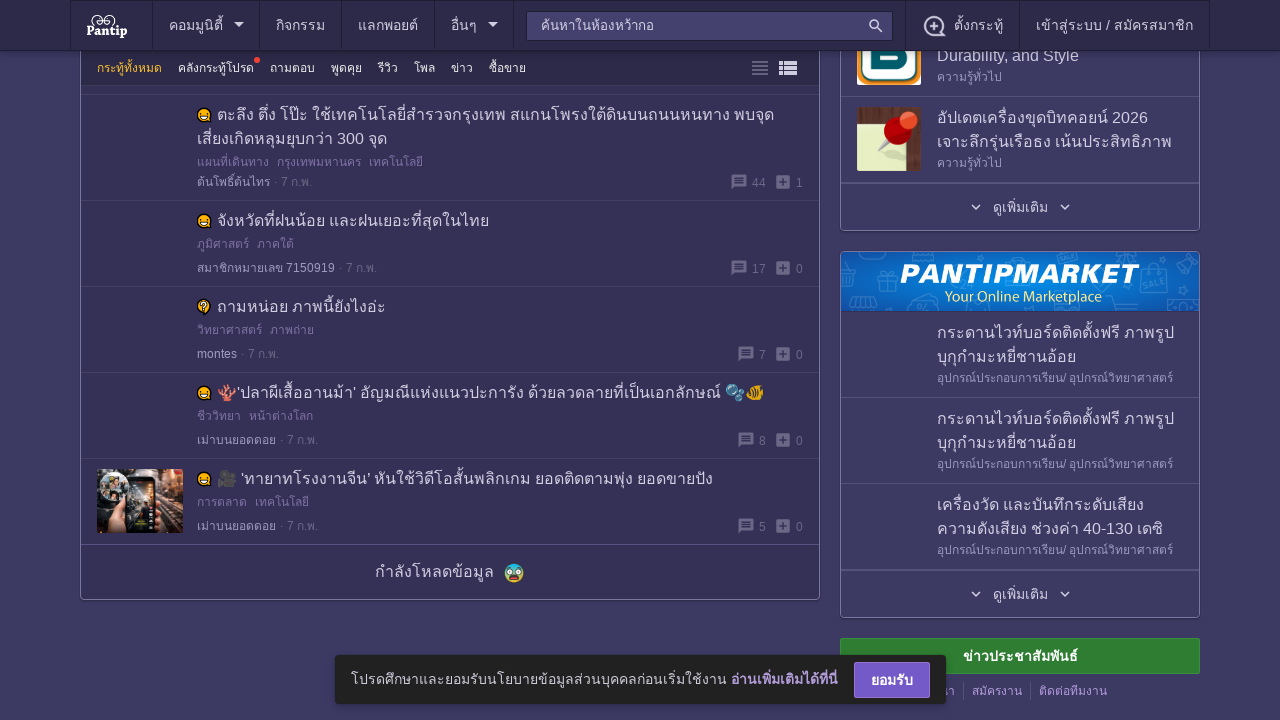

Scrolled to position 43200 pixels in small increments
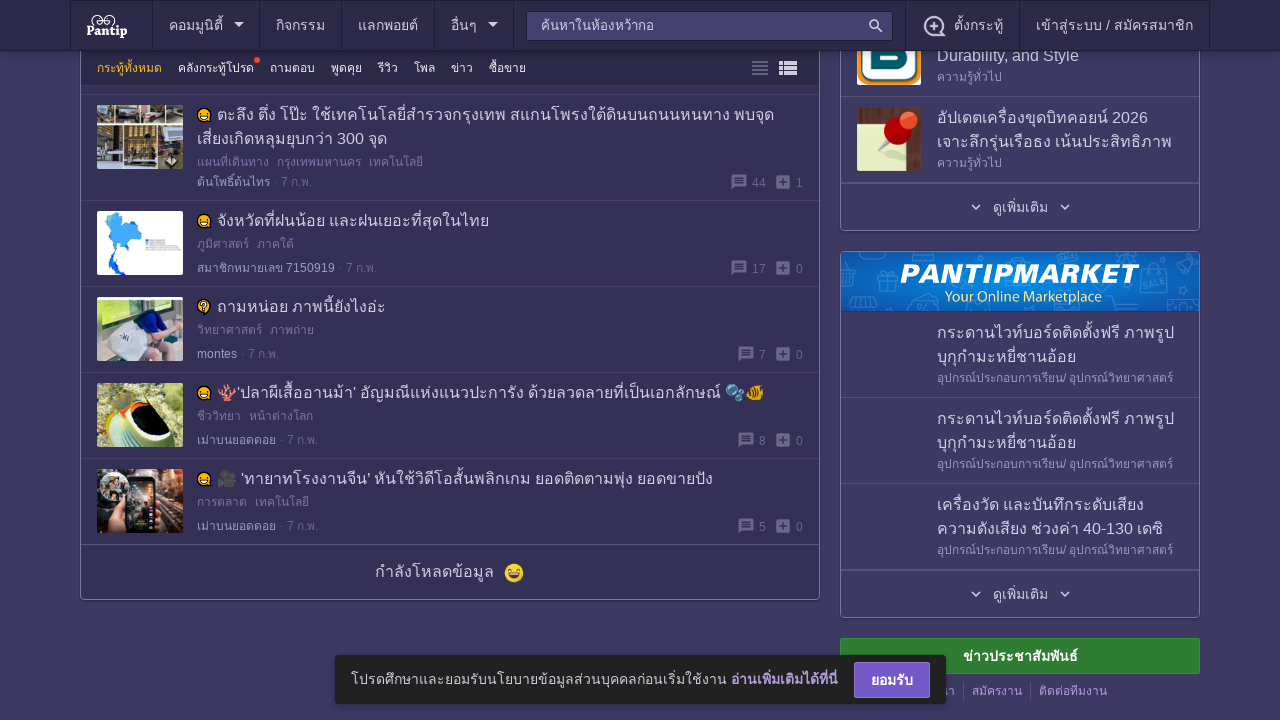

Scrolled to position 44000 pixels in small increments
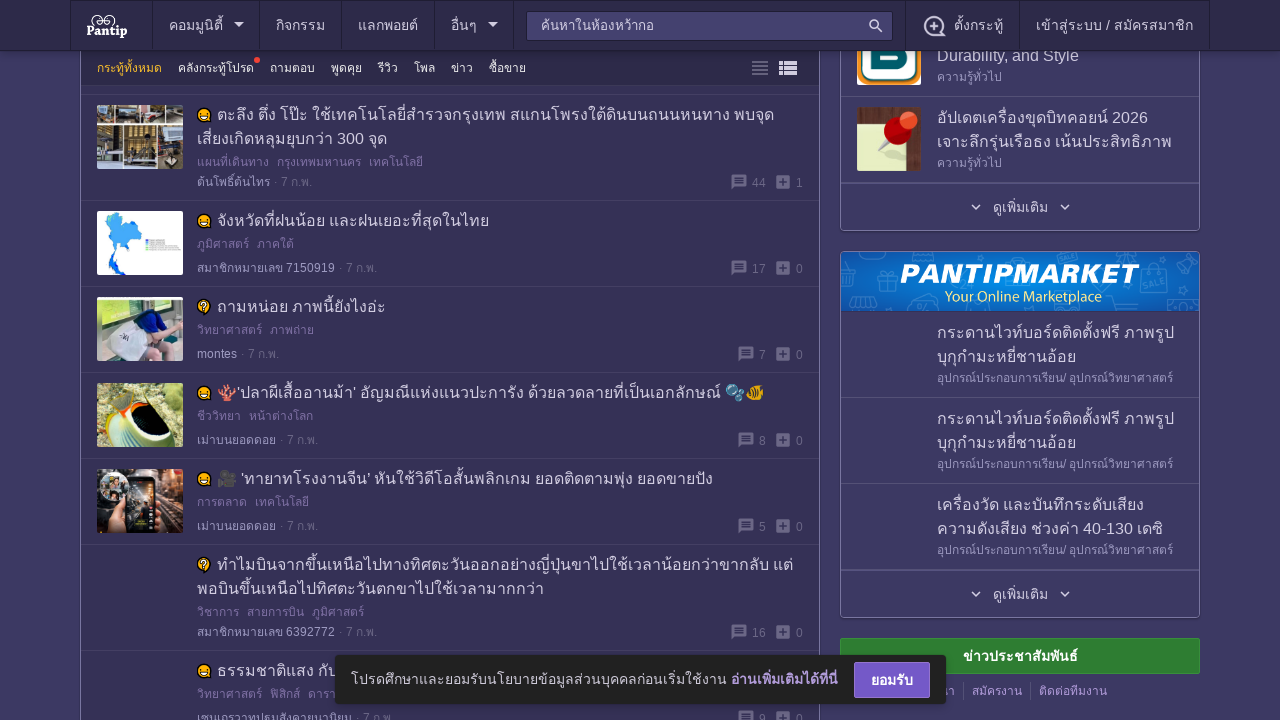

Scrolled to position 44800 pixels in small increments
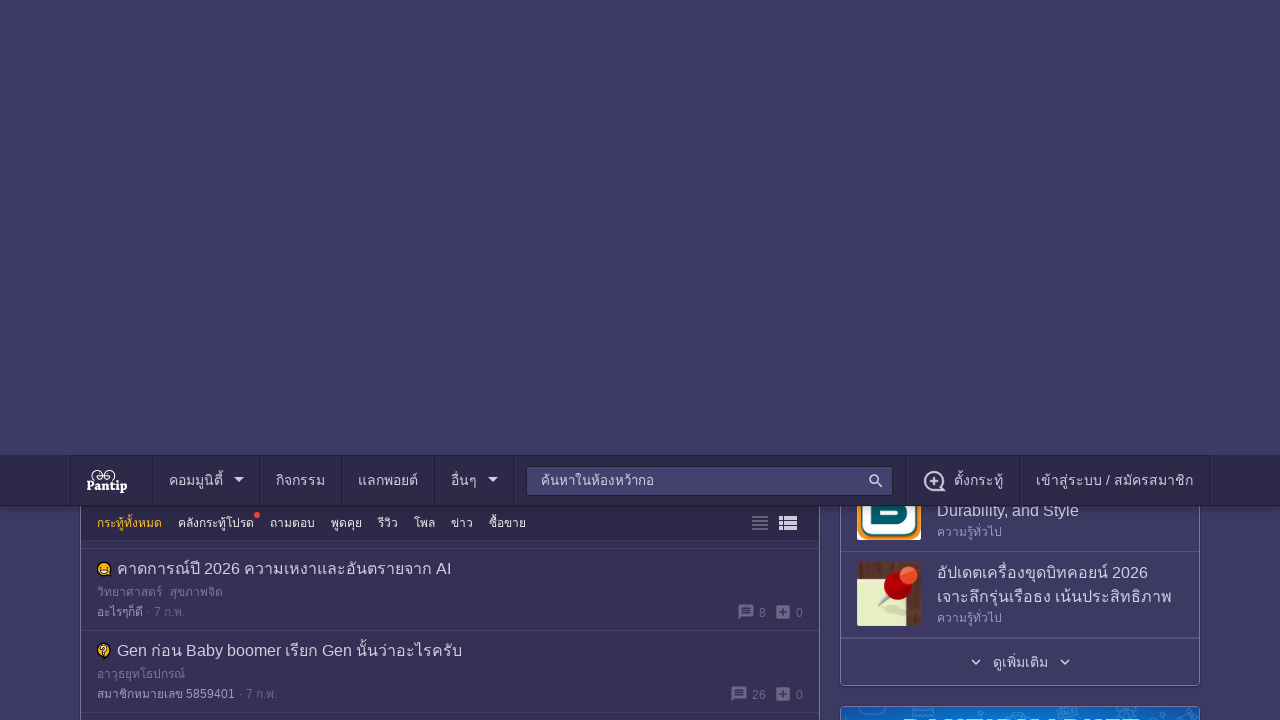

Scrolled to position 45600 pixels in small increments
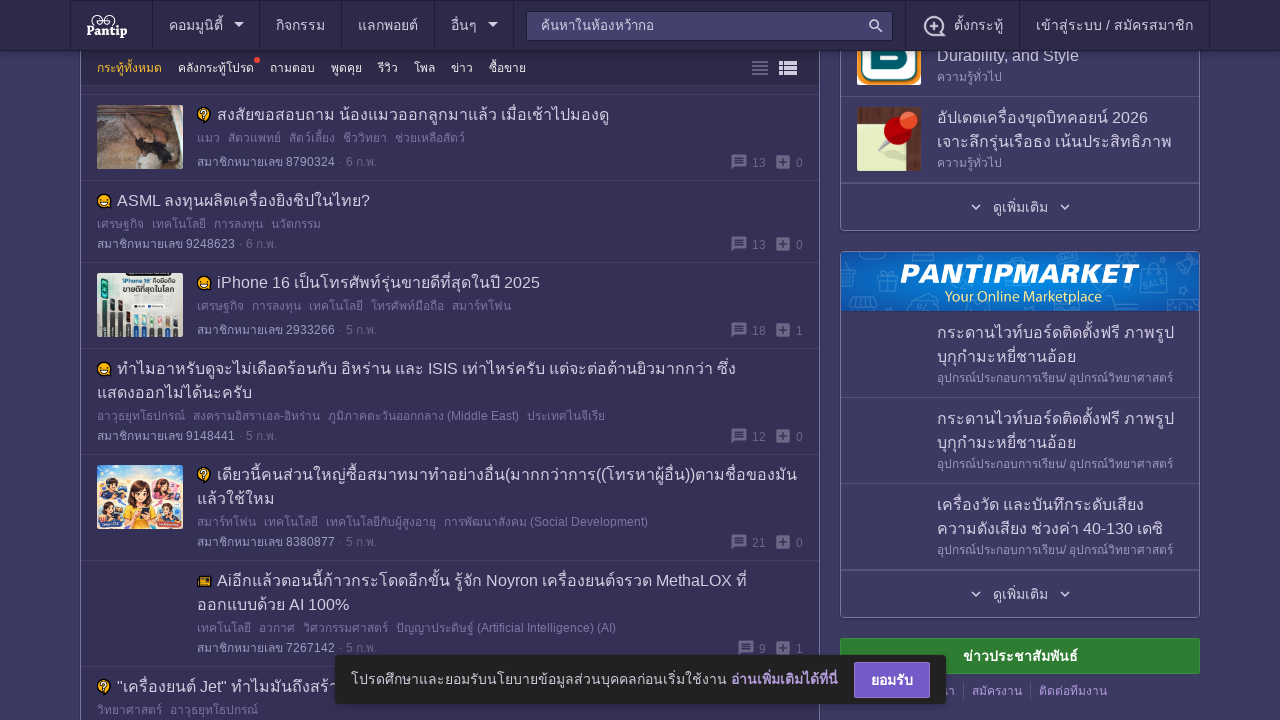

Scrolled to position 46400 pixels in small increments
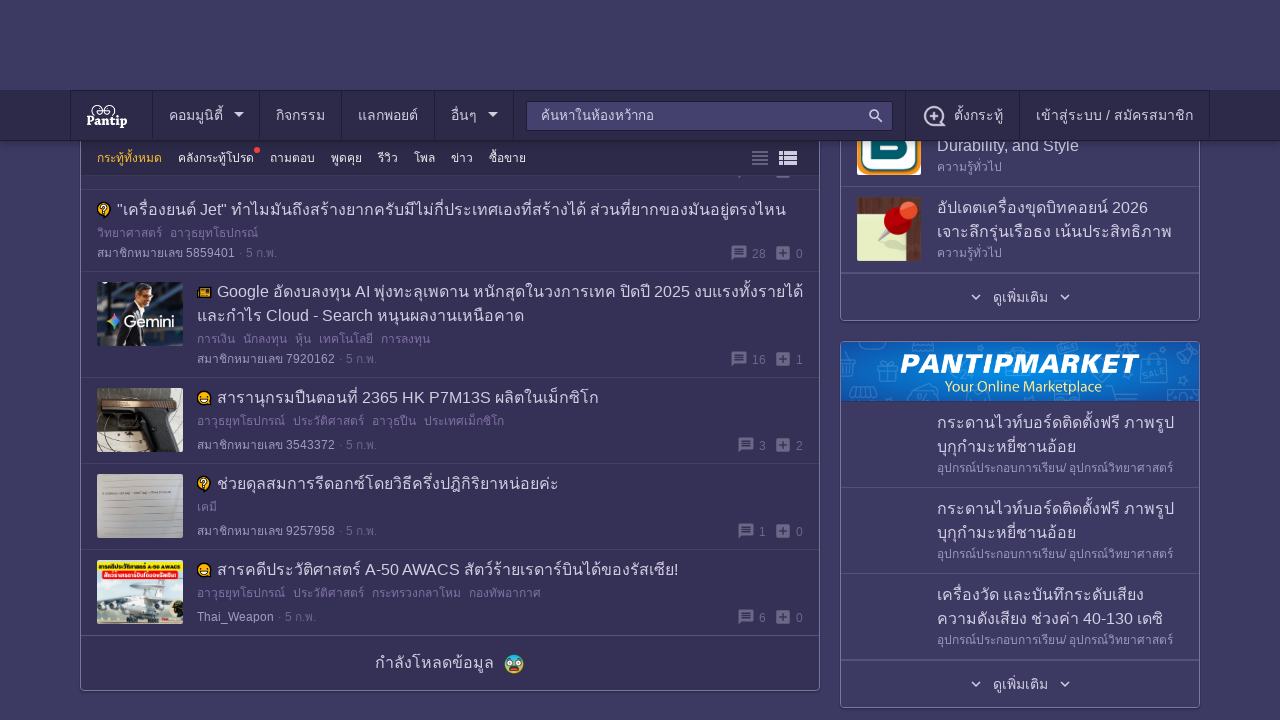

Scrolled to position 47200 pixels in small increments
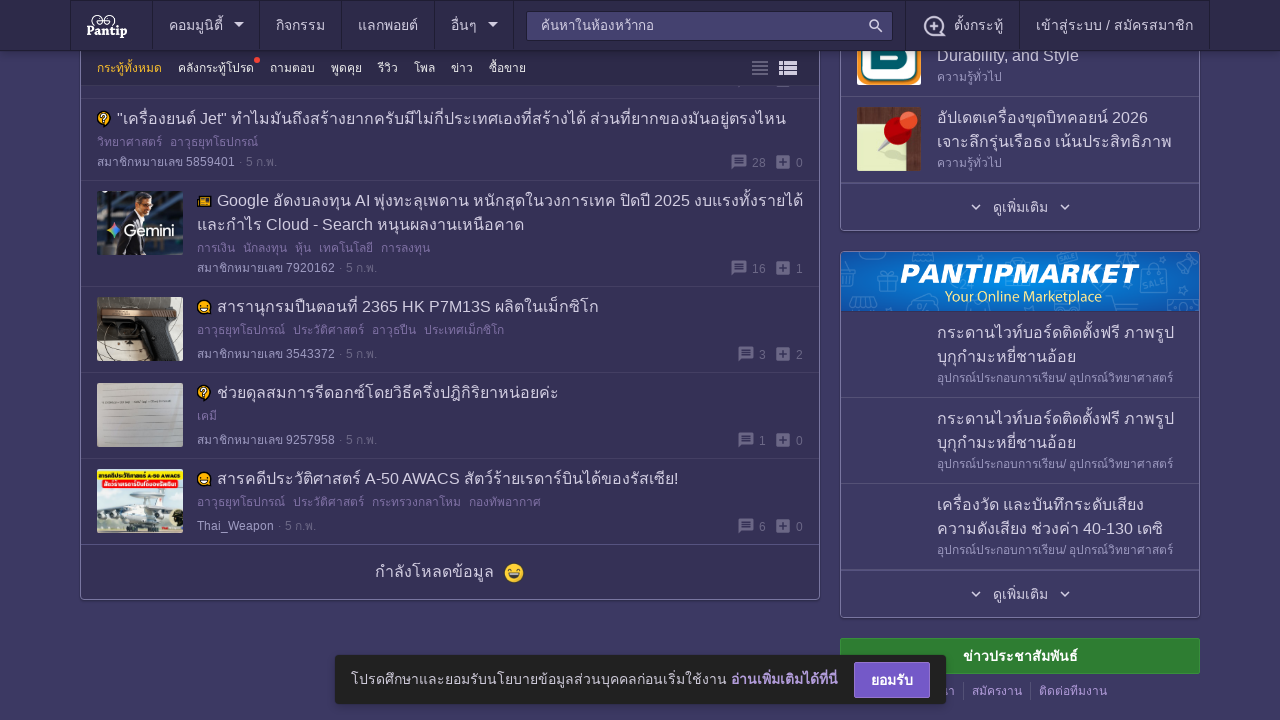

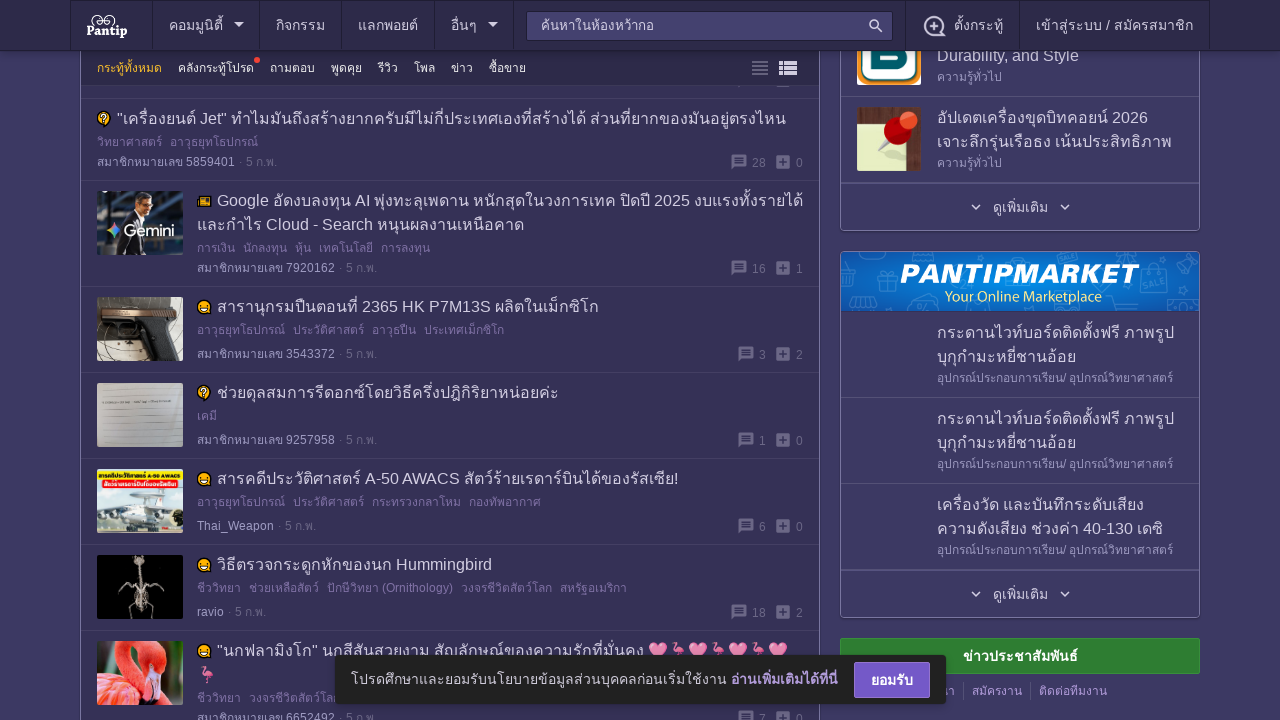